Tests filling a large form by entering text into all input fields and submitting the form via a button click

Starting URL: http://suninjuly.github.io/huge_form.html

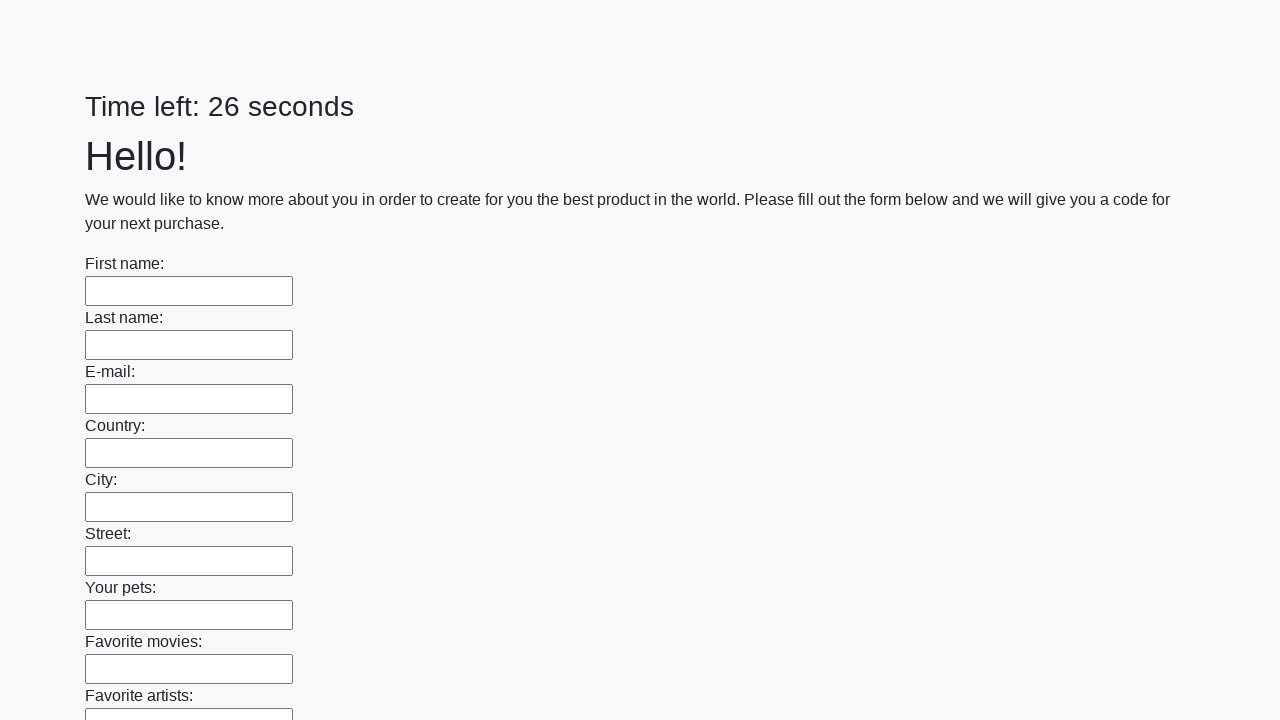

Located all input fields on the huge form
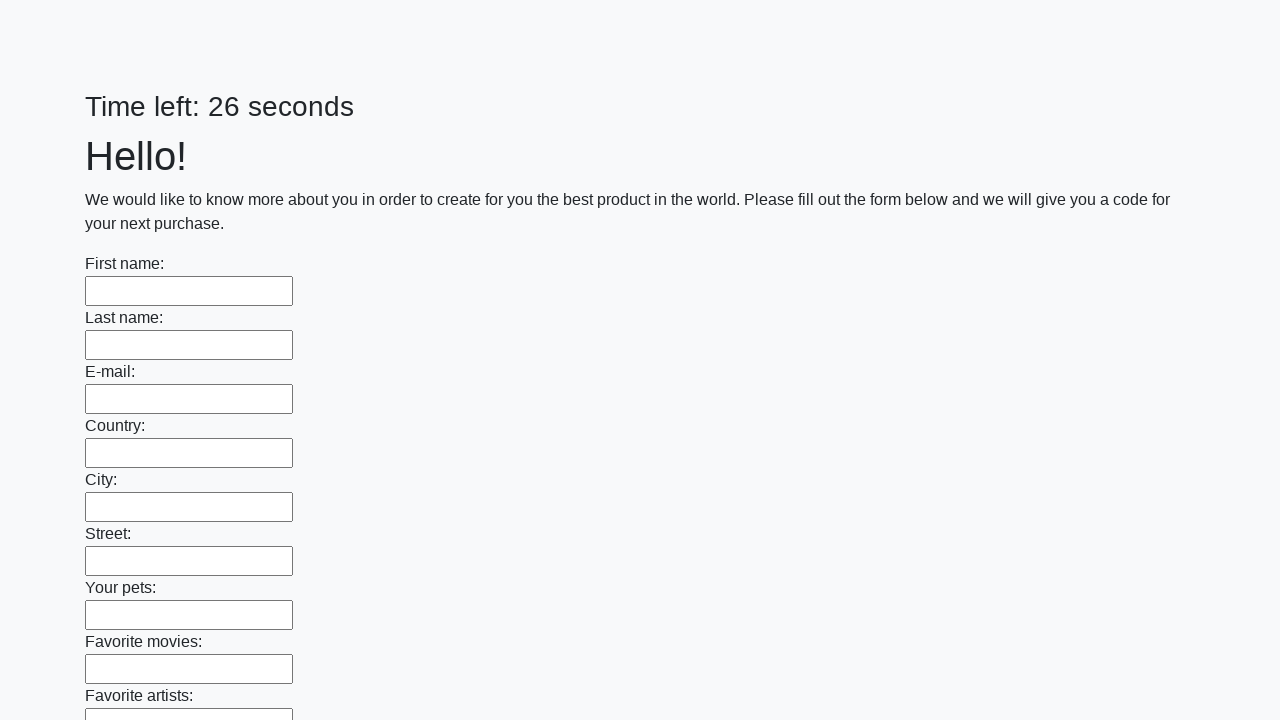

Filled an input field with test data on input >> nth=0
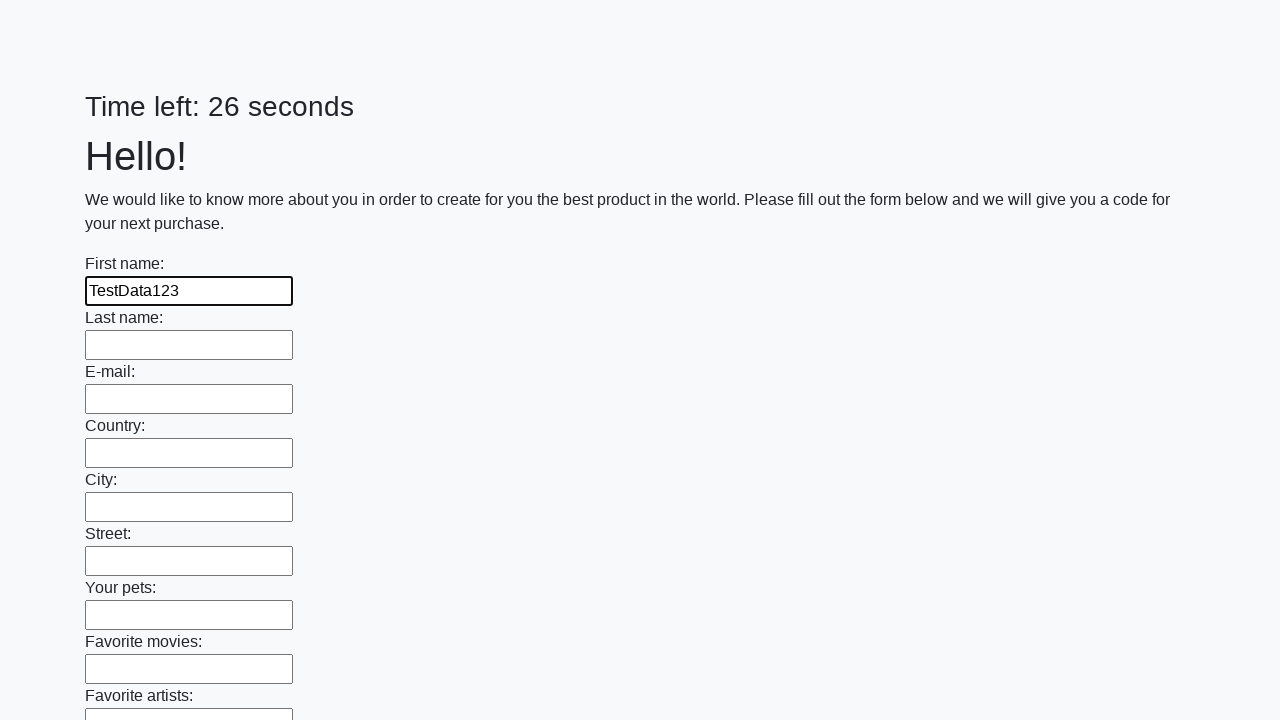

Filled an input field with test data on input >> nth=1
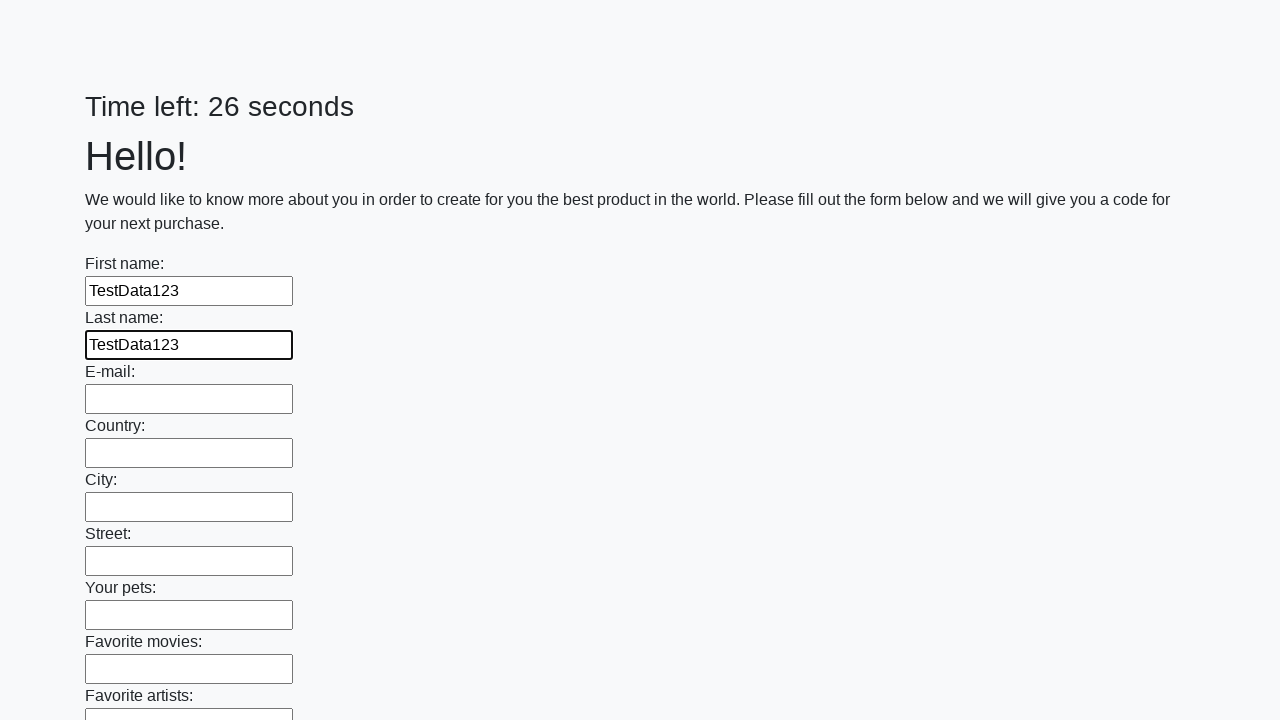

Filled an input field with test data on input >> nth=2
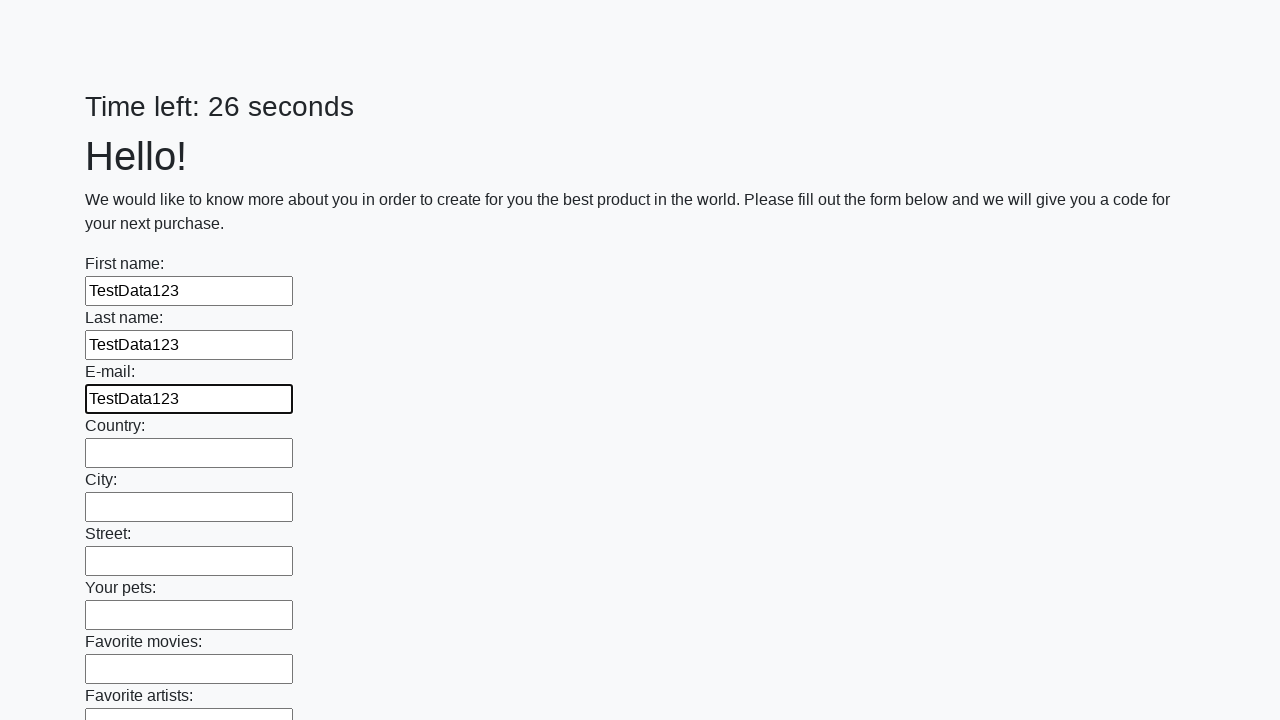

Filled an input field with test data on input >> nth=3
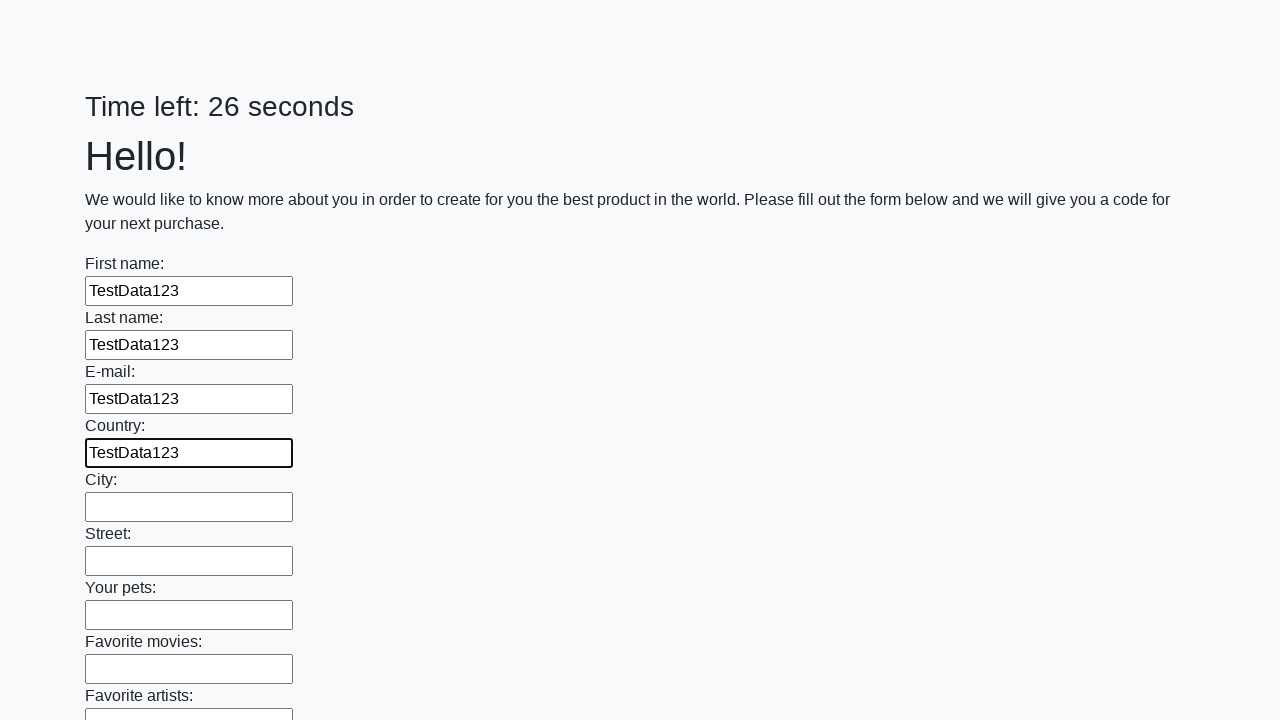

Filled an input field with test data on input >> nth=4
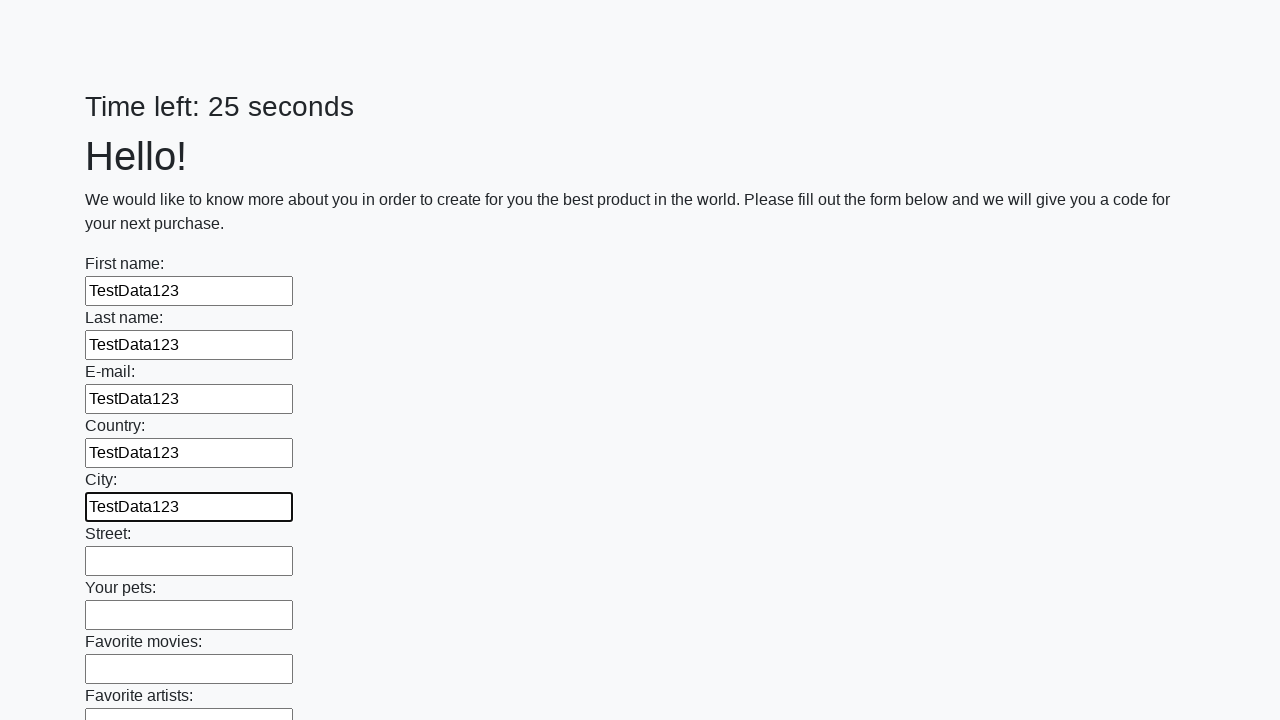

Filled an input field with test data on input >> nth=5
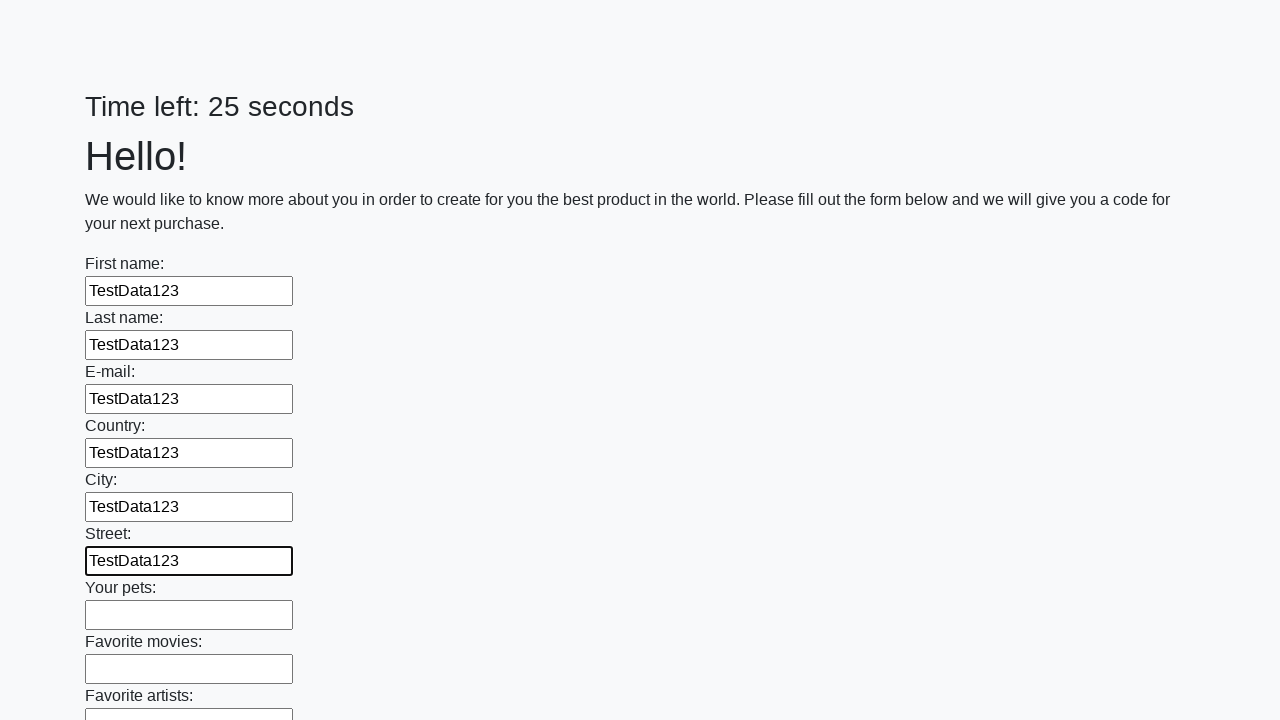

Filled an input field with test data on input >> nth=6
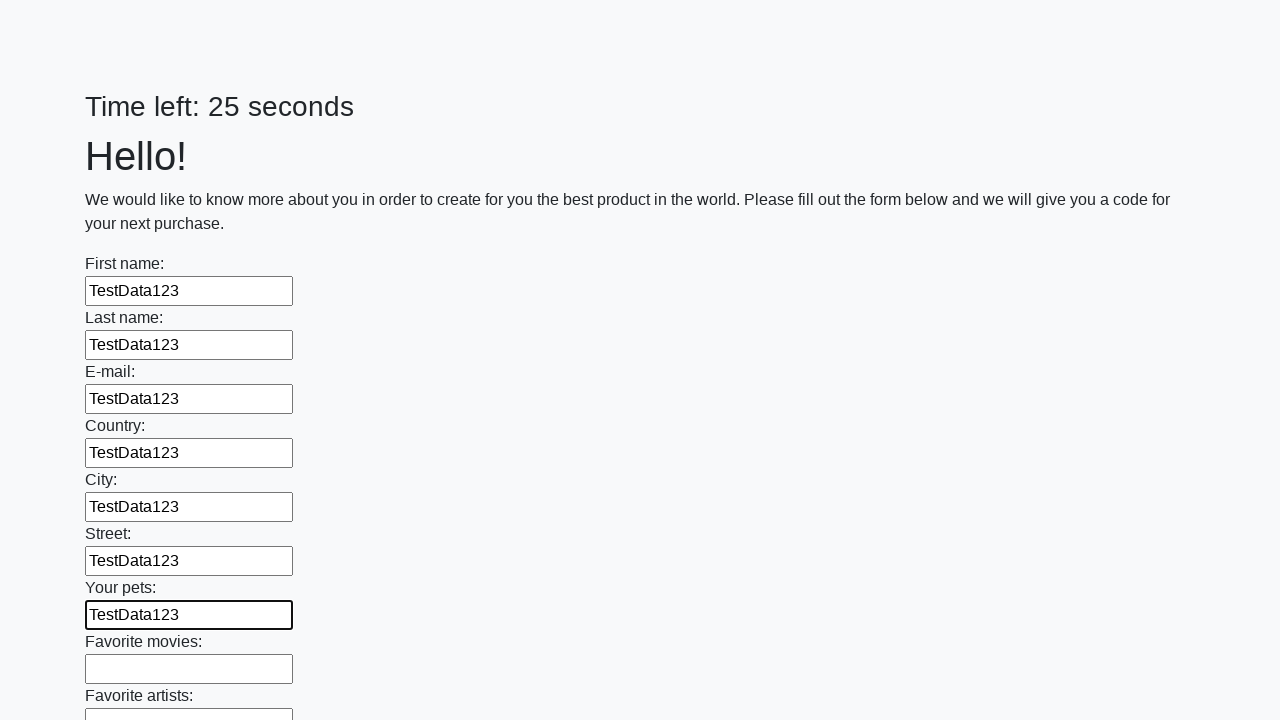

Filled an input field with test data on input >> nth=7
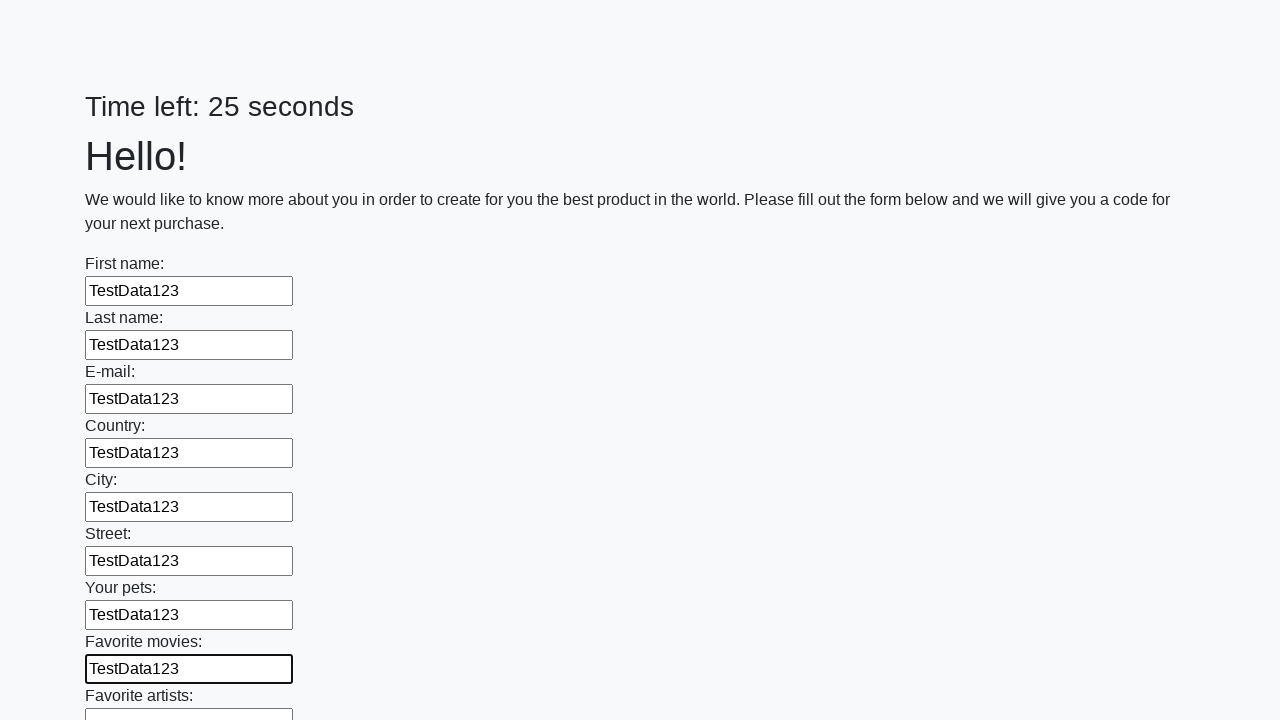

Filled an input field with test data on input >> nth=8
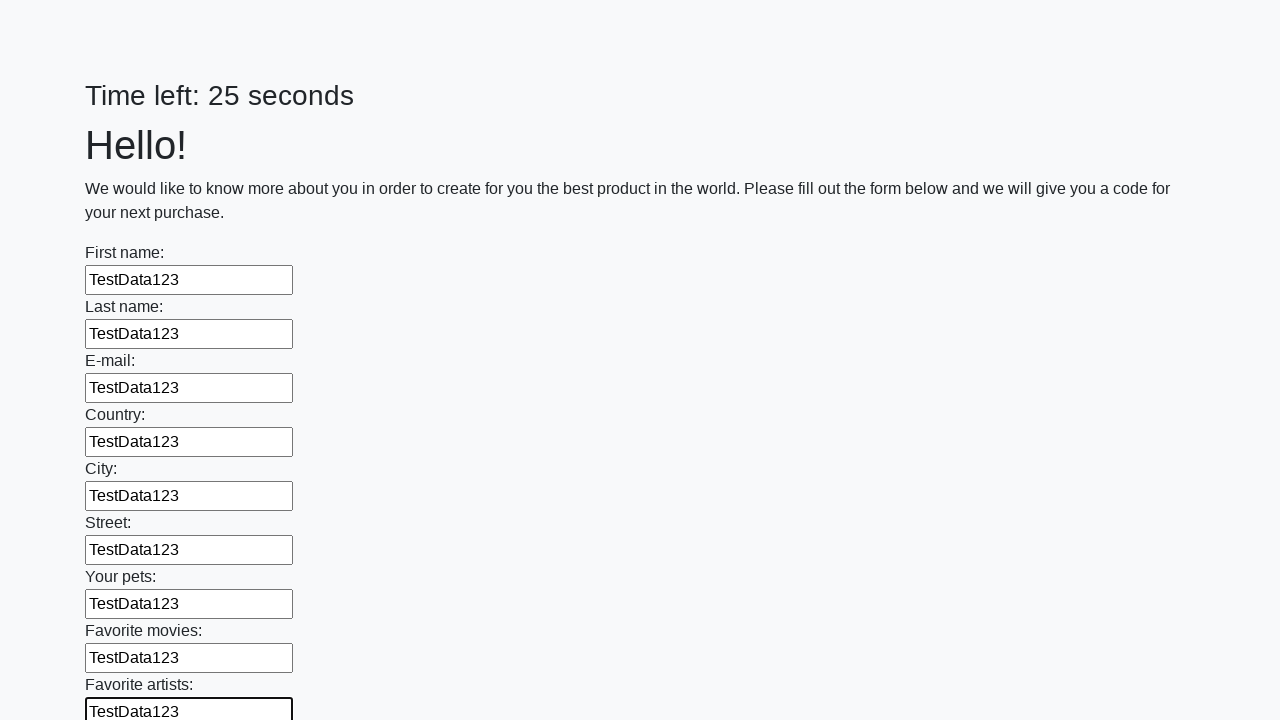

Filled an input field with test data on input >> nth=9
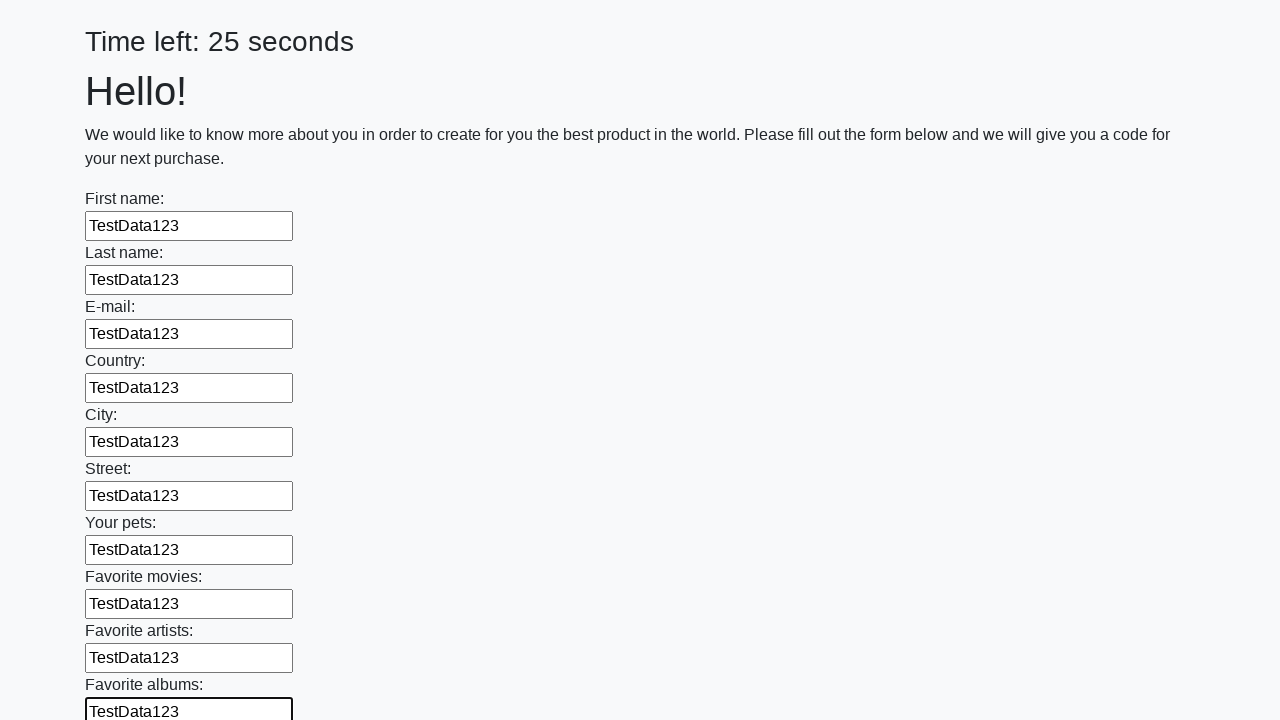

Filled an input field with test data on input >> nth=10
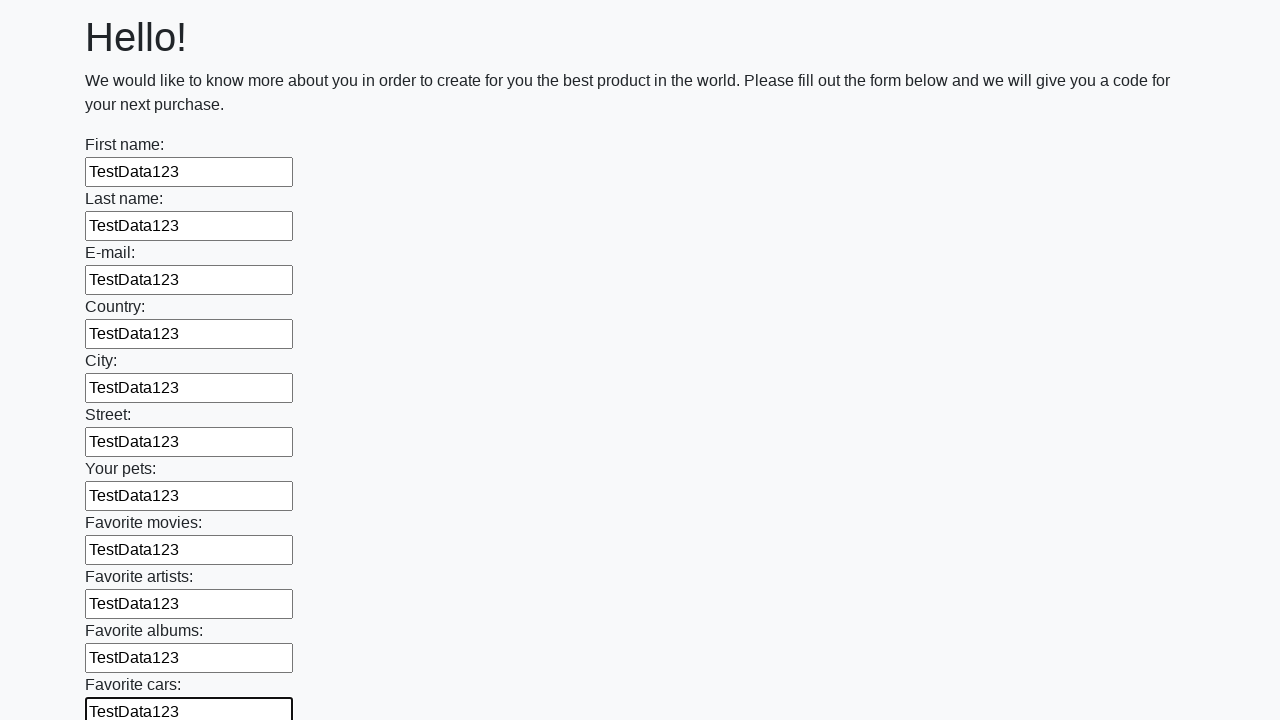

Filled an input field with test data on input >> nth=11
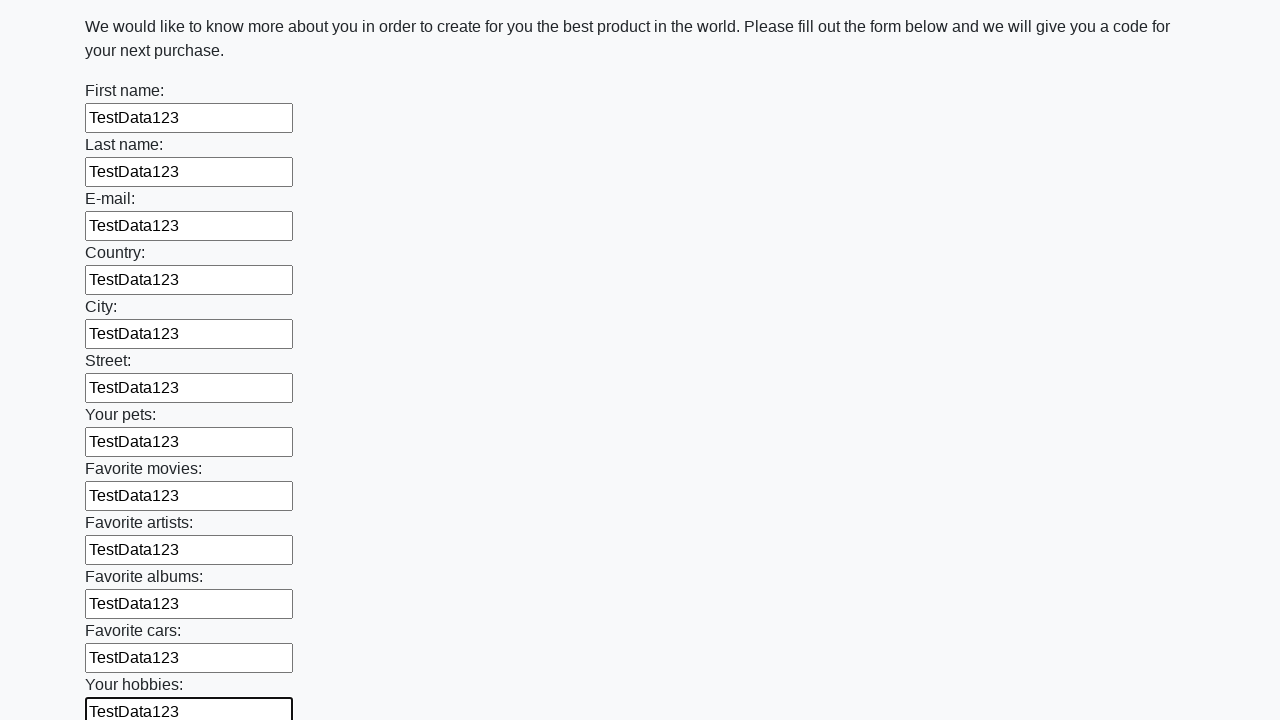

Filled an input field with test data on input >> nth=12
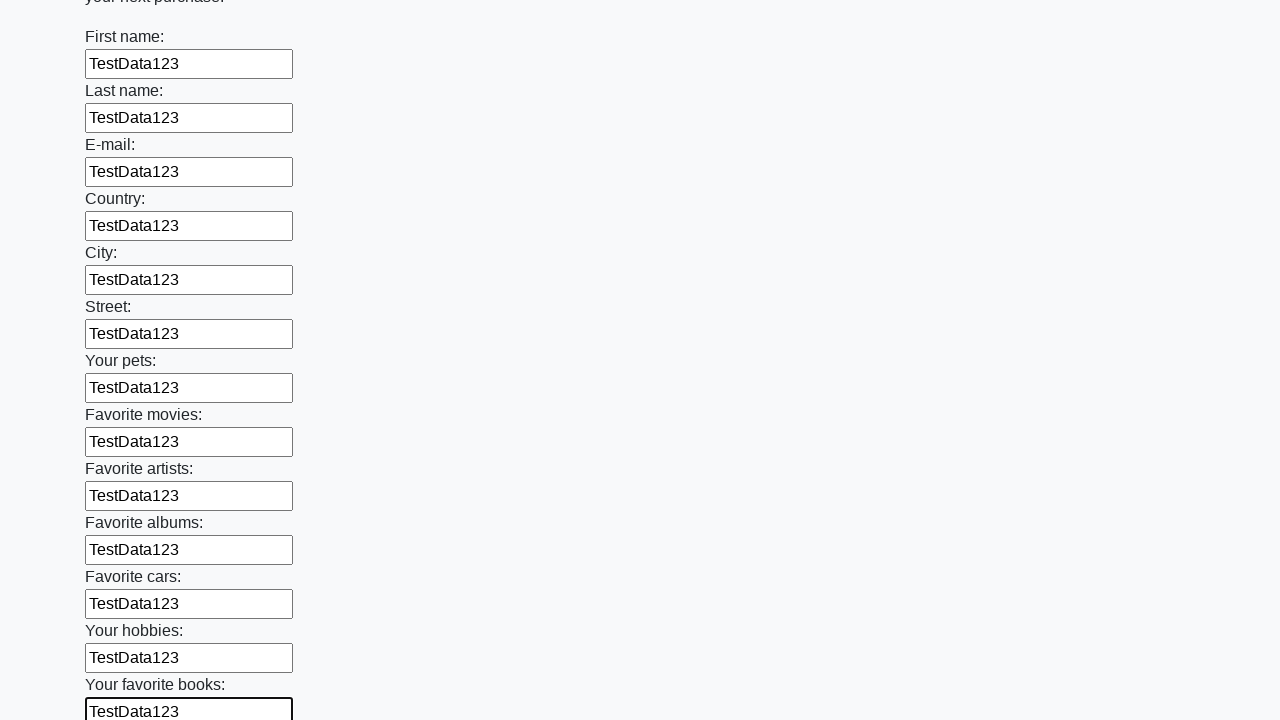

Filled an input field with test data on input >> nth=13
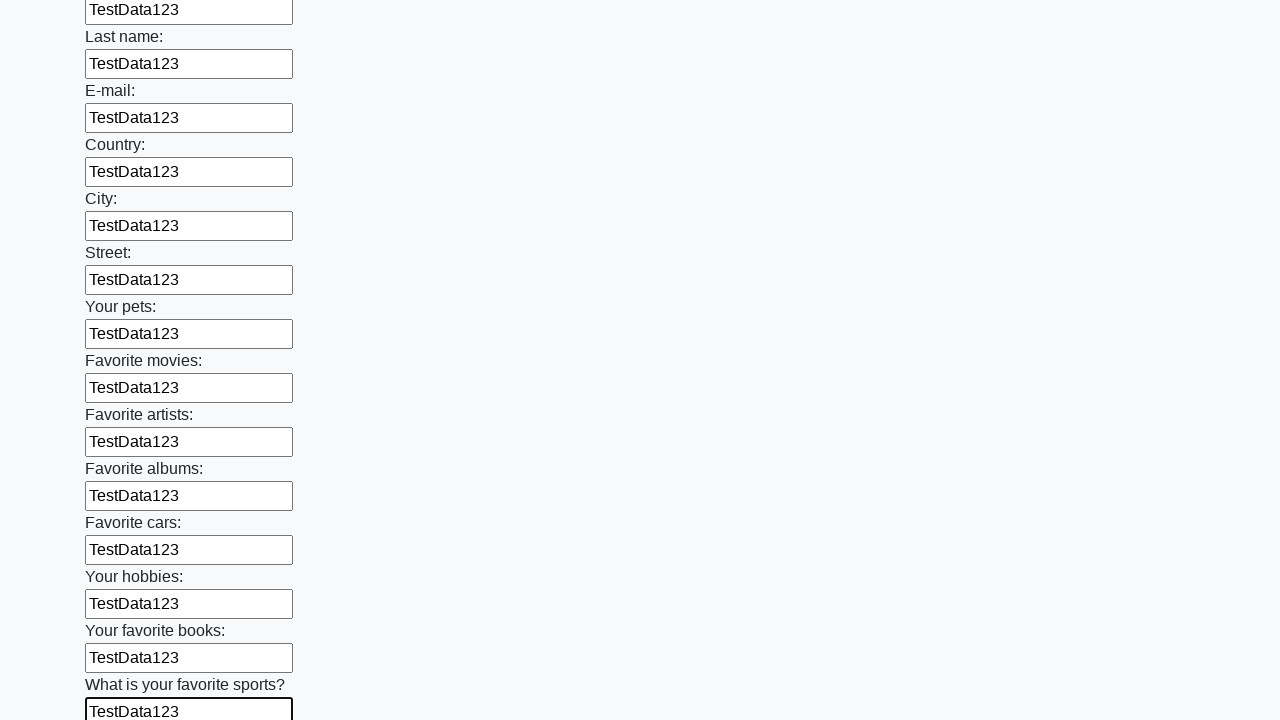

Filled an input field with test data on input >> nth=14
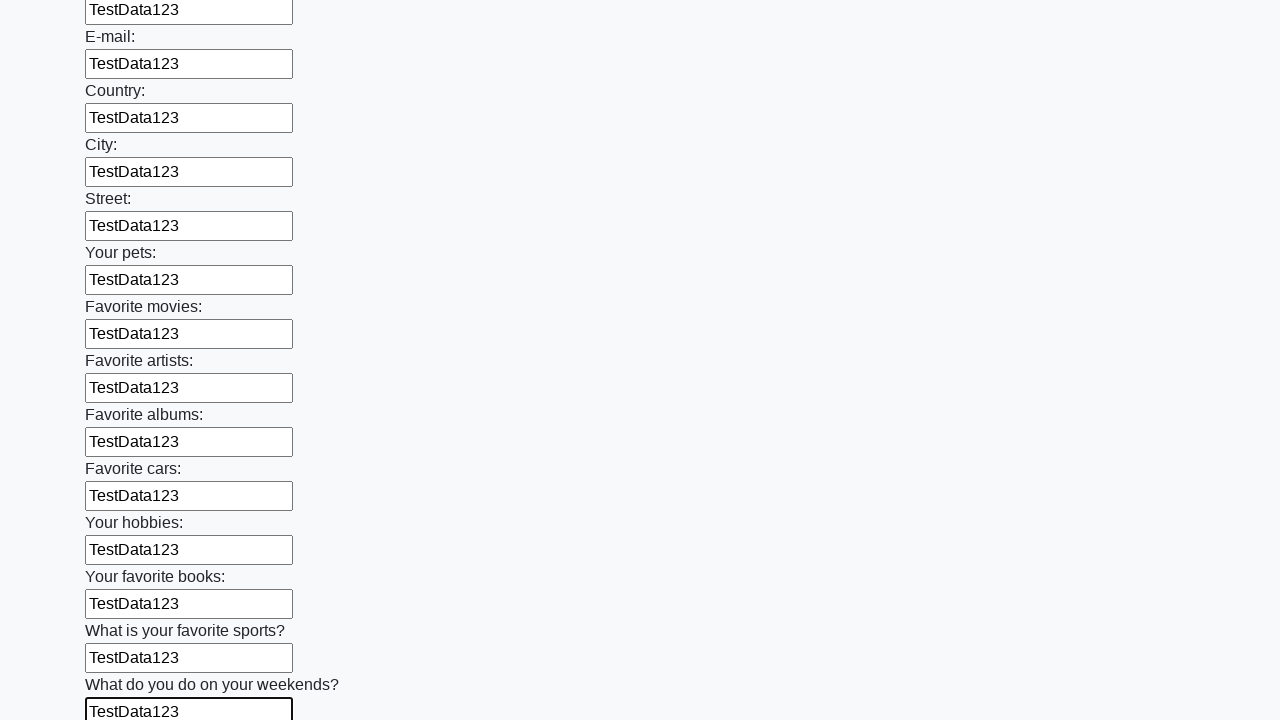

Filled an input field with test data on input >> nth=15
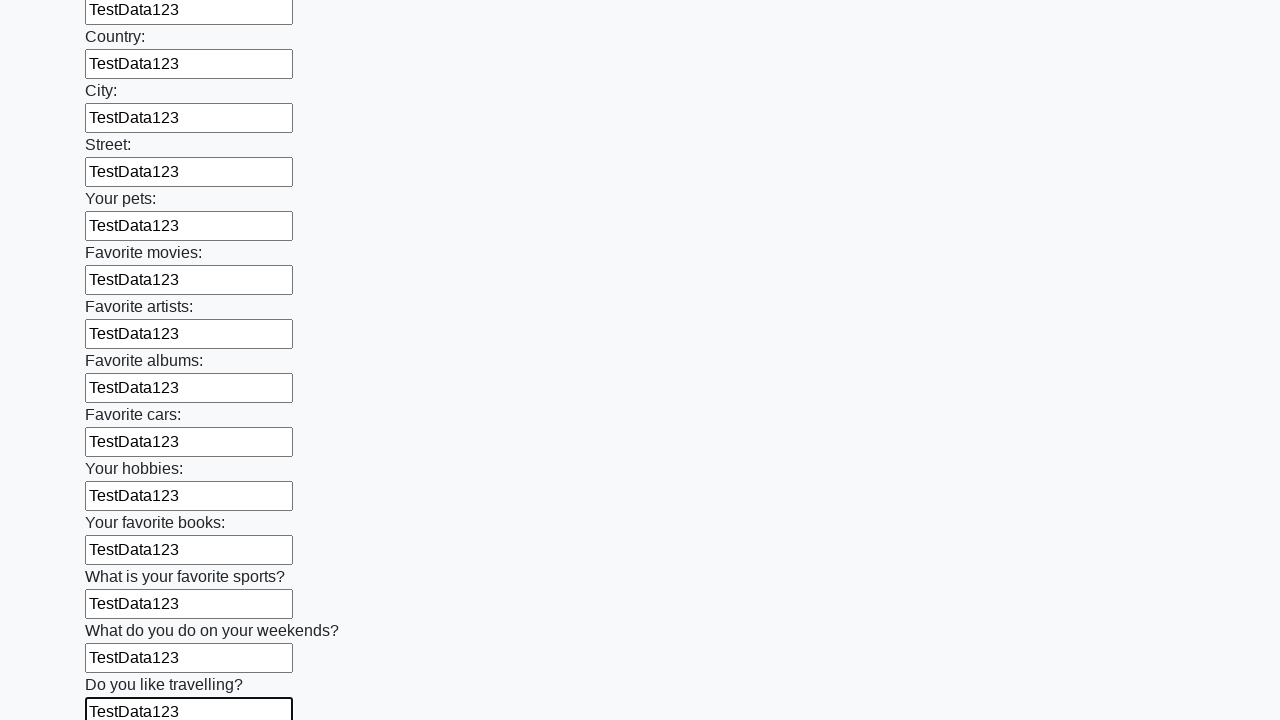

Filled an input field with test data on input >> nth=16
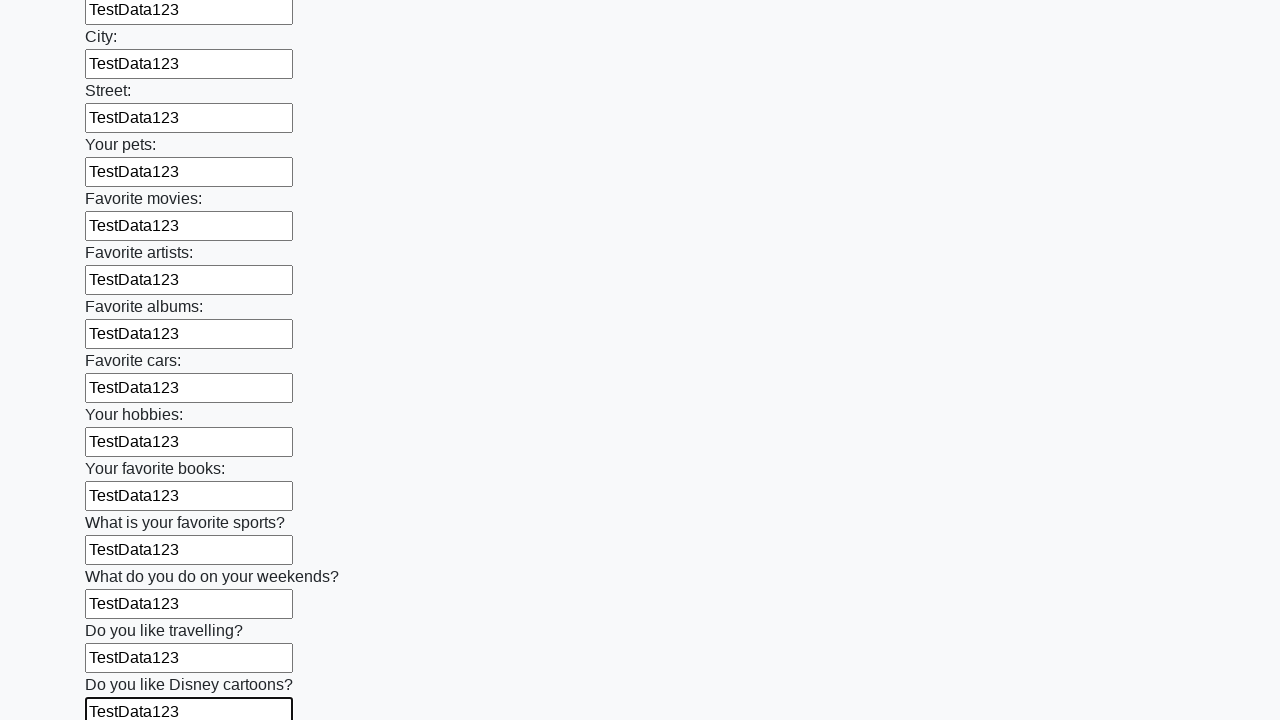

Filled an input field with test data on input >> nth=17
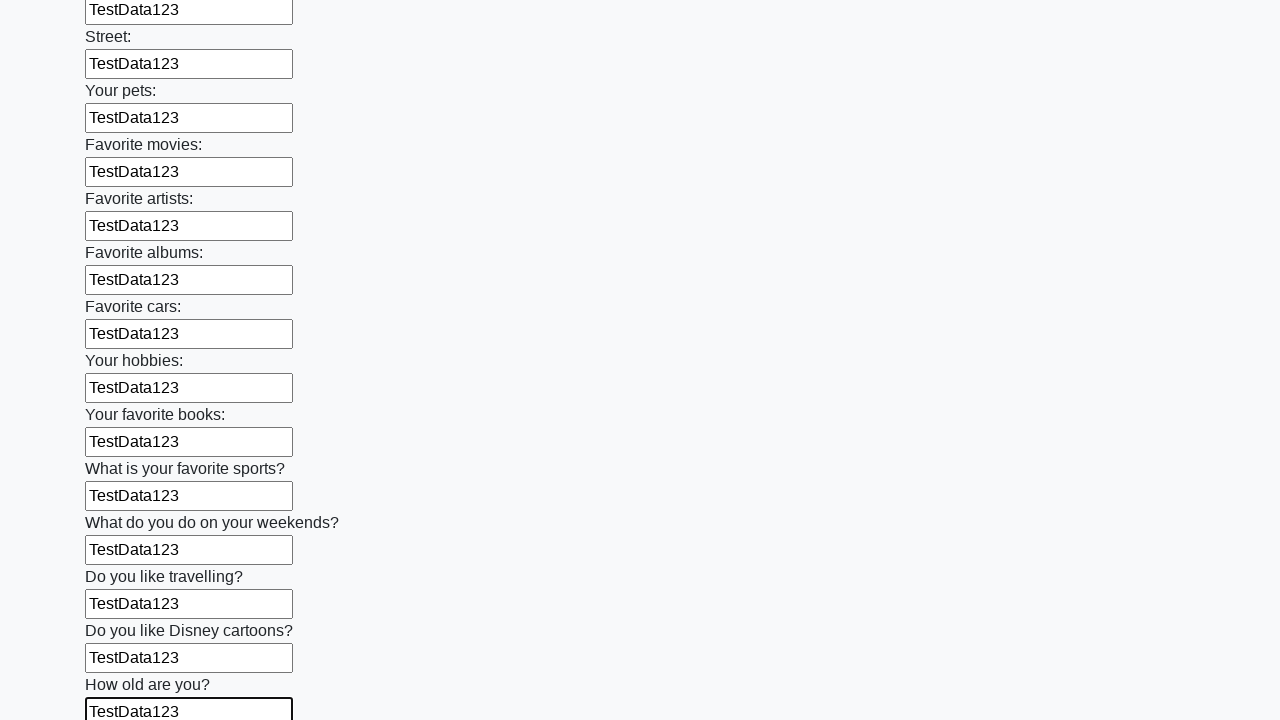

Filled an input field with test data on input >> nth=18
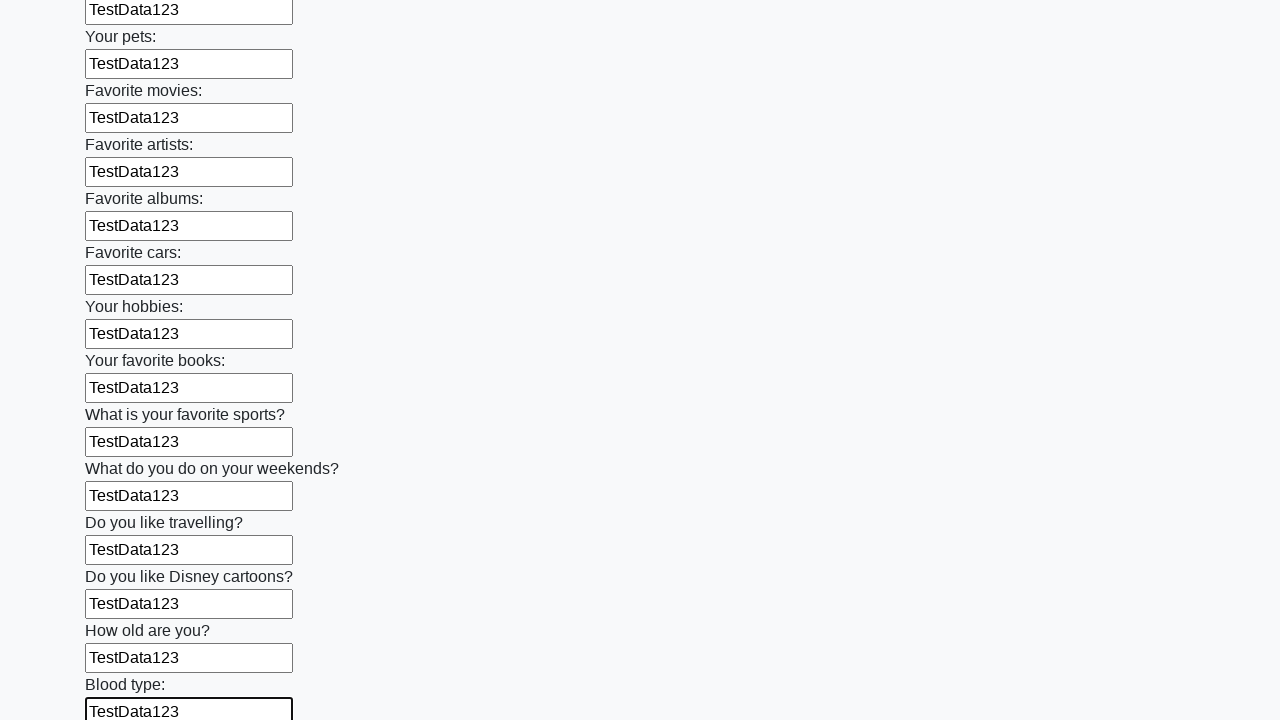

Filled an input field with test data on input >> nth=19
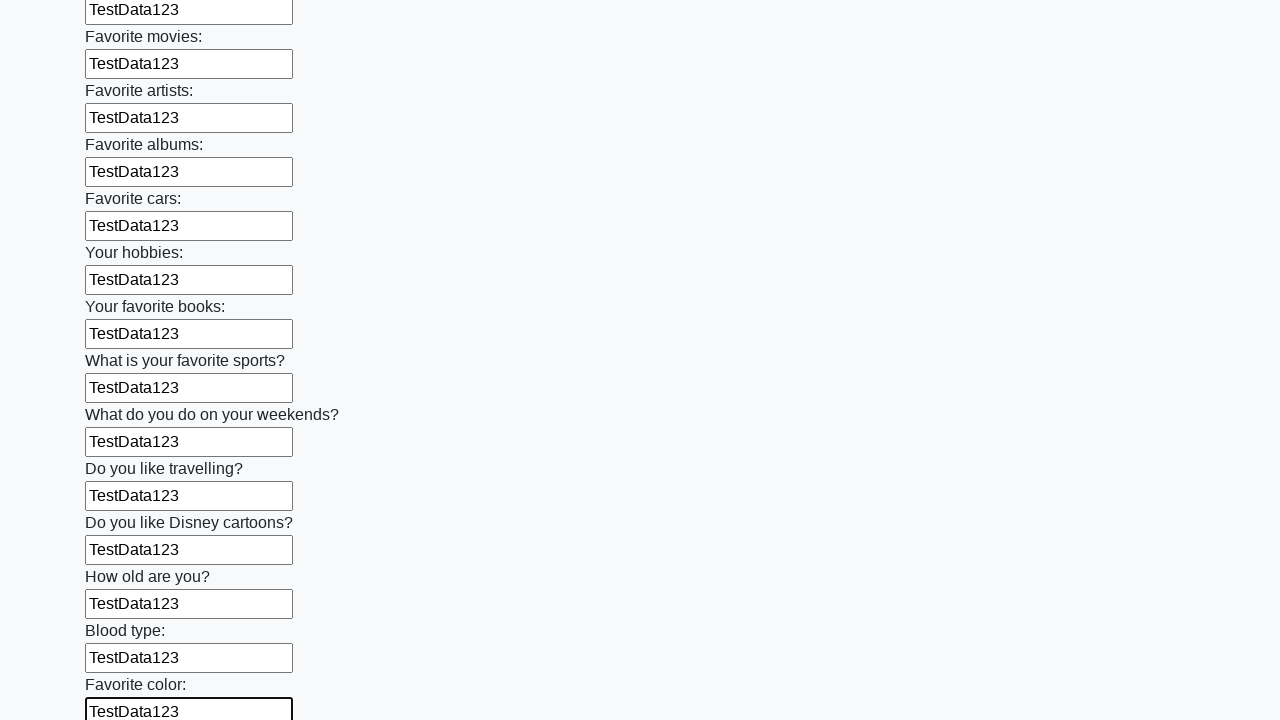

Filled an input field with test data on input >> nth=20
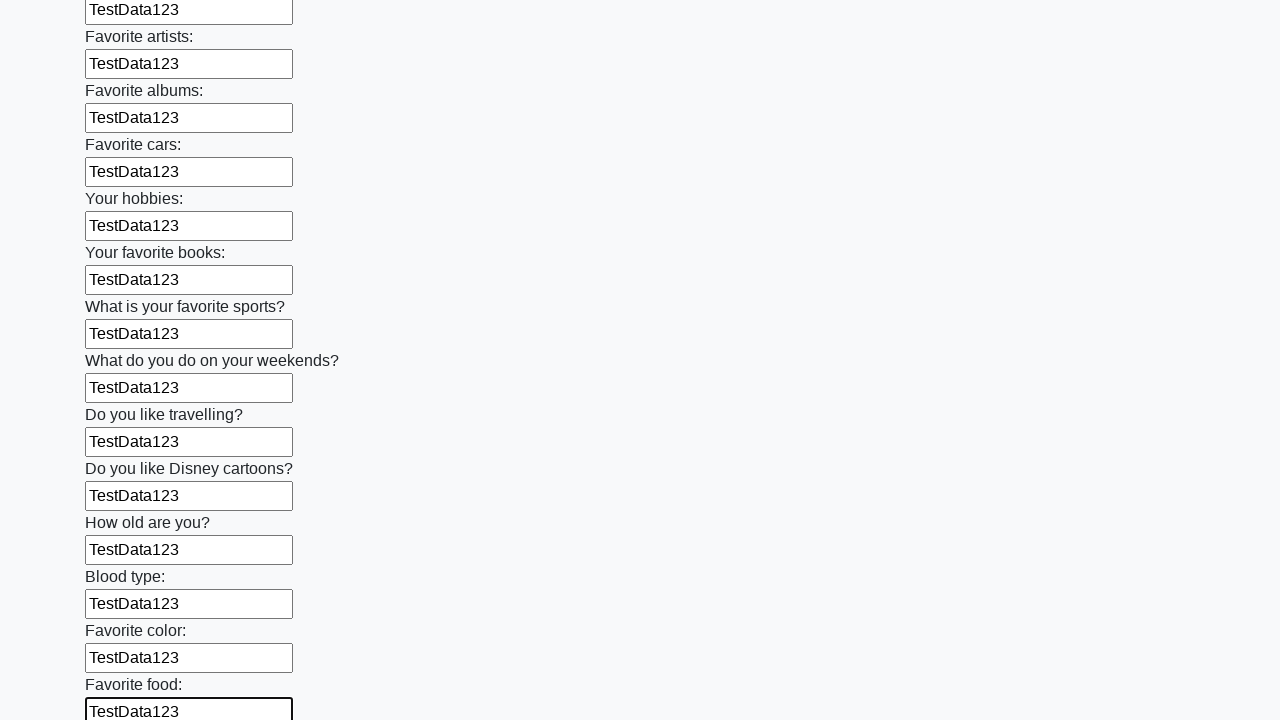

Filled an input field with test data on input >> nth=21
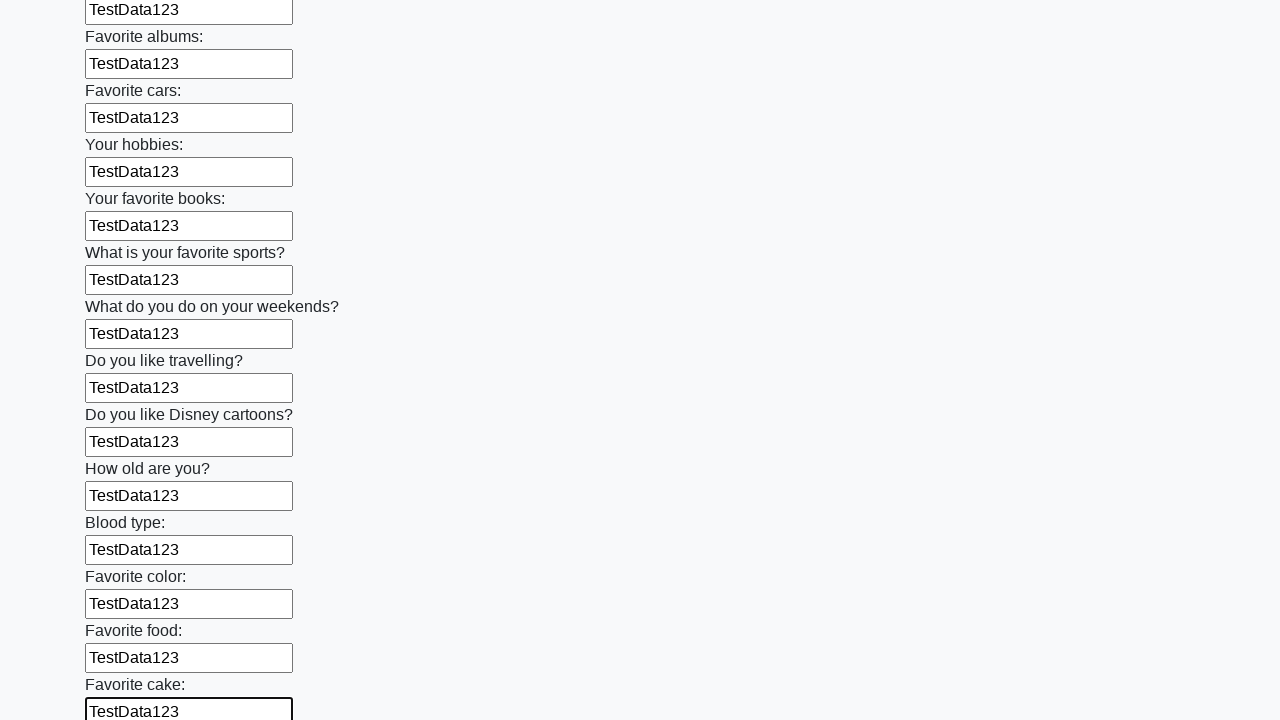

Filled an input field with test data on input >> nth=22
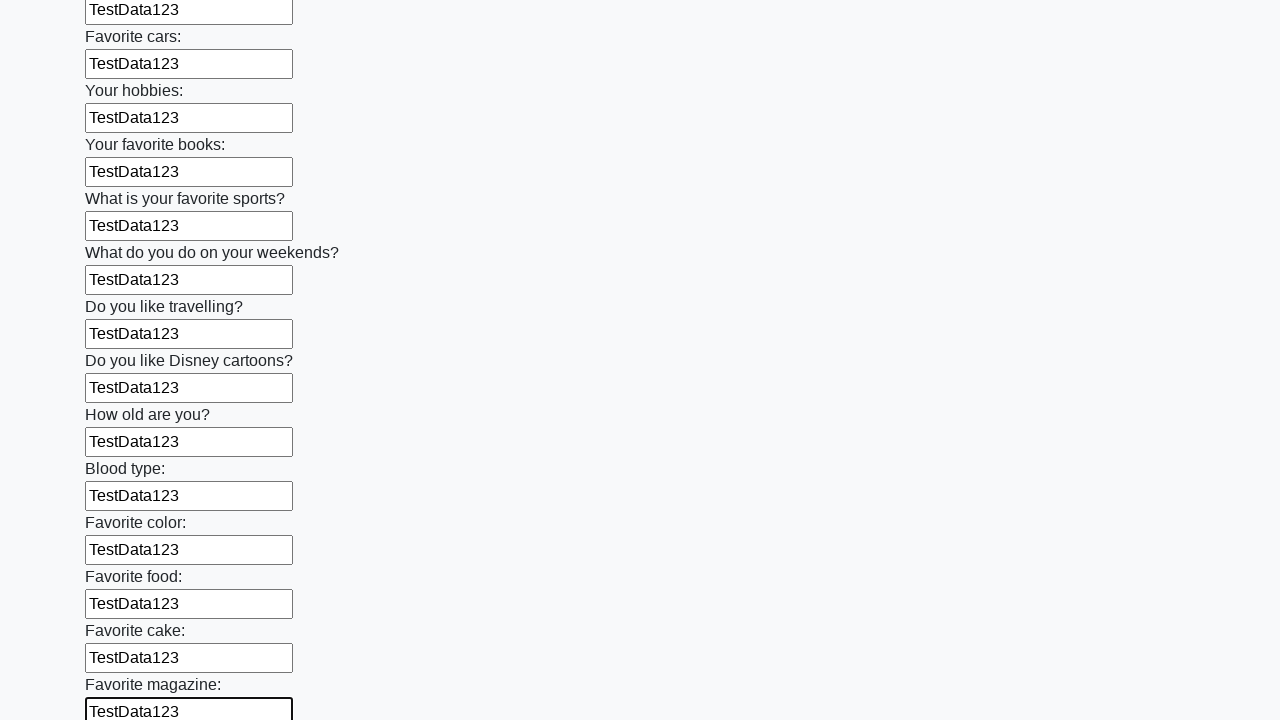

Filled an input field with test data on input >> nth=23
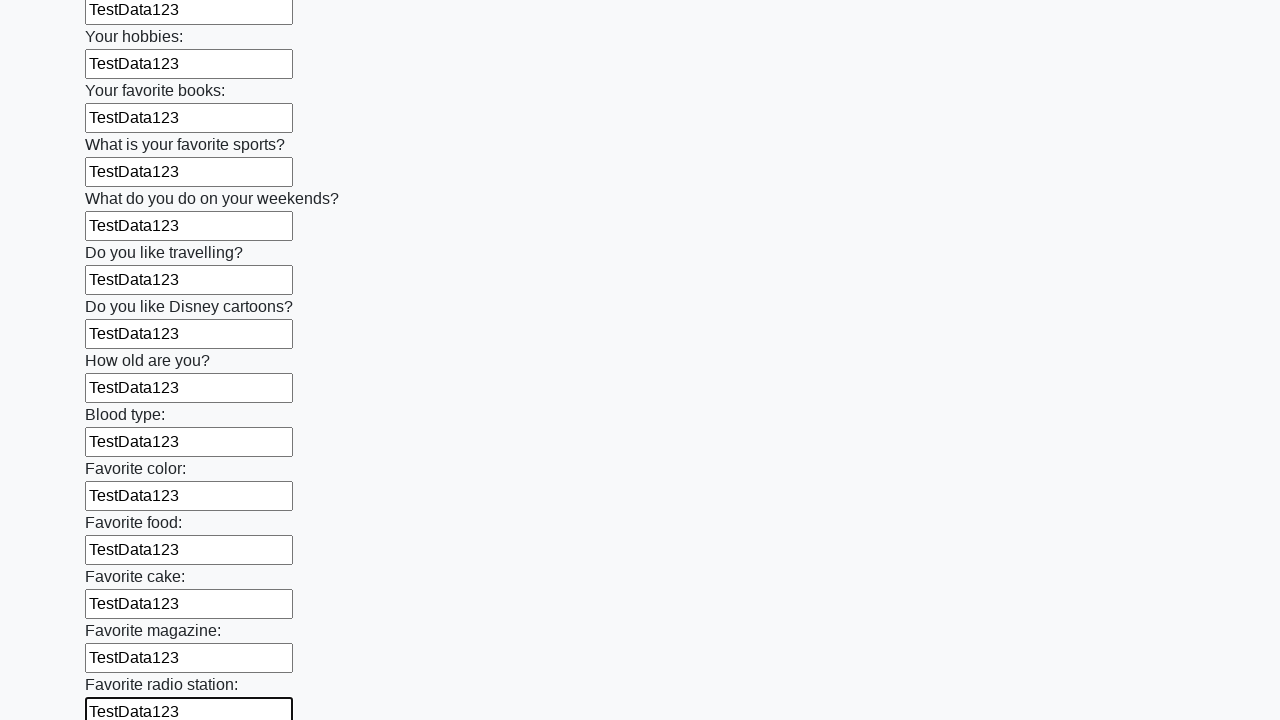

Filled an input field with test data on input >> nth=24
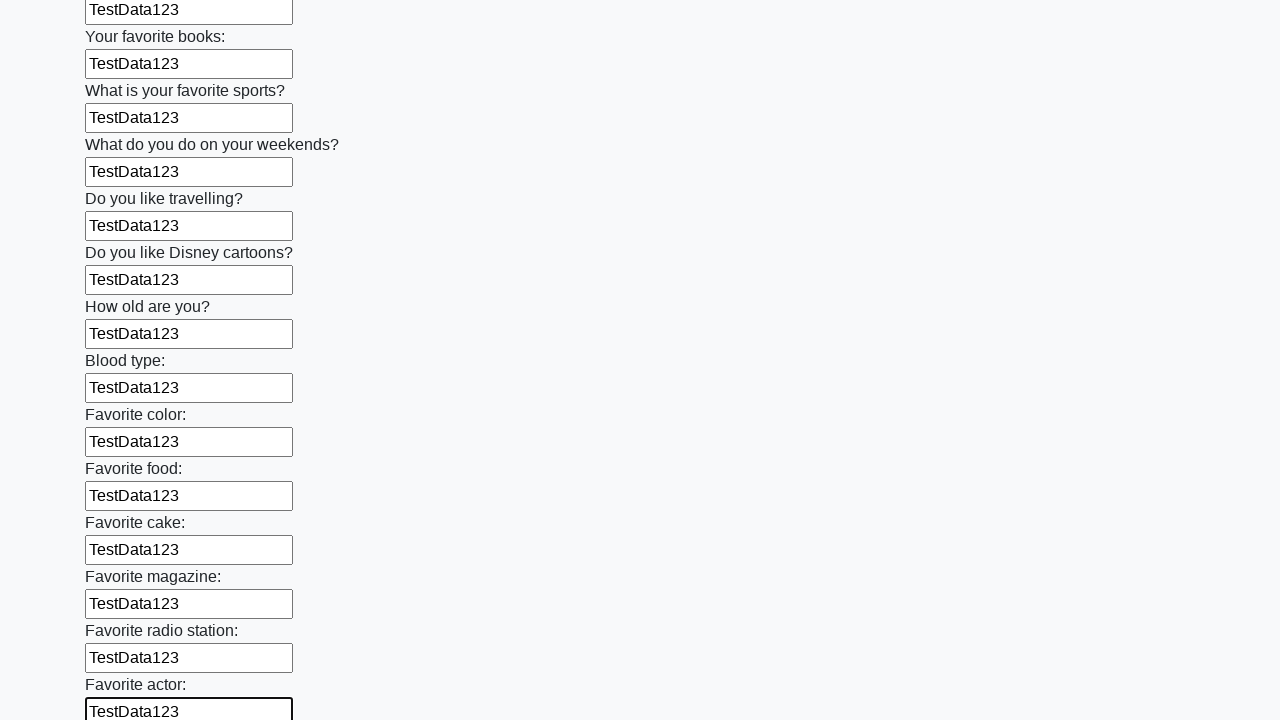

Filled an input field with test data on input >> nth=25
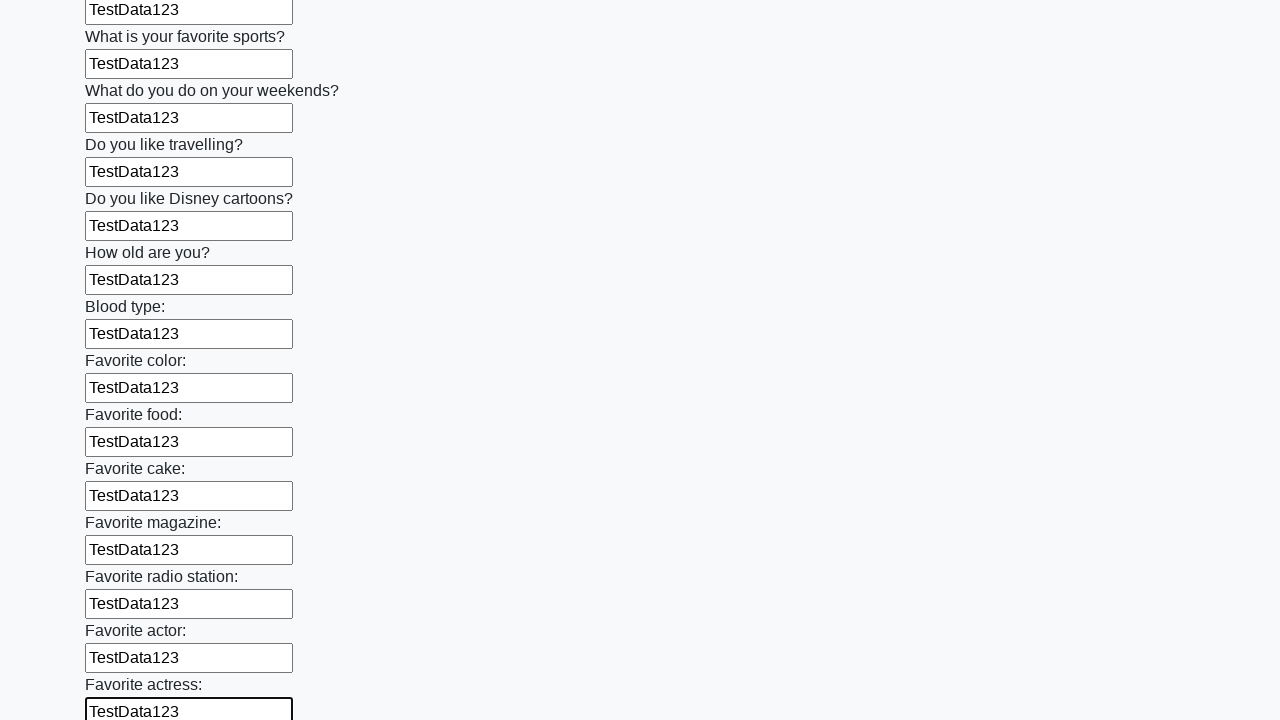

Filled an input field with test data on input >> nth=26
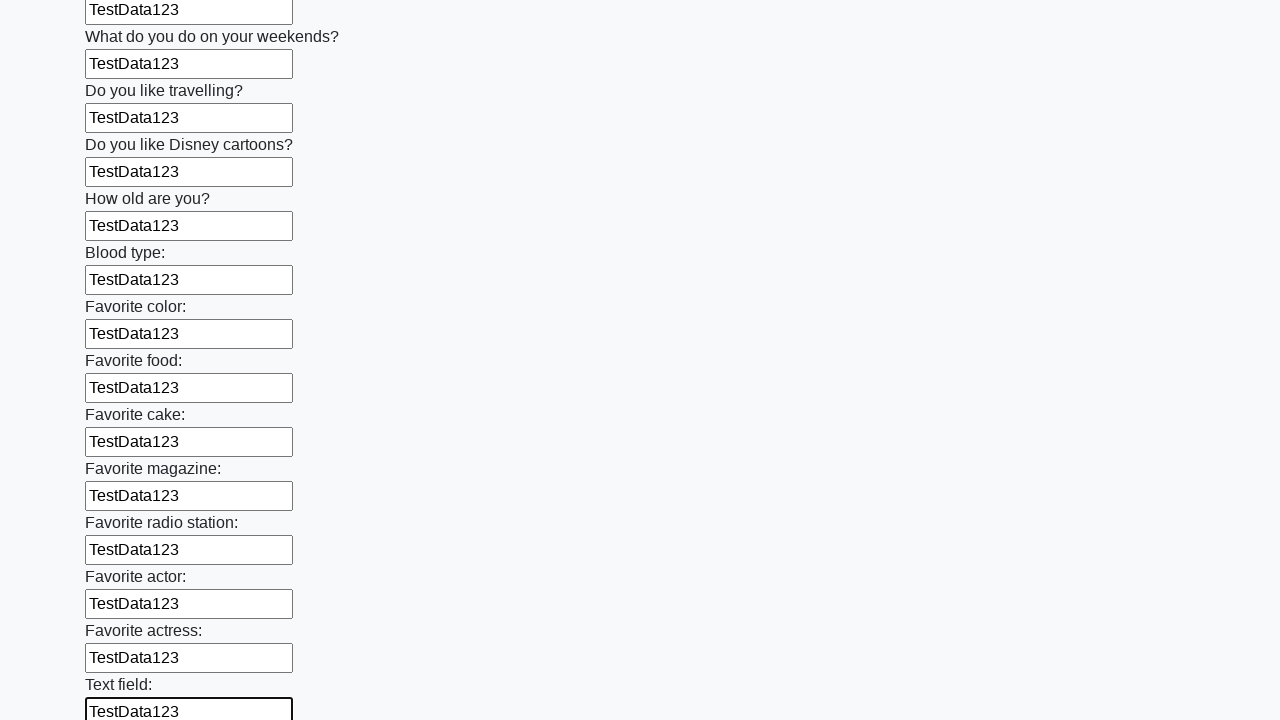

Filled an input field with test data on input >> nth=27
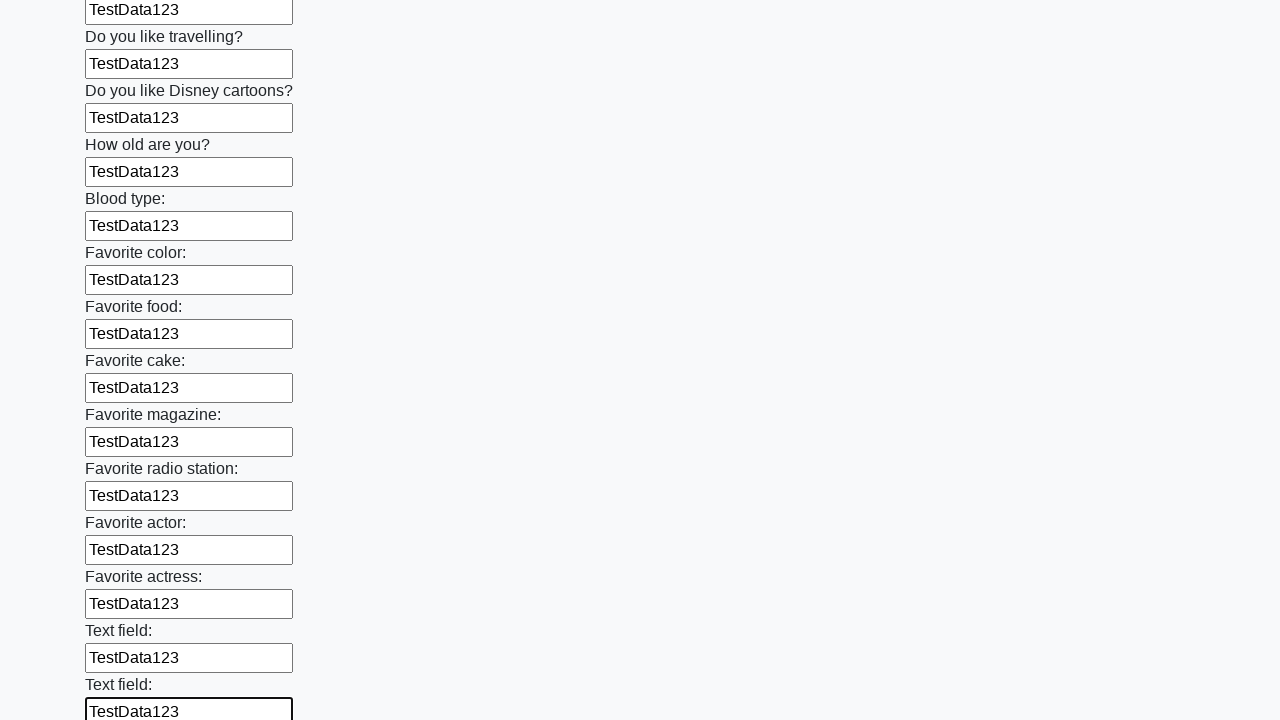

Filled an input field with test data on input >> nth=28
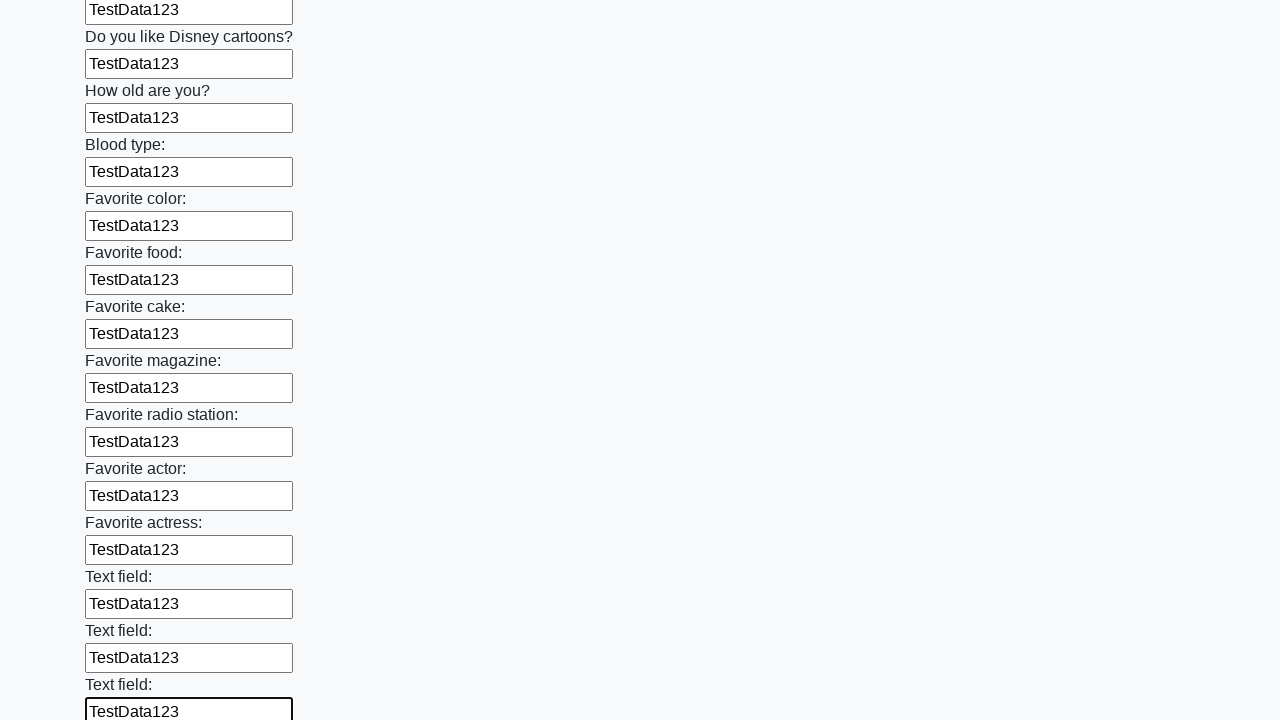

Filled an input field with test data on input >> nth=29
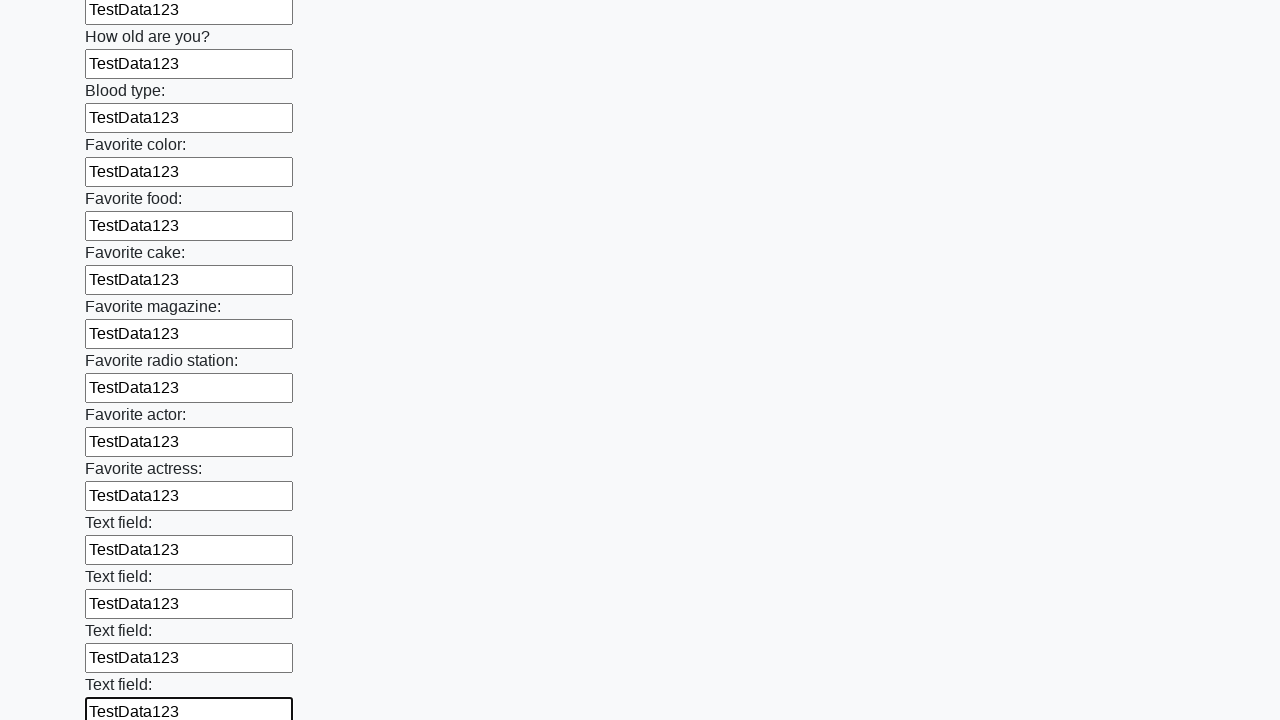

Filled an input field with test data on input >> nth=30
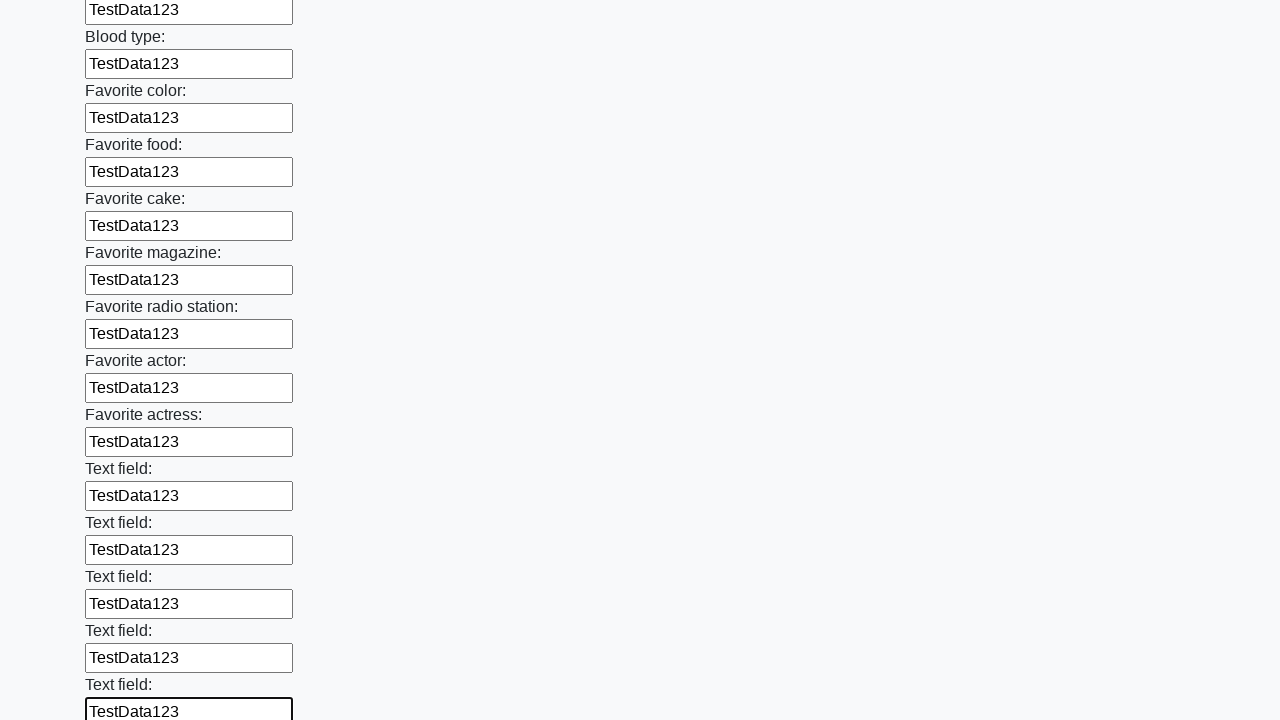

Filled an input field with test data on input >> nth=31
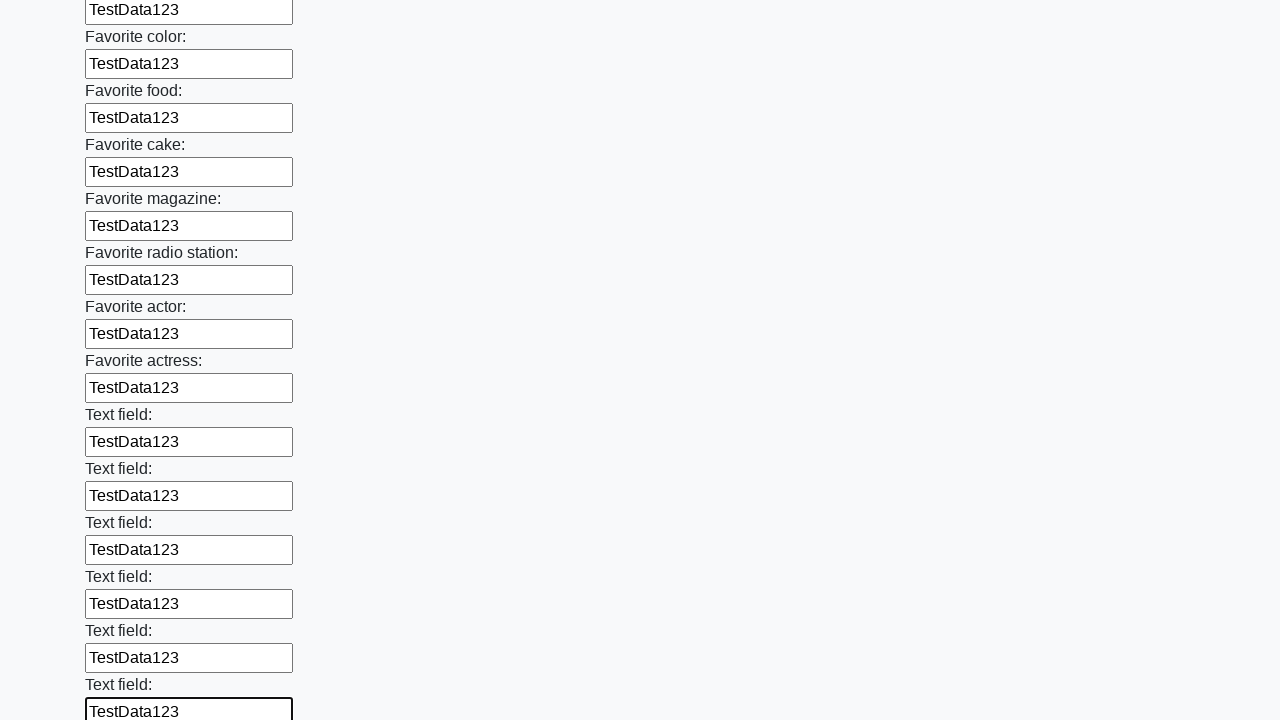

Filled an input field with test data on input >> nth=32
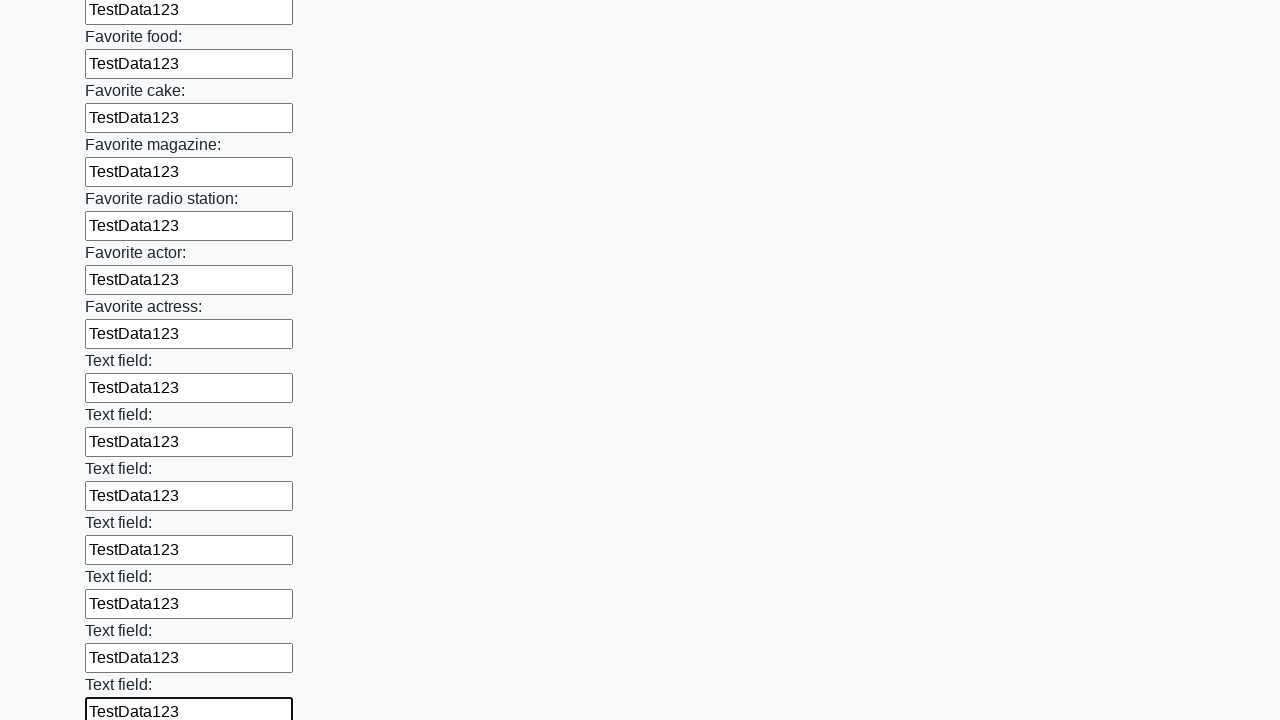

Filled an input field with test data on input >> nth=33
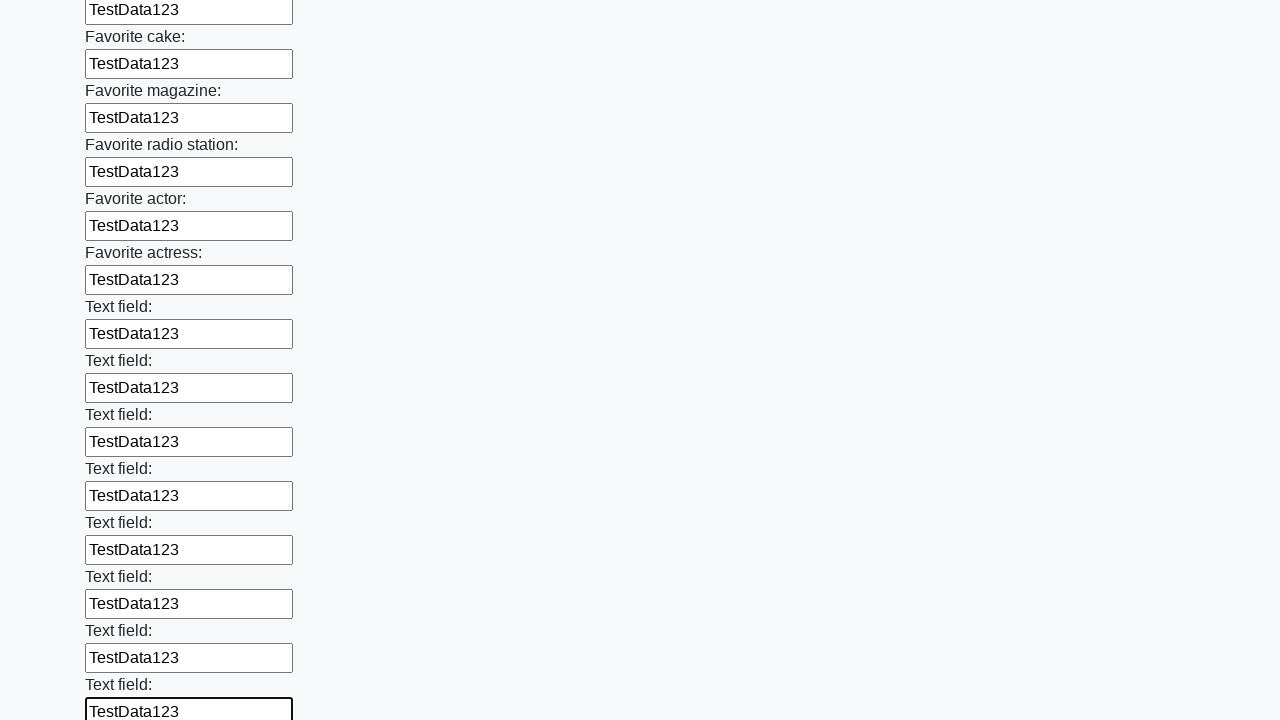

Filled an input field with test data on input >> nth=34
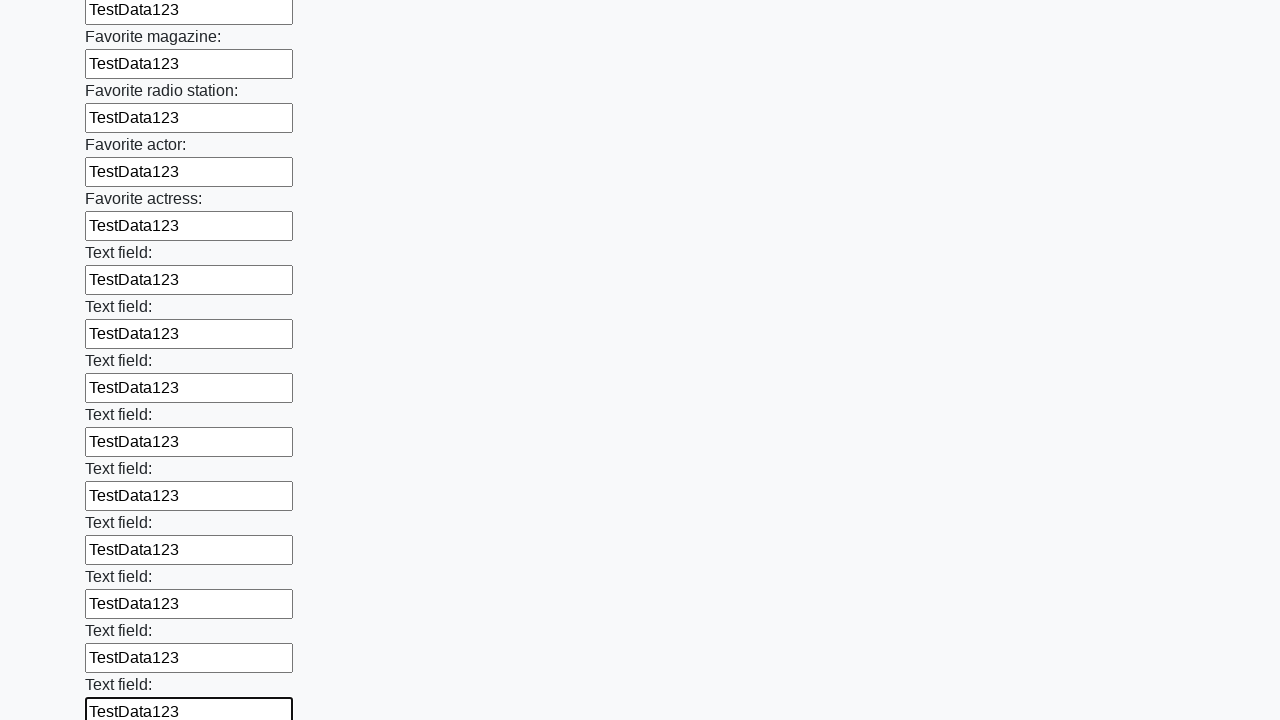

Filled an input field with test data on input >> nth=35
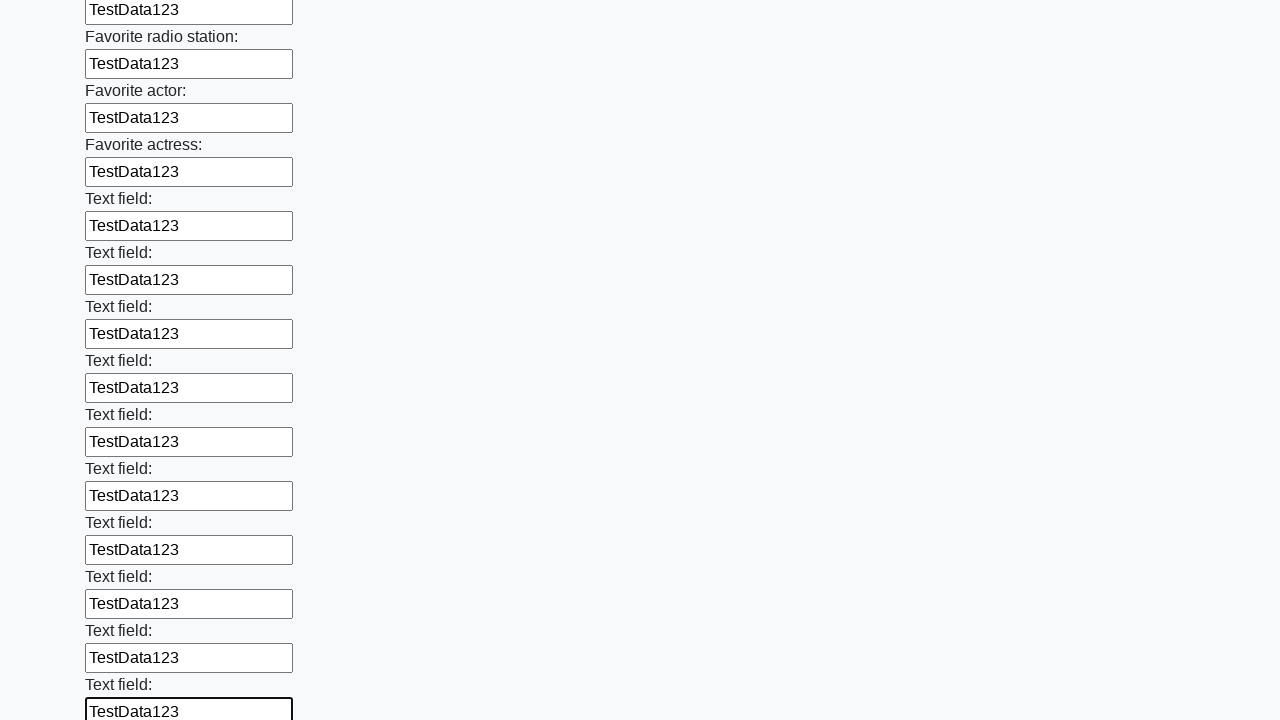

Filled an input field with test data on input >> nth=36
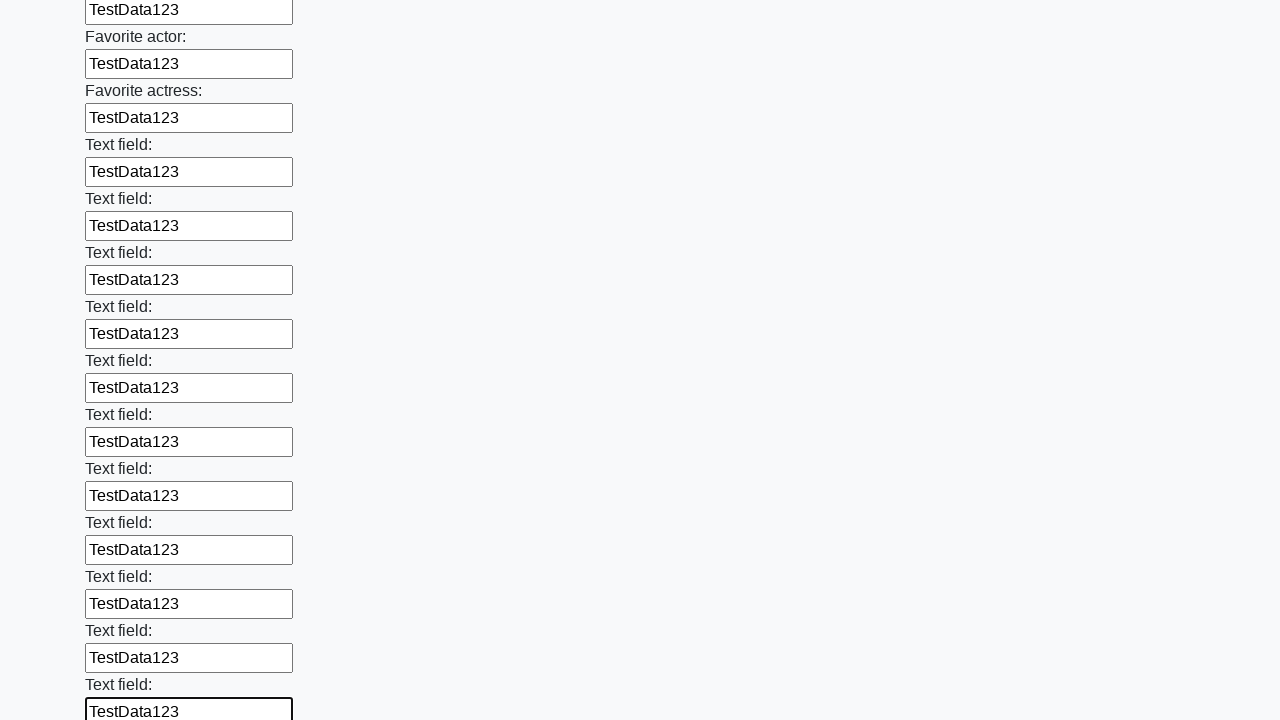

Filled an input field with test data on input >> nth=37
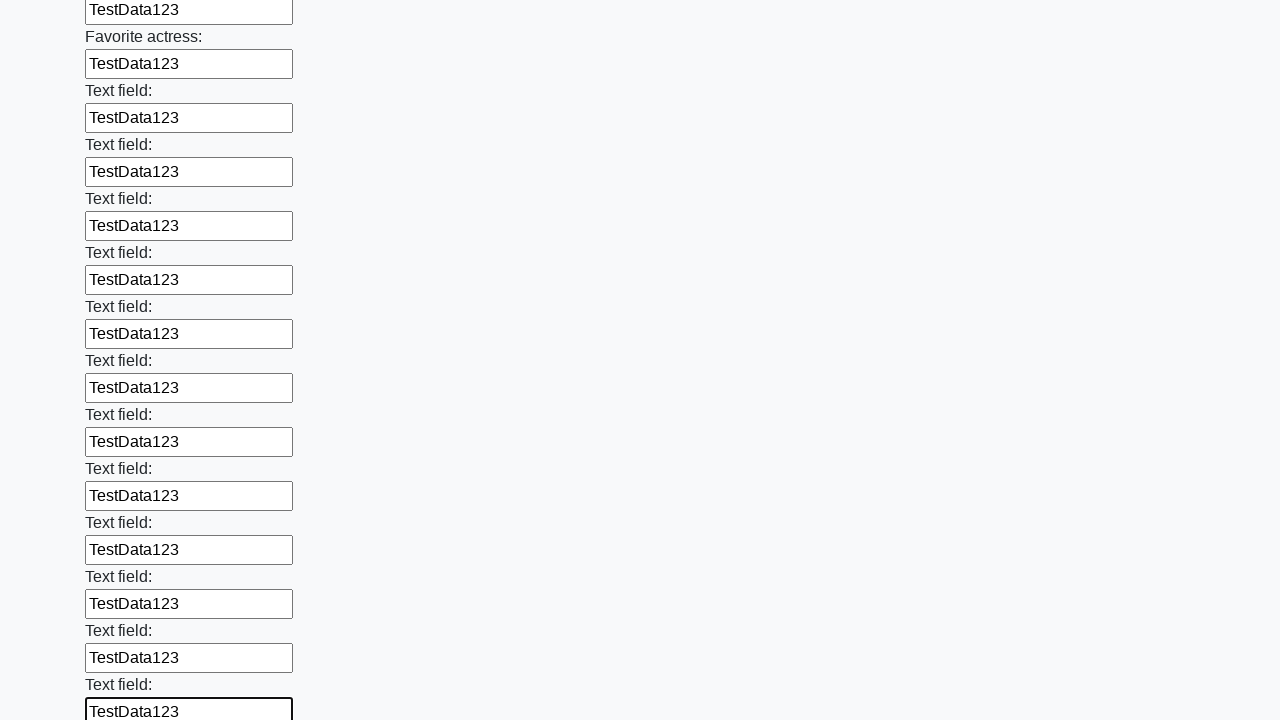

Filled an input field with test data on input >> nth=38
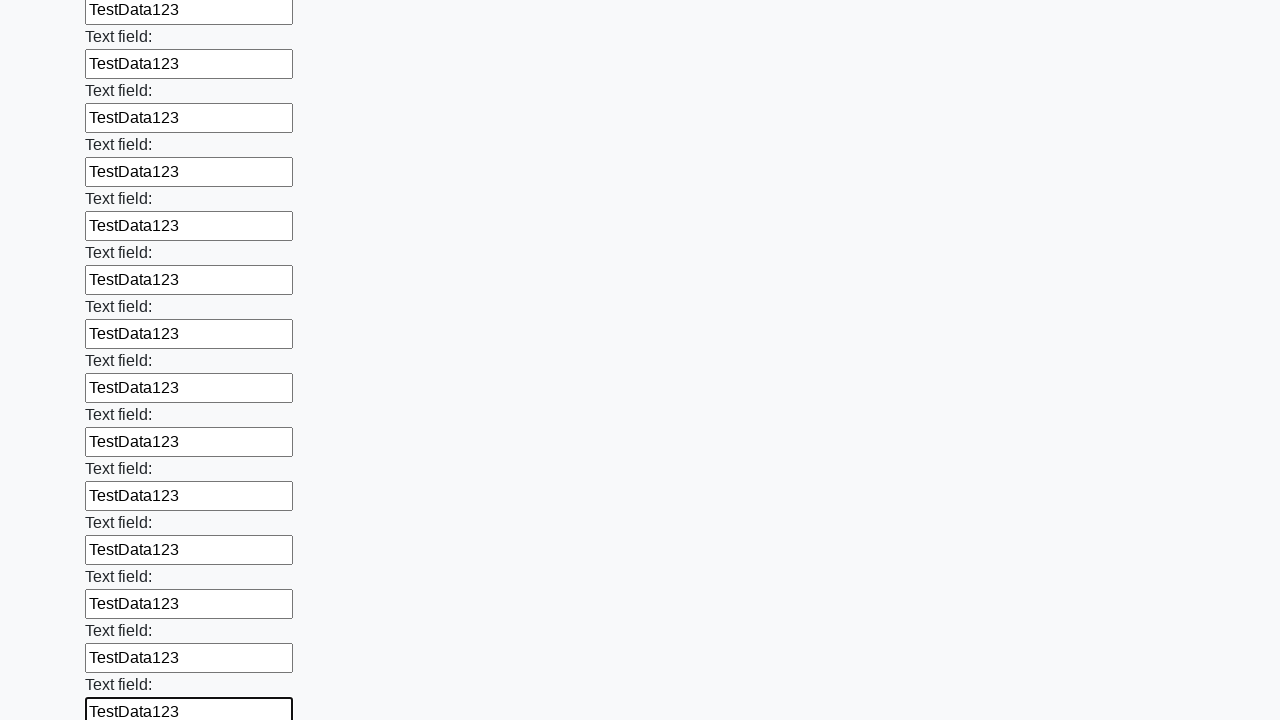

Filled an input field with test data on input >> nth=39
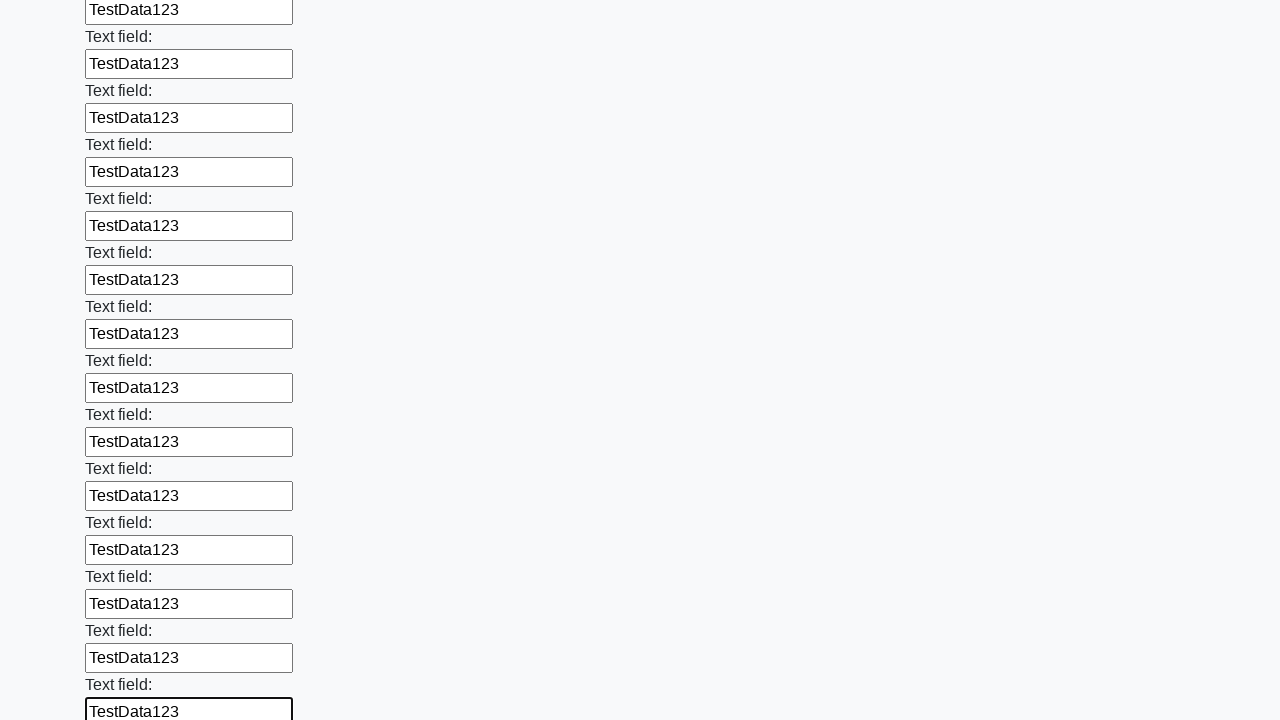

Filled an input field with test data on input >> nth=40
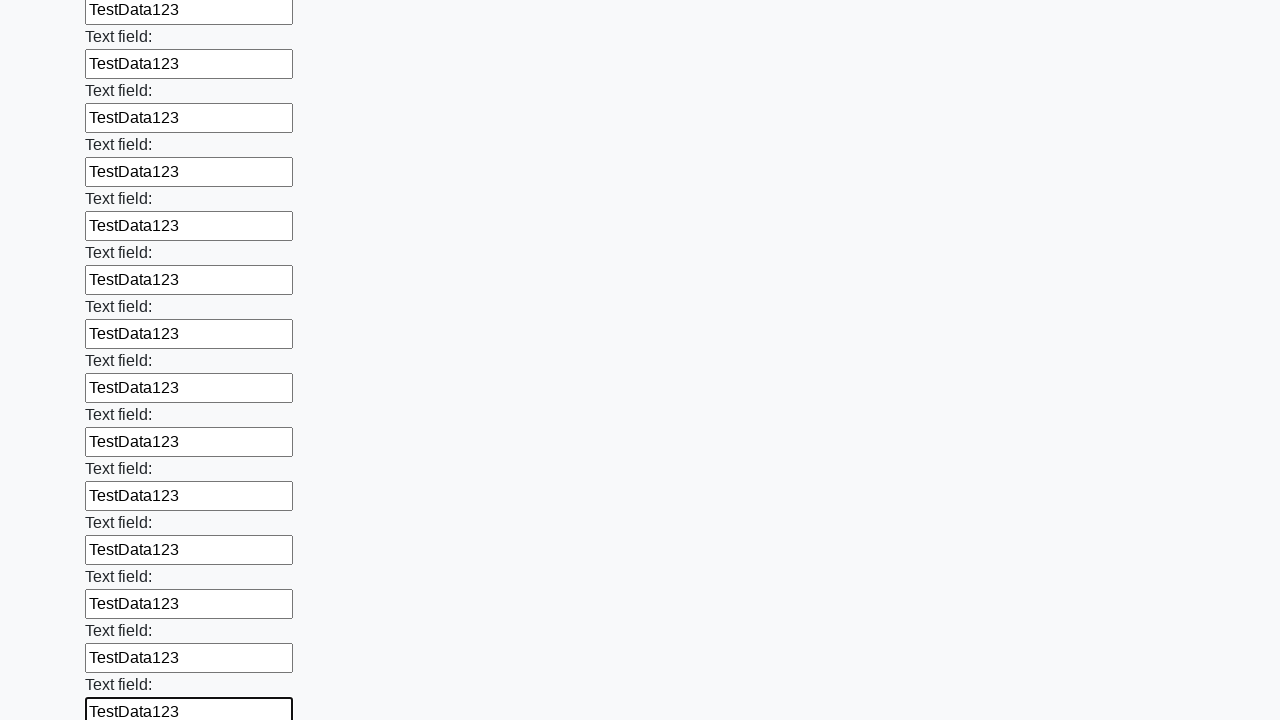

Filled an input field with test data on input >> nth=41
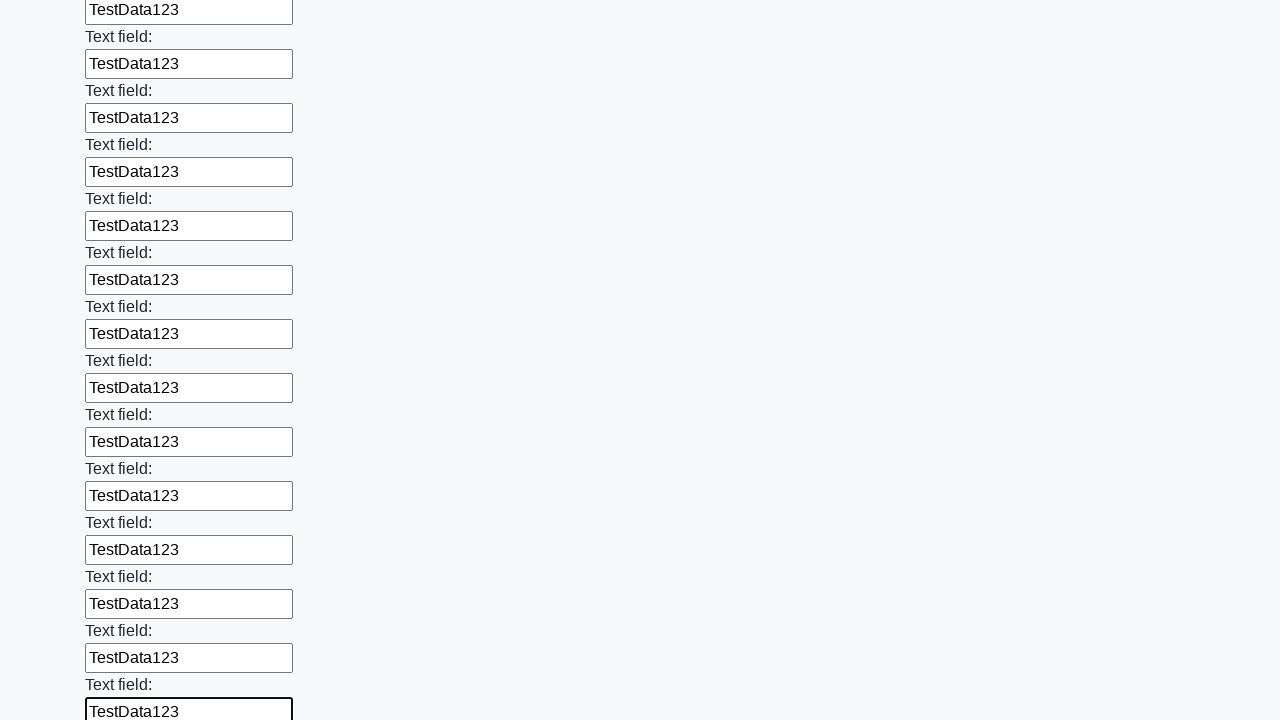

Filled an input field with test data on input >> nth=42
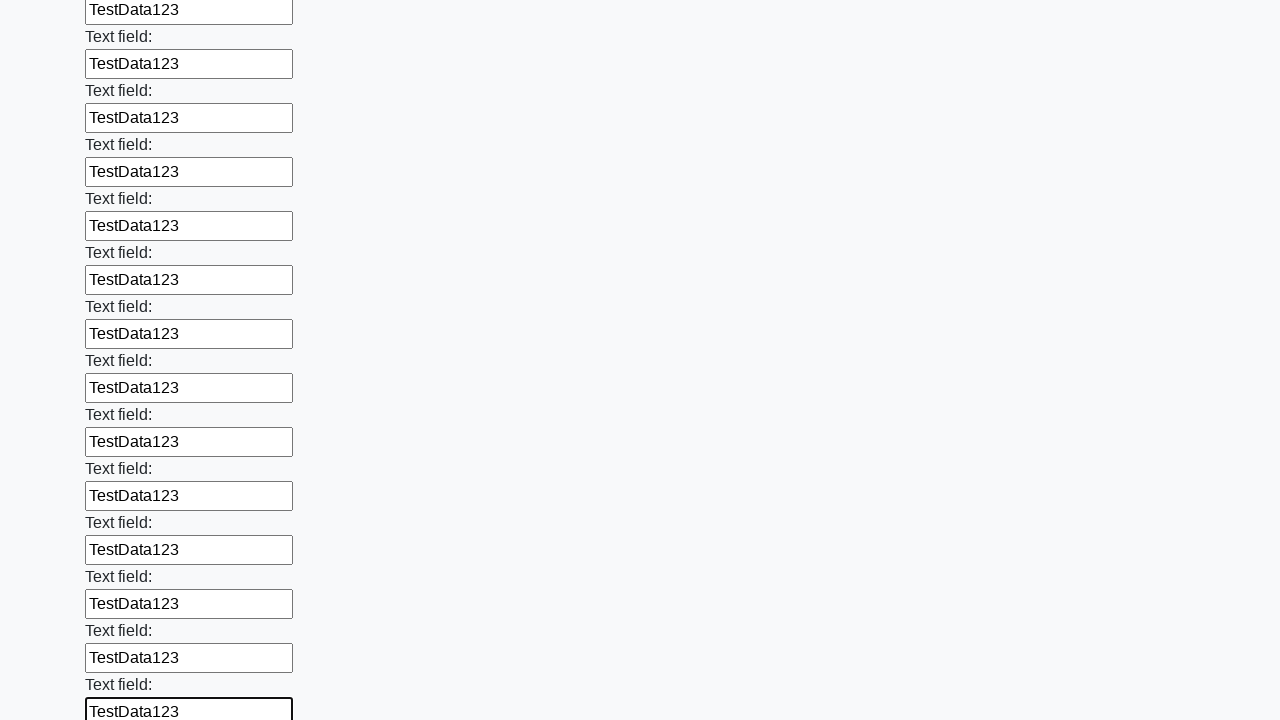

Filled an input field with test data on input >> nth=43
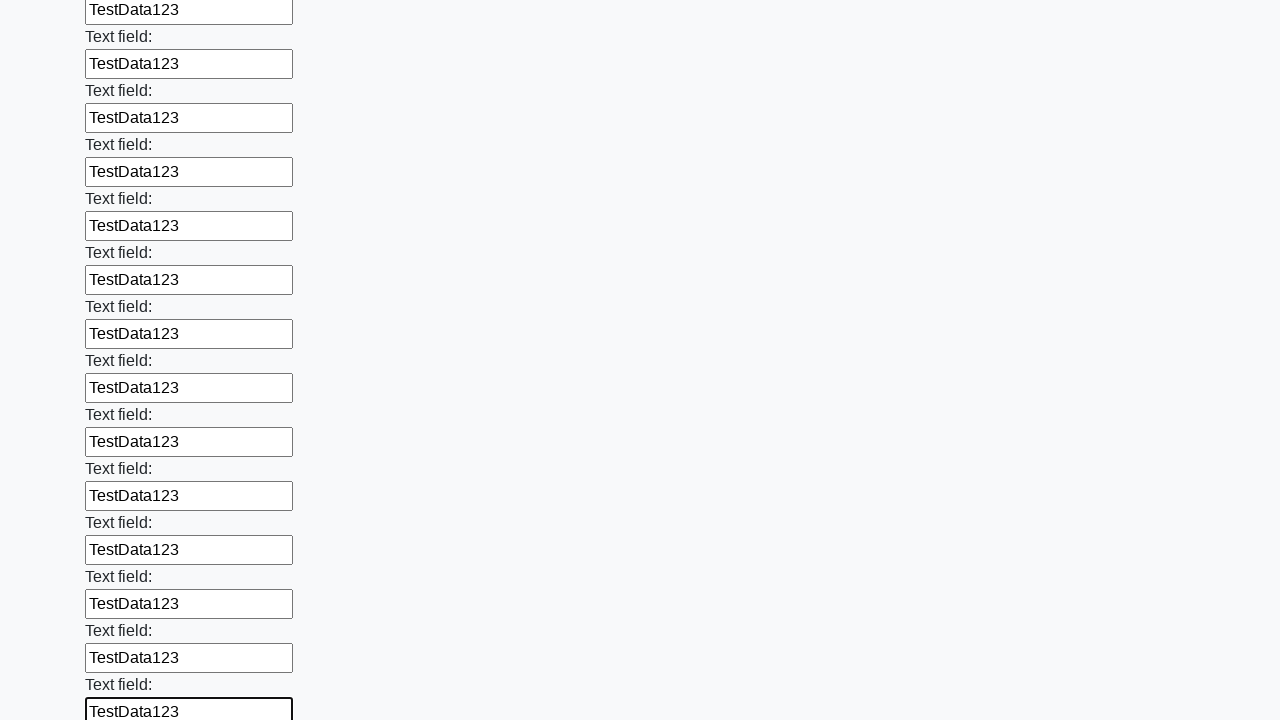

Filled an input field with test data on input >> nth=44
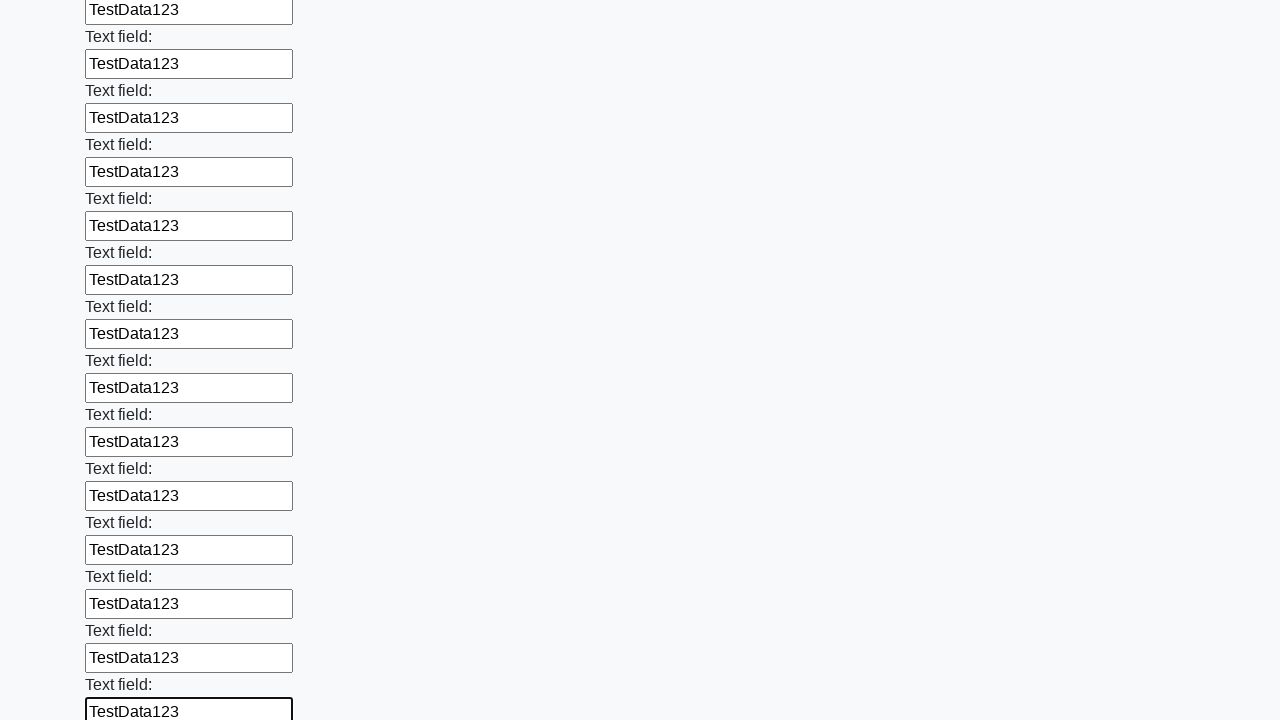

Filled an input field with test data on input >> nth=45
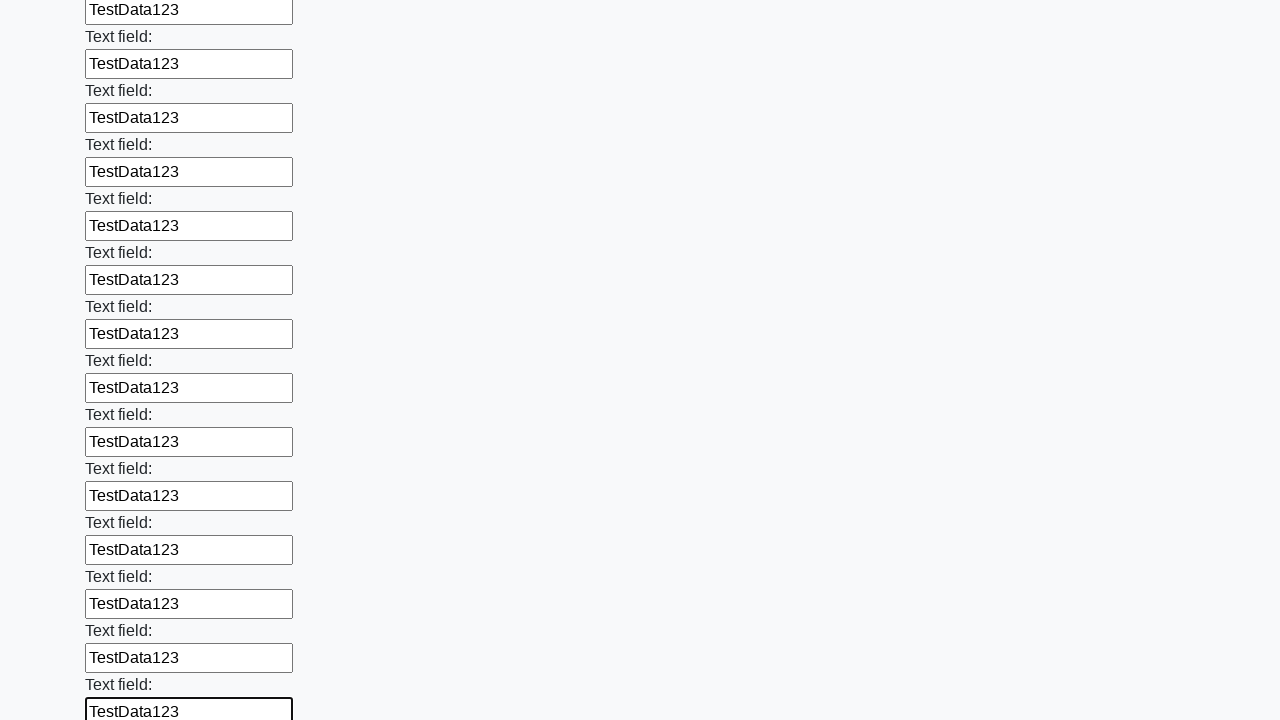

Filled an input field with test data on input >> nth=46
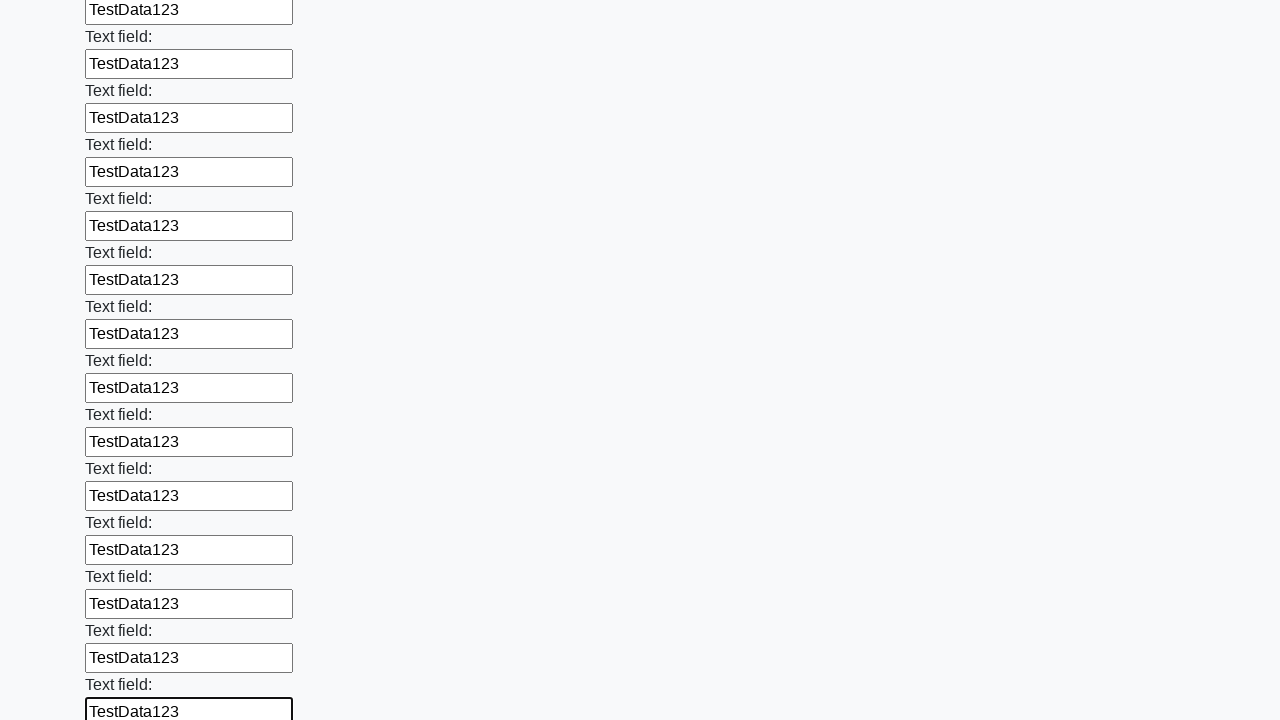

Filled an input field with test data on input >> nth=47
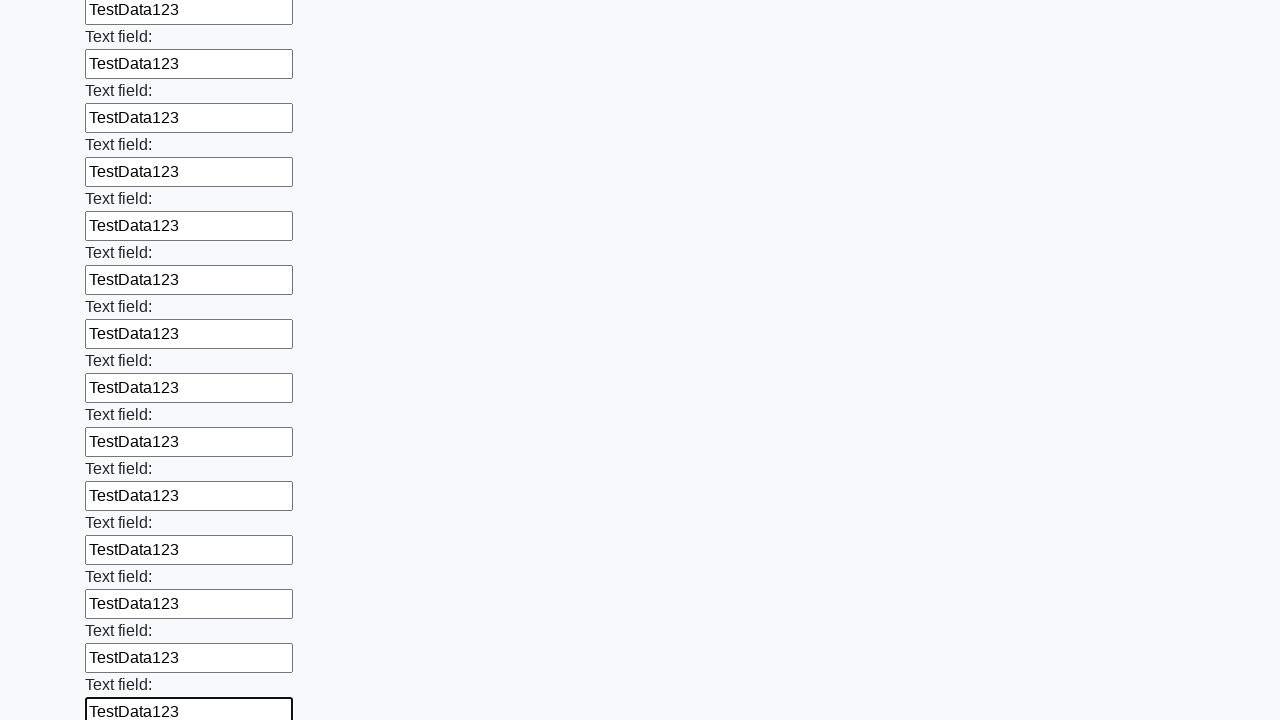

Filled an input field with test data on input >> nth=48
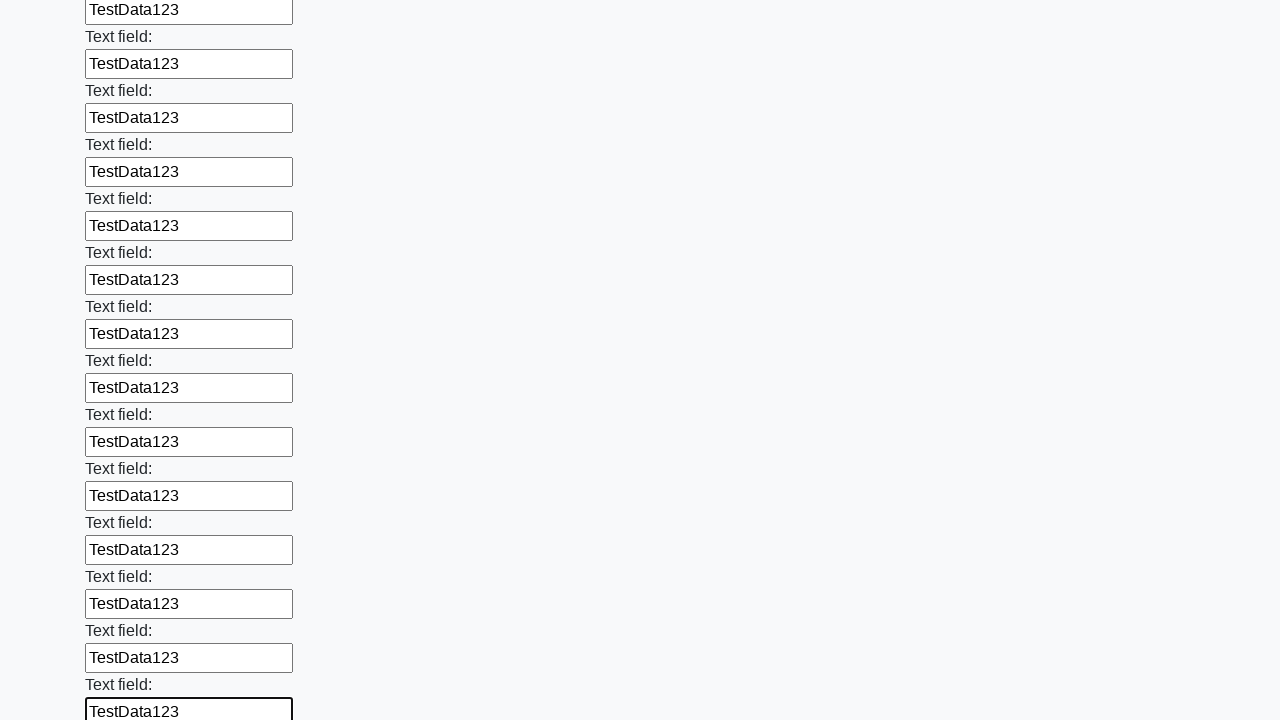

Filled an input field with test data on input >> nth=49
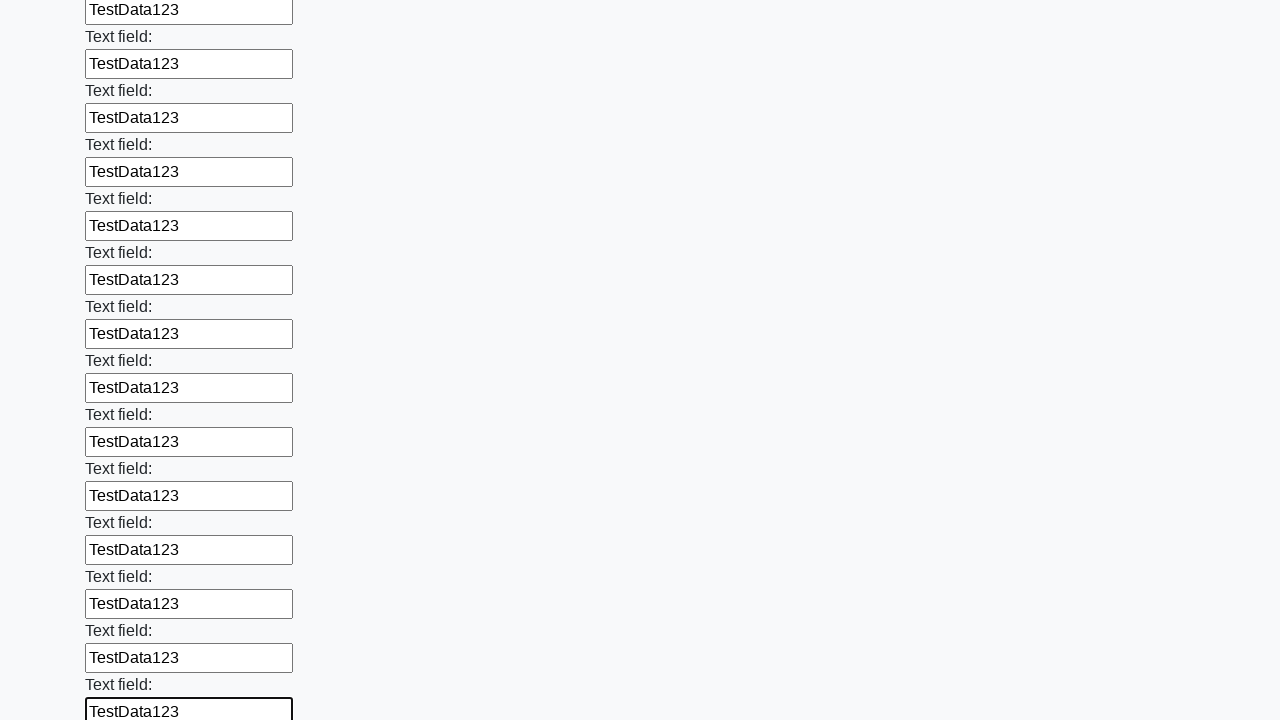

Filled an input field with test data on input >> nth=50
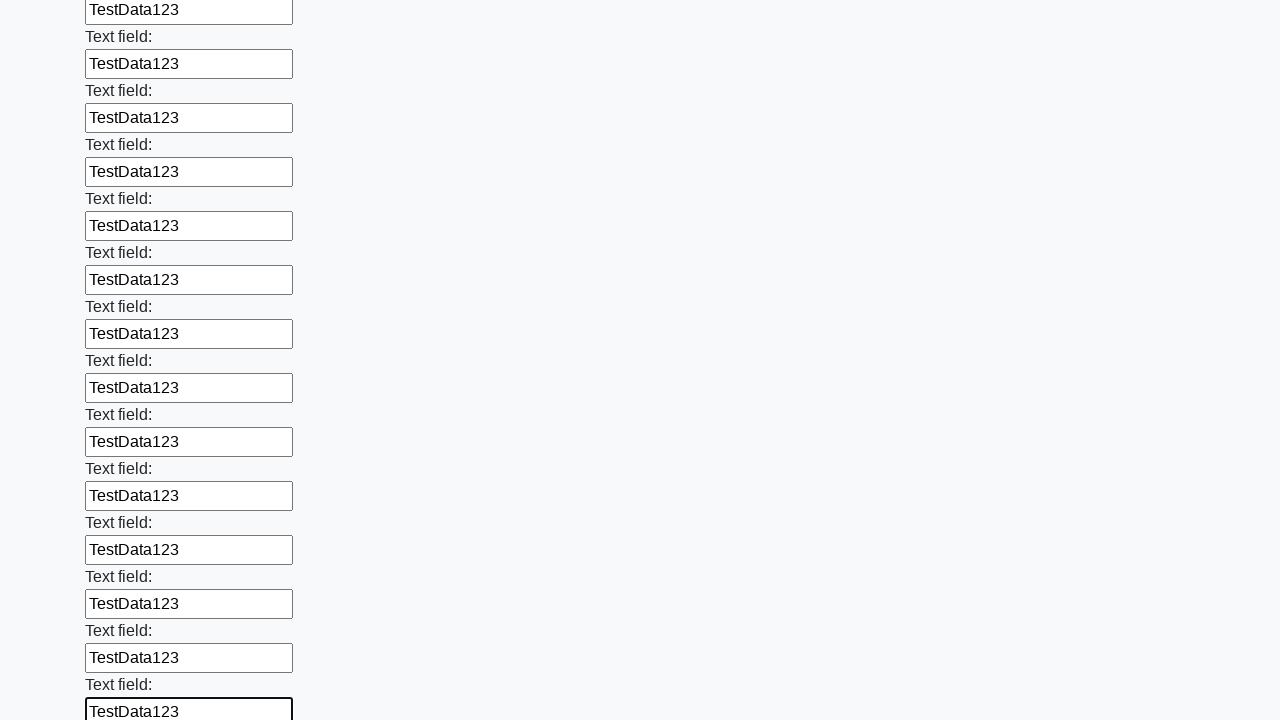

Filled an input field with test data on input >> nth=51
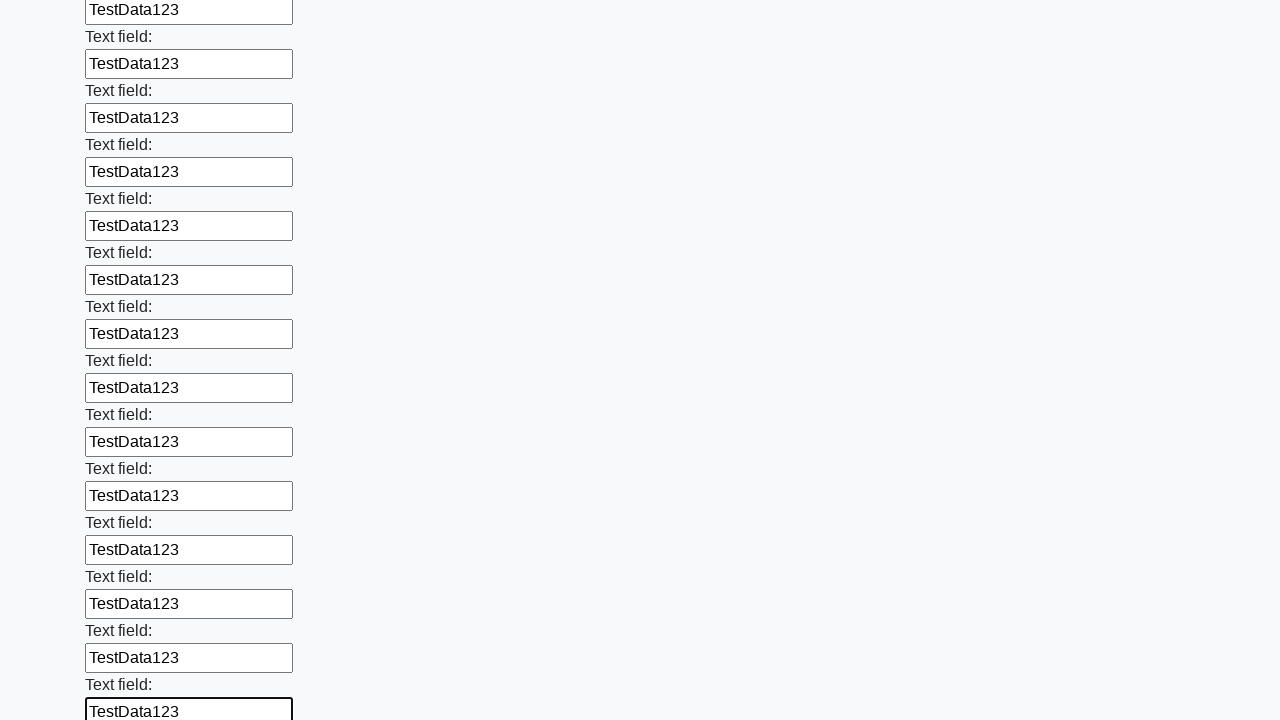

Filled an input field with test data on input >> nth=52
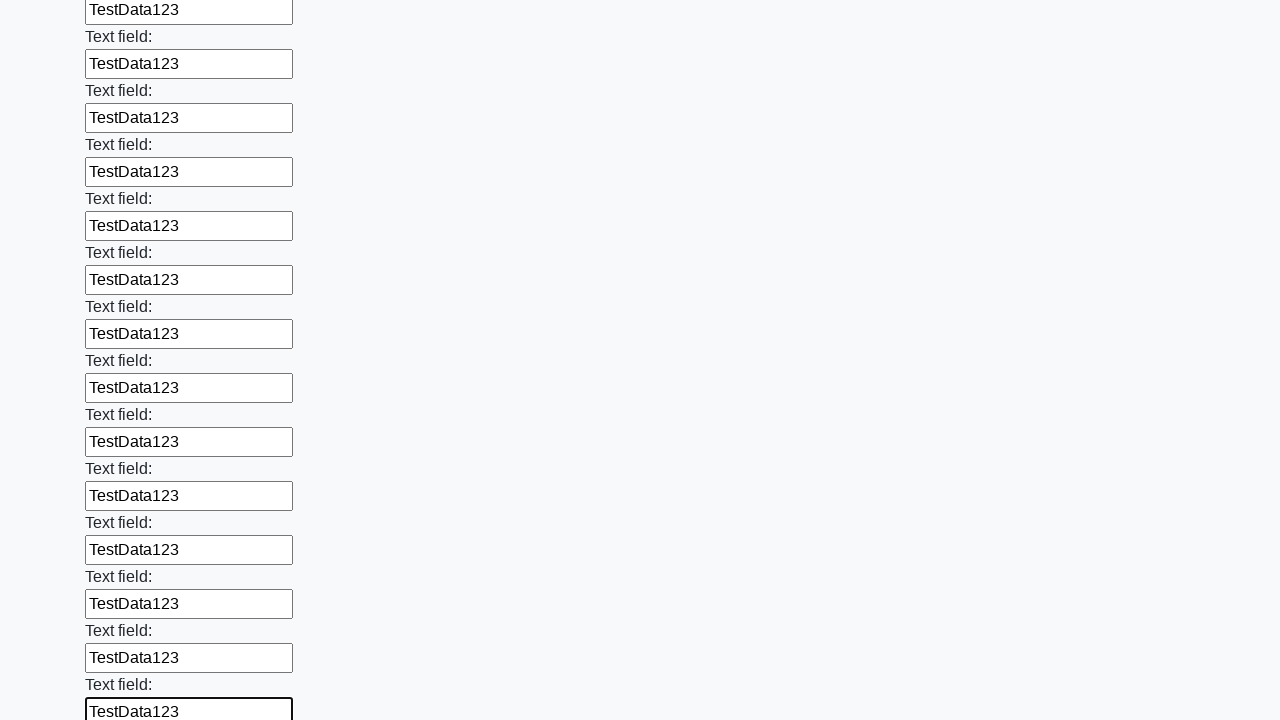

Filled an input field with test data on input >> nth=53
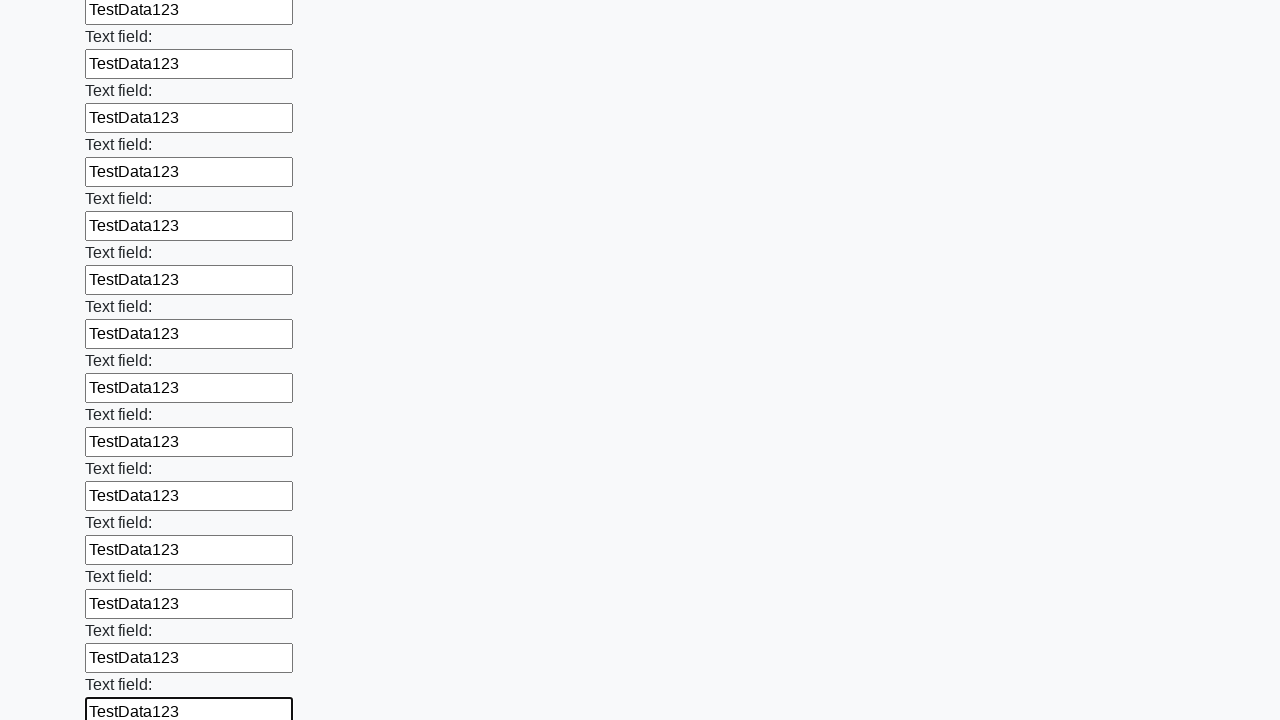

Filled an input field with test data on input >> nth=54
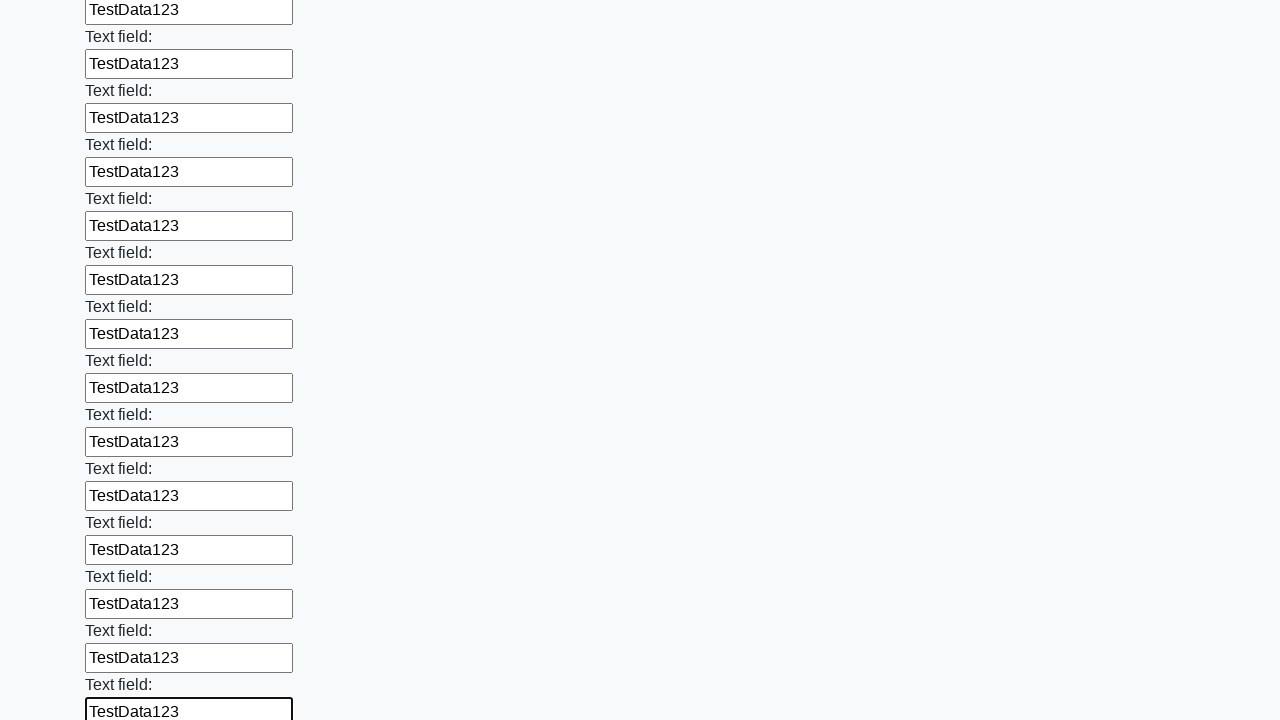

Filled an input field with test data on input >> nth=55
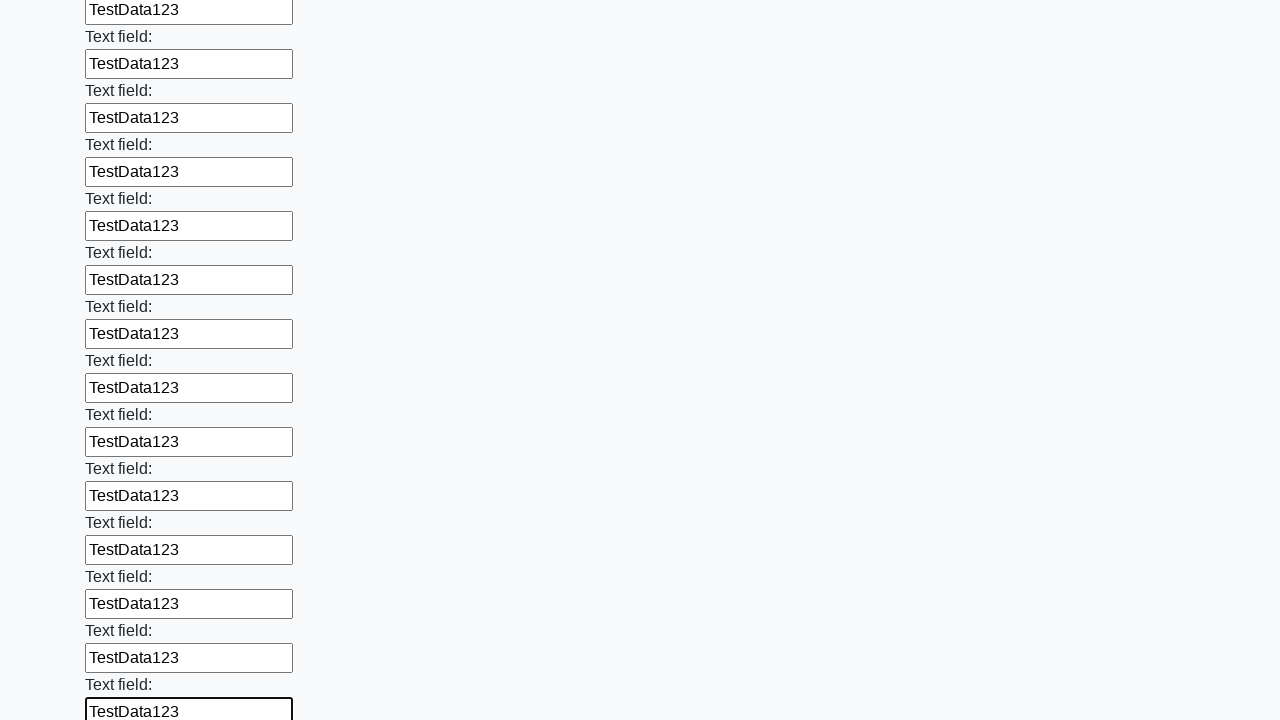

Filled an input field with test data on input >> nth=56
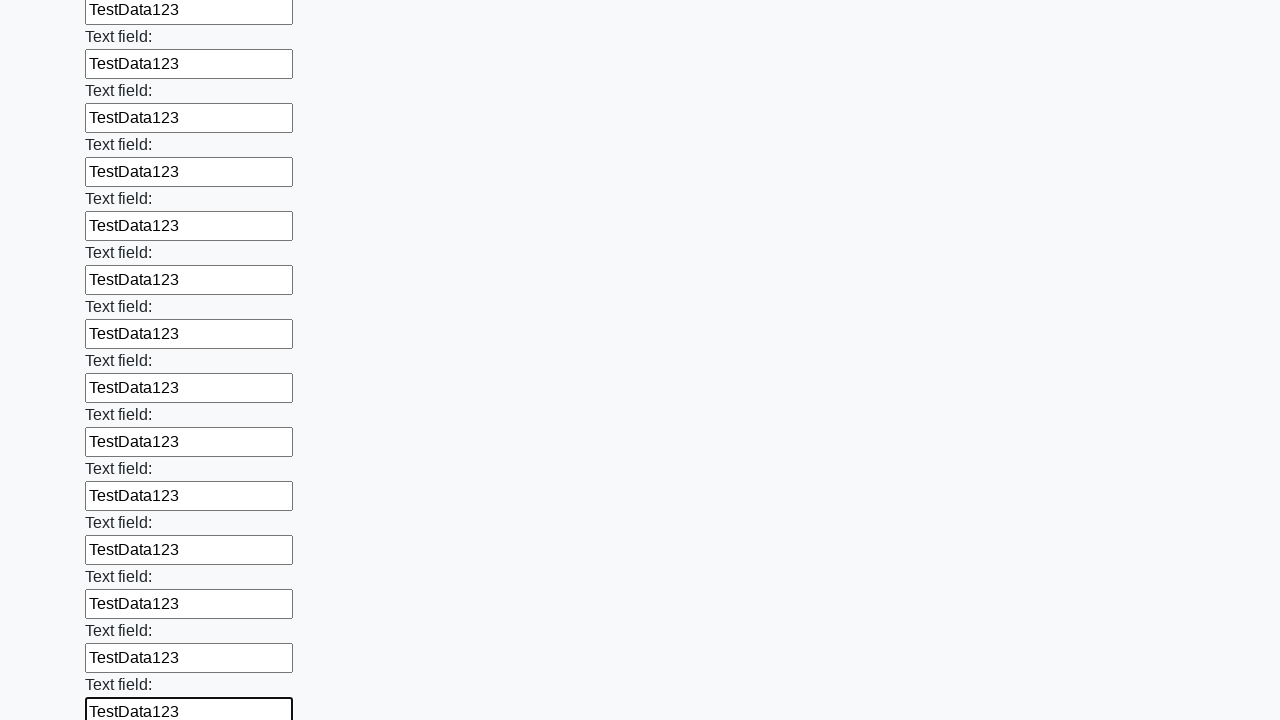

Filled an input field with test data on input >> nth=57
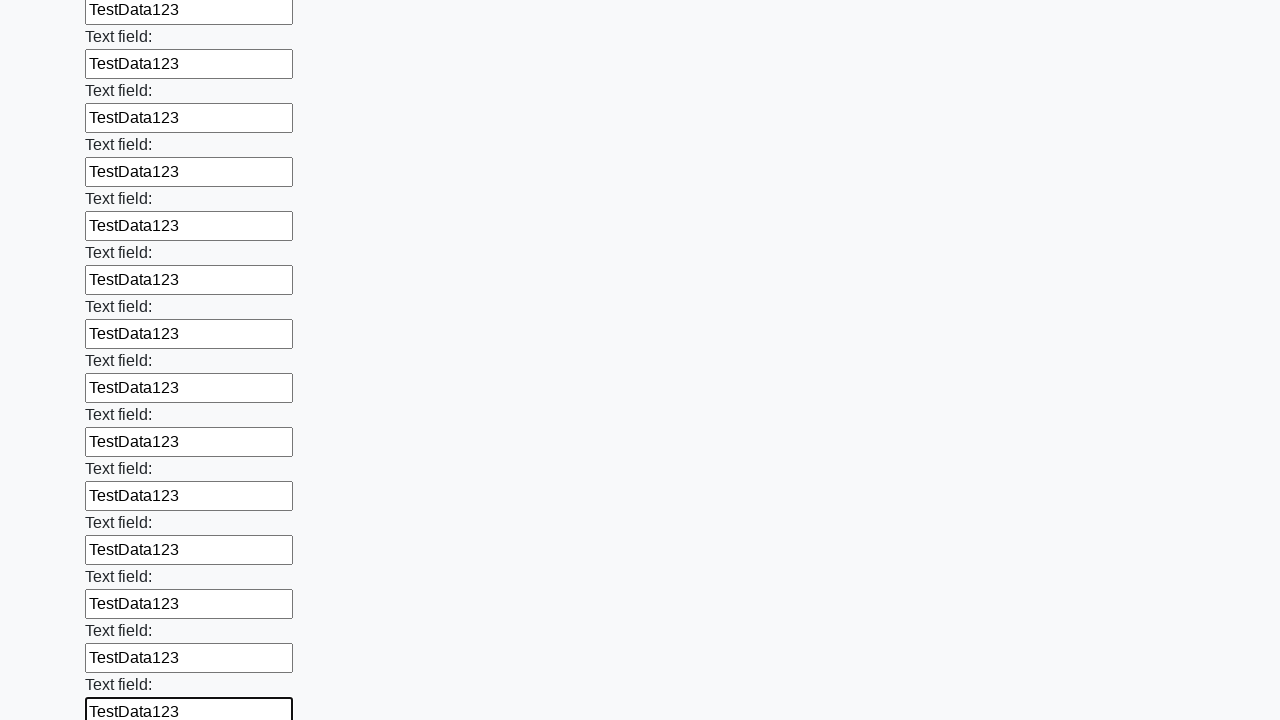

Filled an input field with test data on input >> nth=58
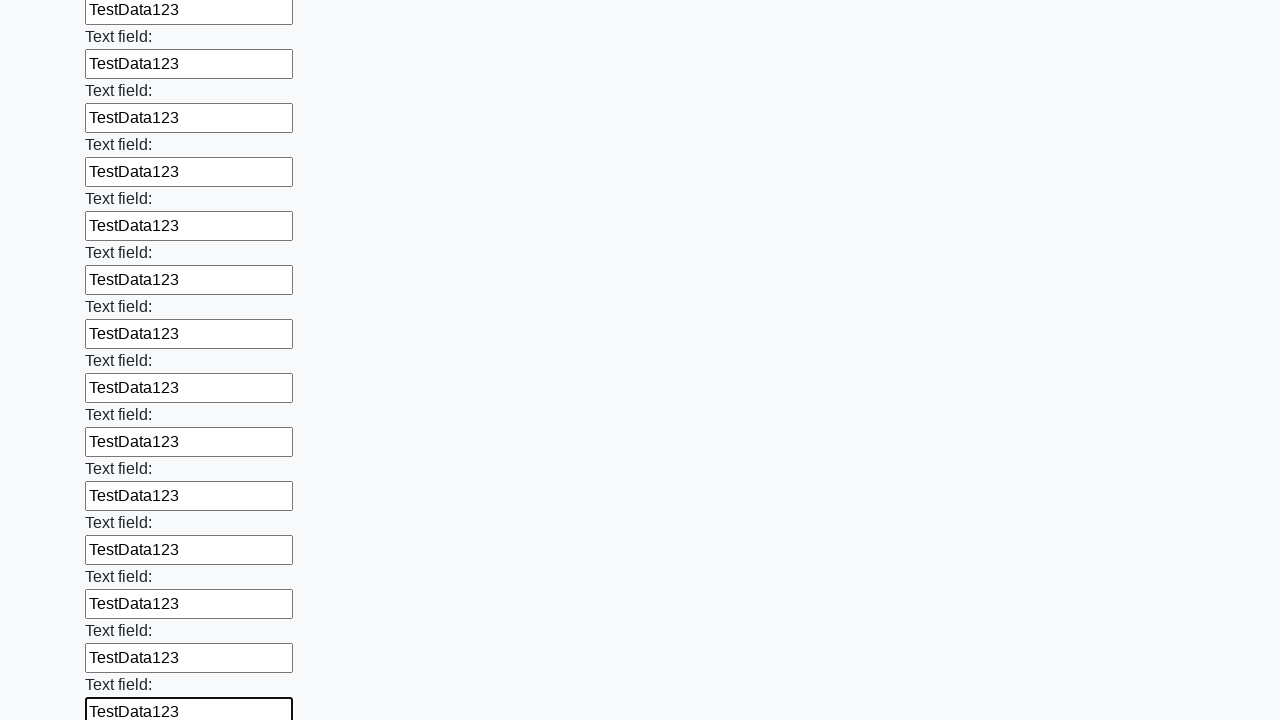

Filled an input field with test data on input >> nth=59
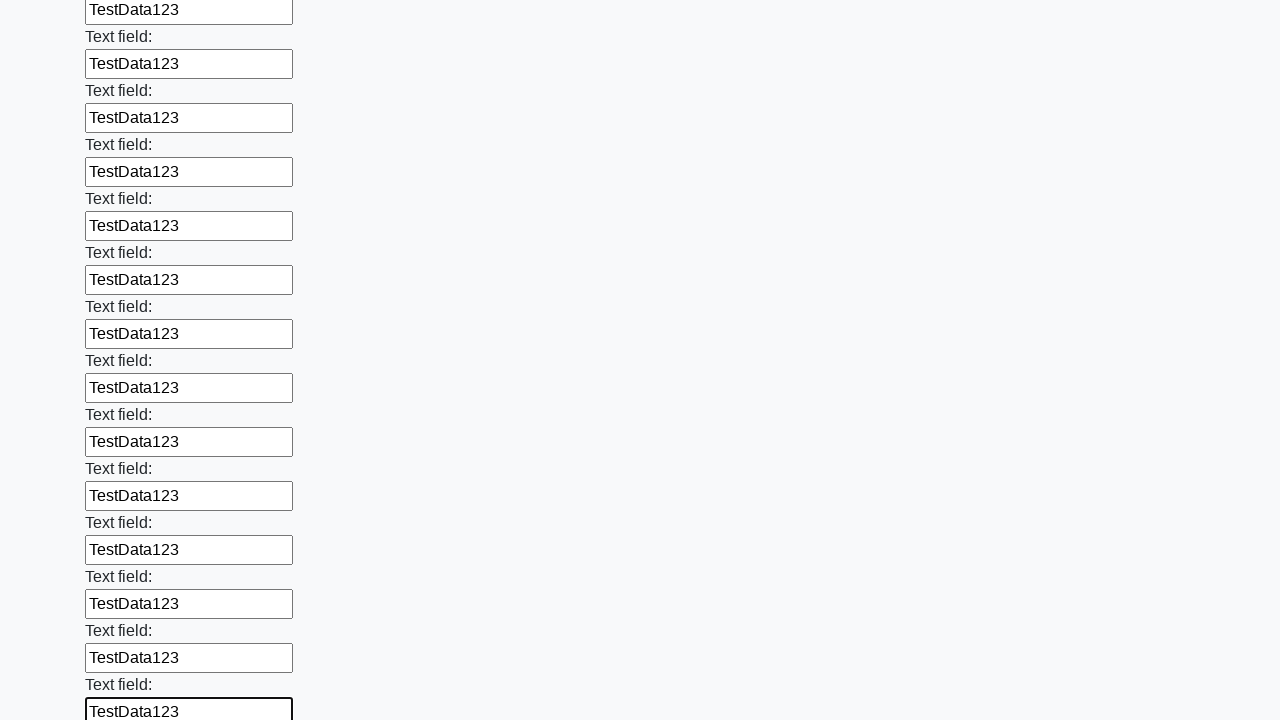

Filled an input field with test data on input >> nth=60
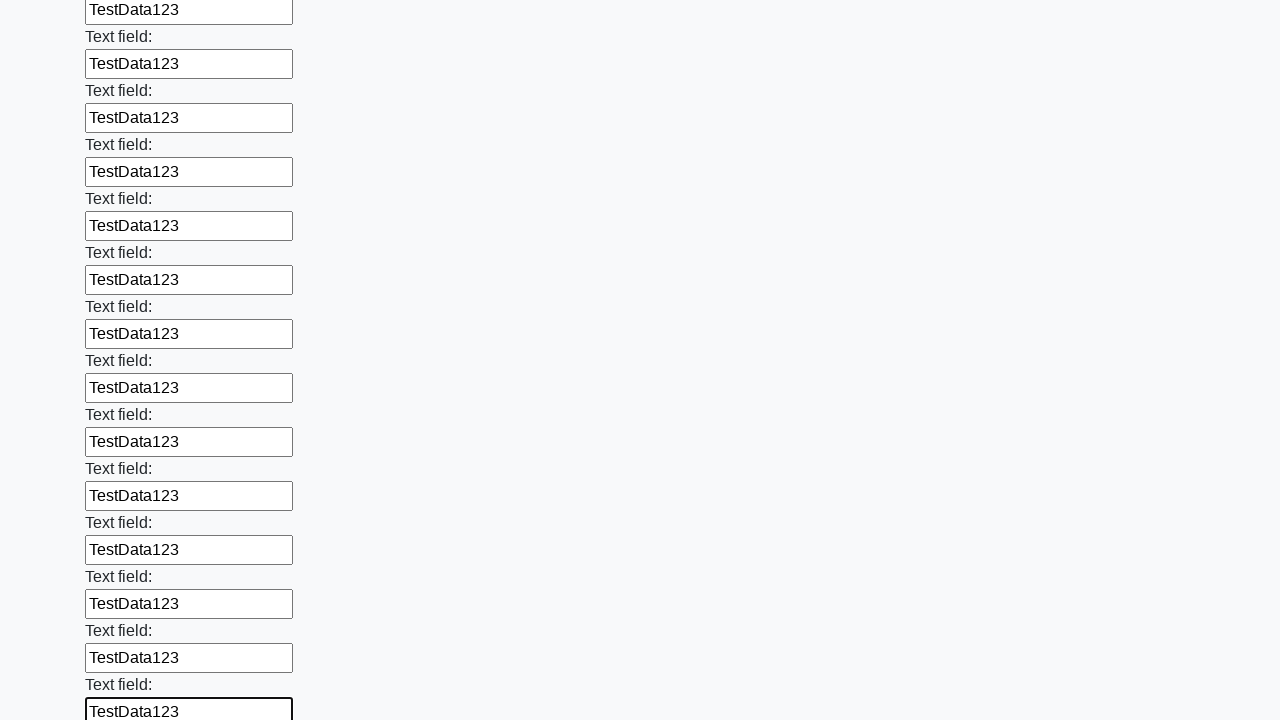

Filled an input field with test data on input >> nth=61
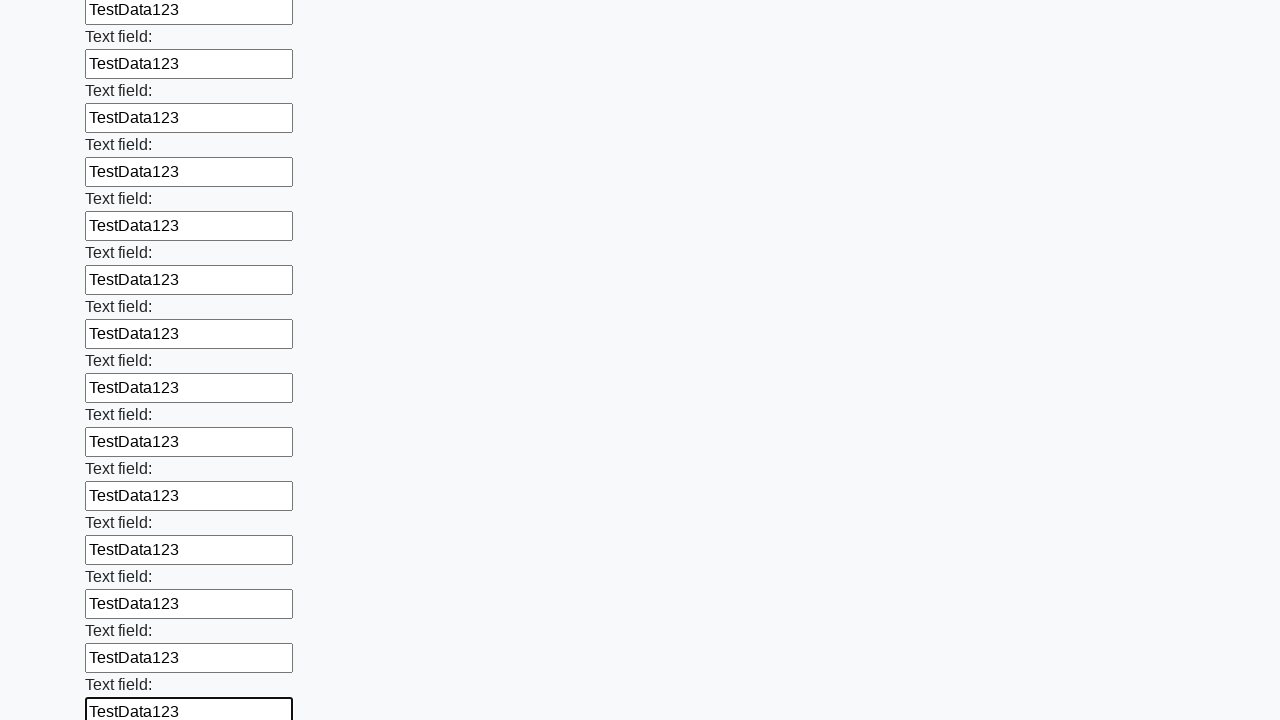

Filled an input field with test data on input >> nth=62
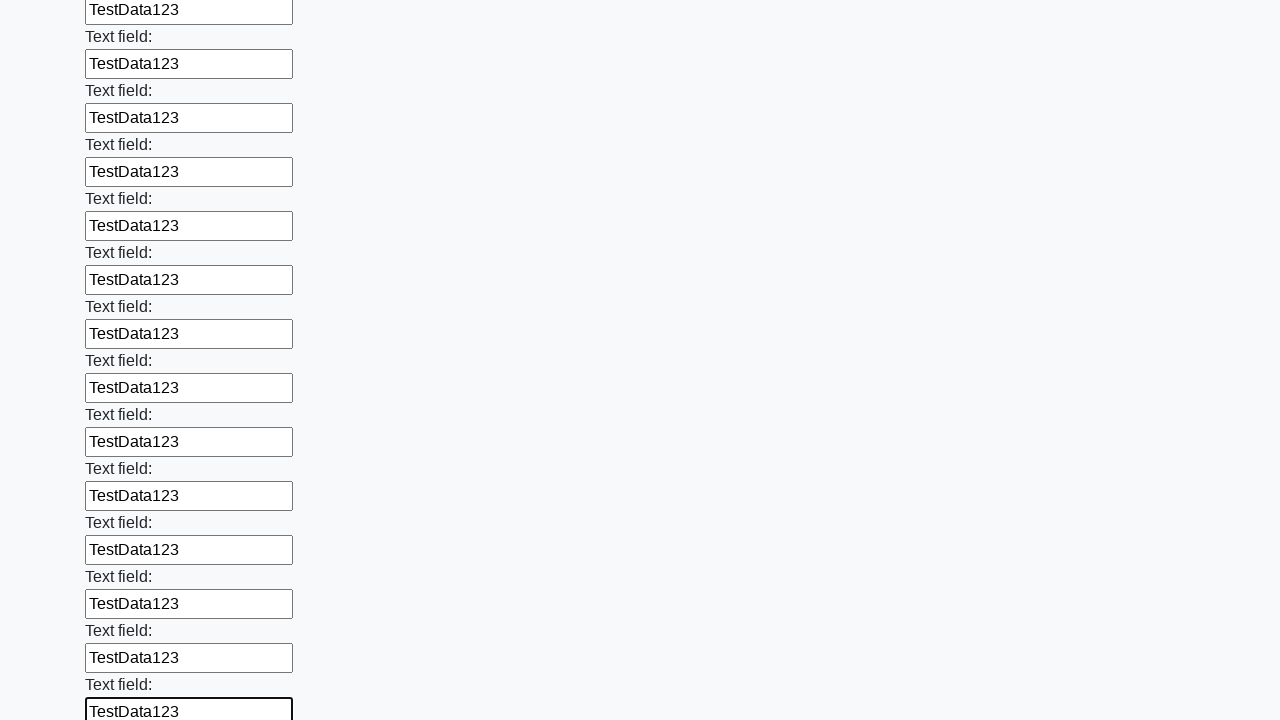

Filled an input field with test data on input >> nth=63
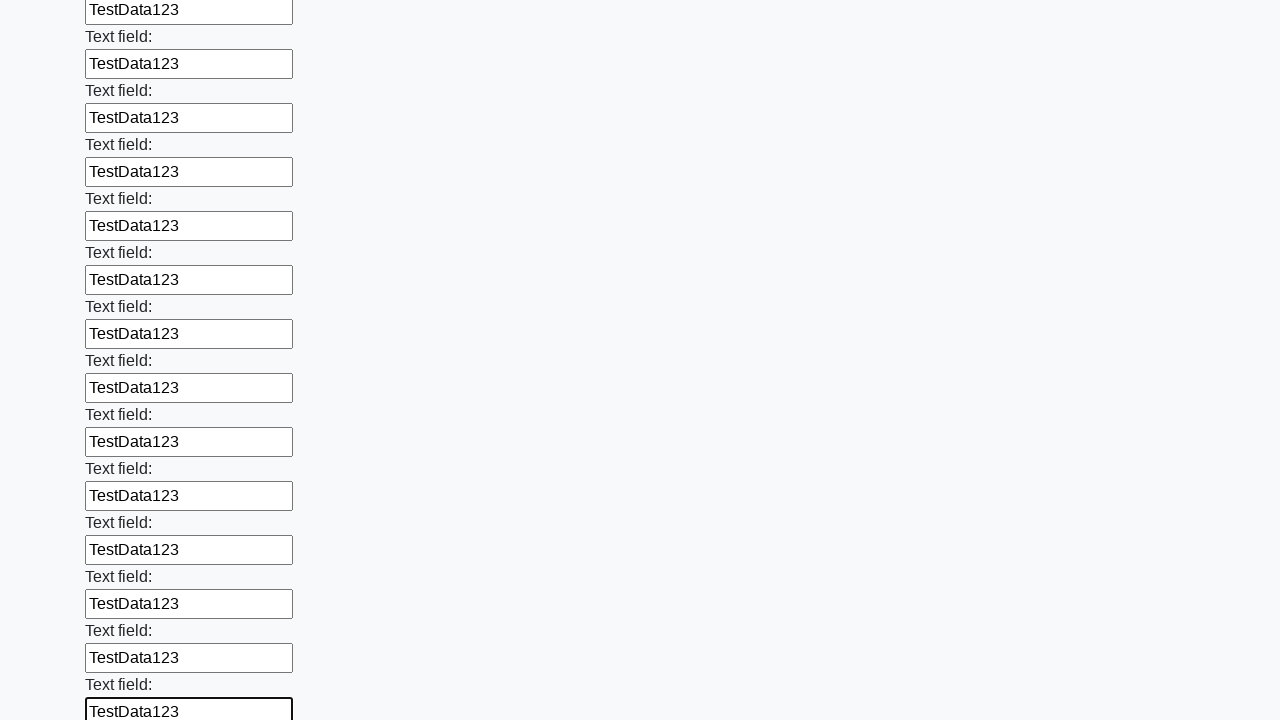

Filled an input field with test data on input >> nth=64
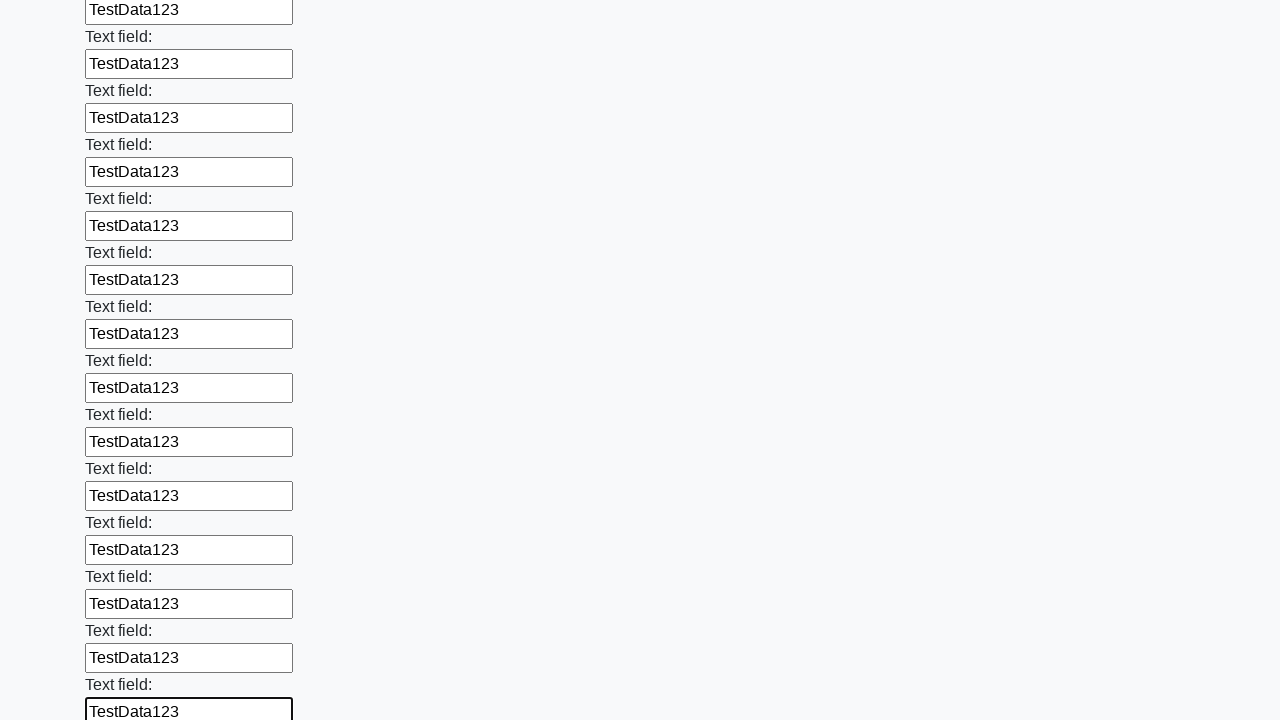

Filled an input field with test data on input >> nth=65
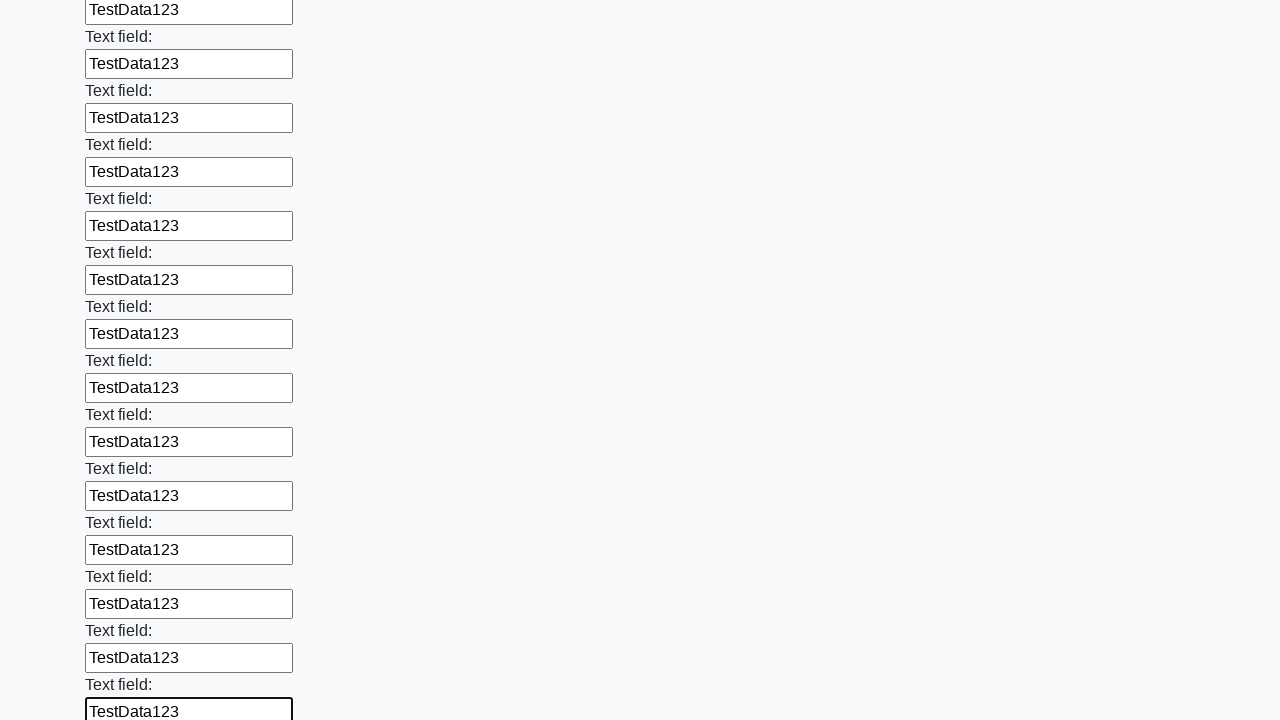

Filled an input field with test data on input >> nth=66
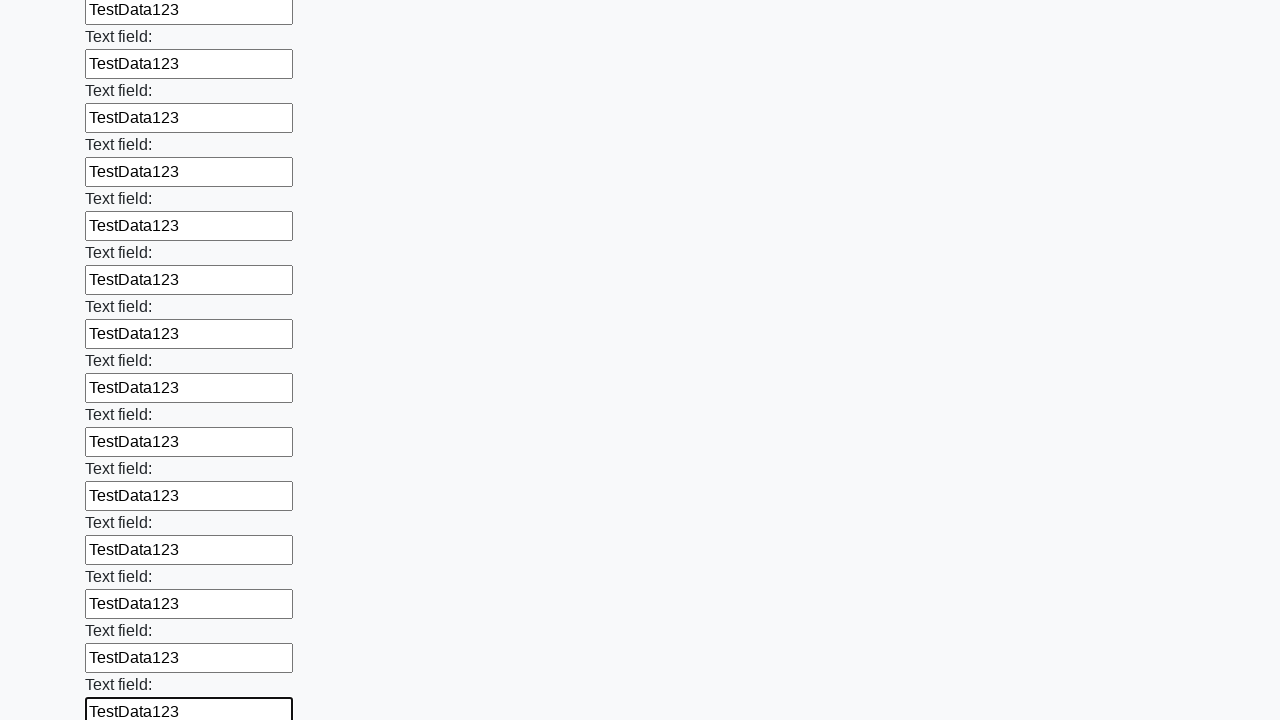

Filled an input field with test data on input >> nth=67
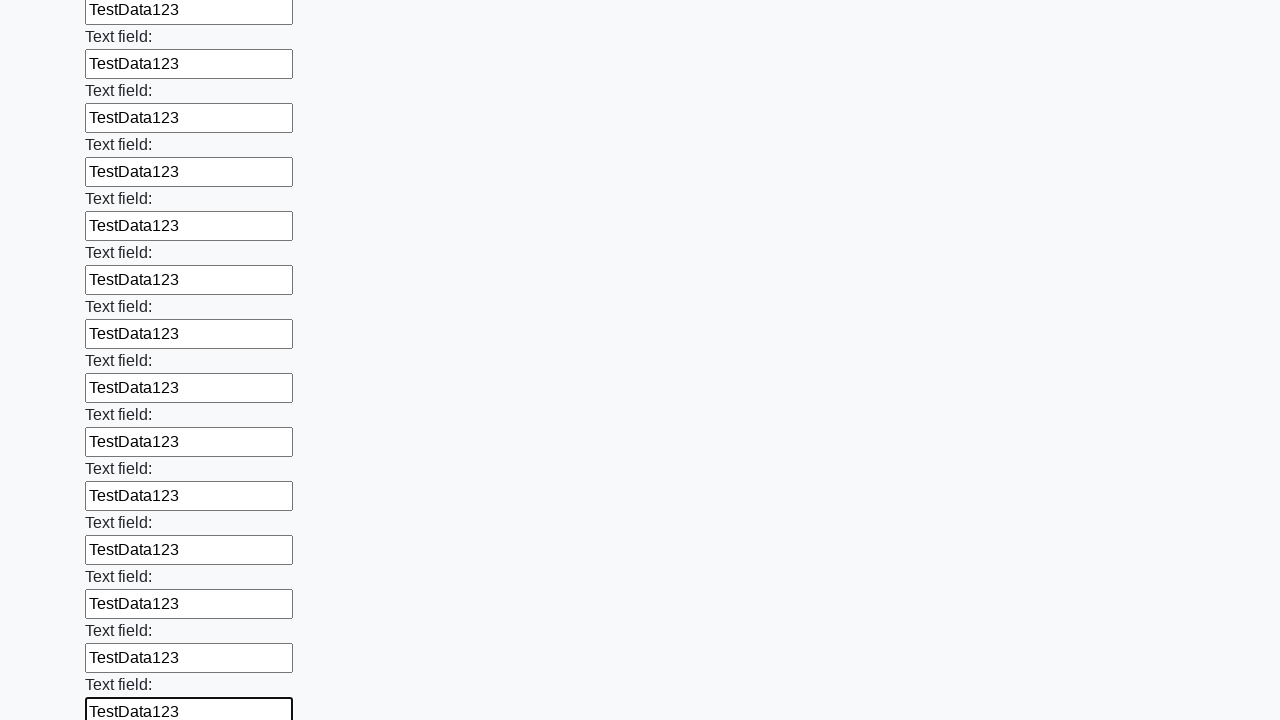

Filled an input field with test data on input >> nth=68
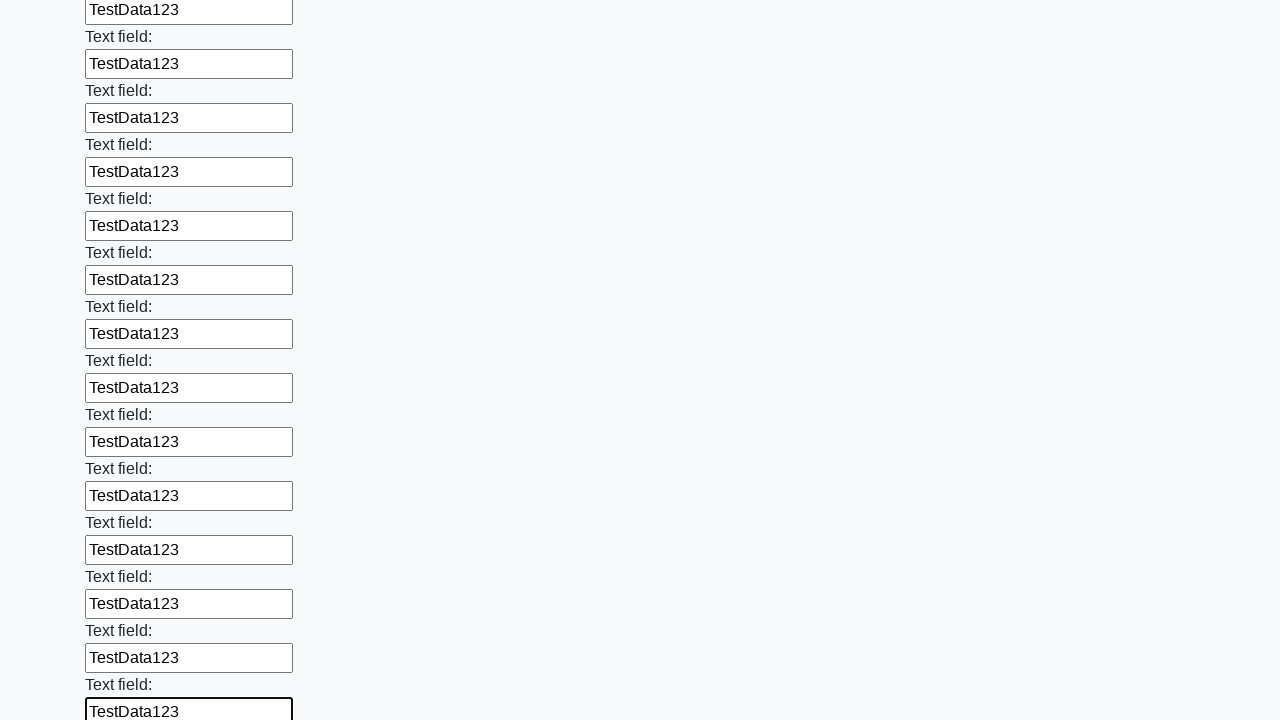

Filled an input field with test data on input >> nth=69
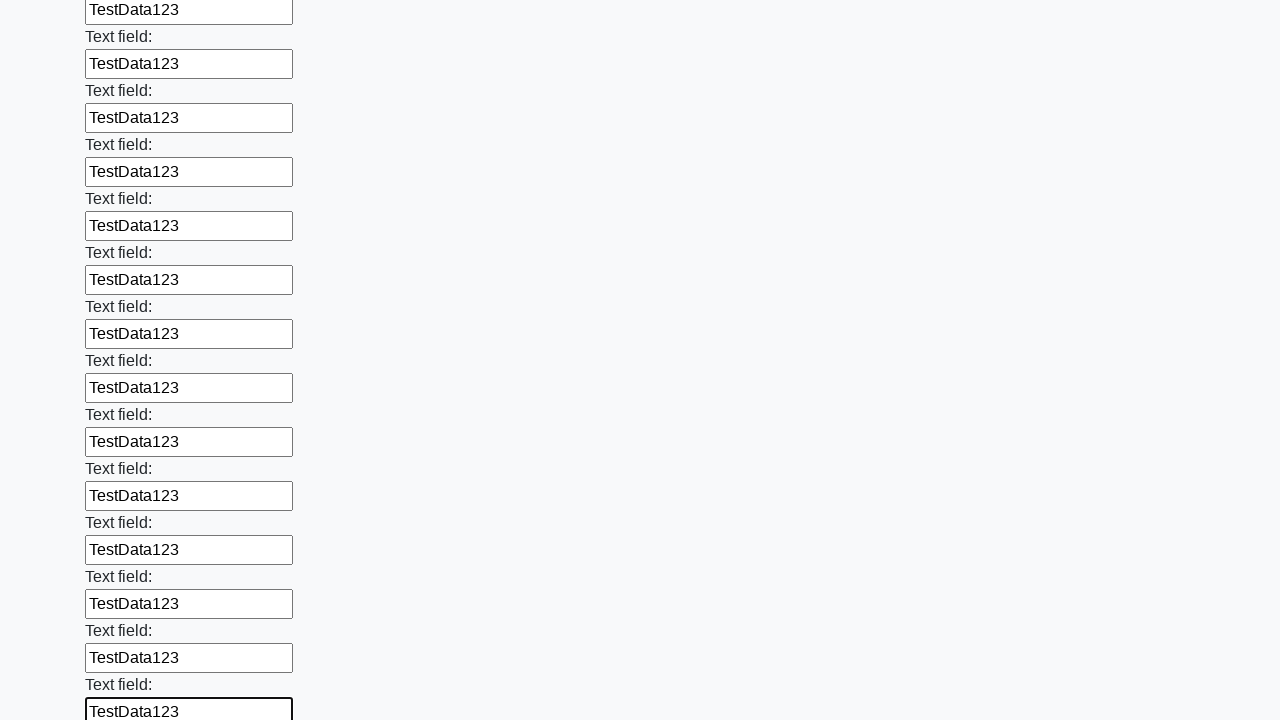

Filled an input field with test data on input >> nth=70
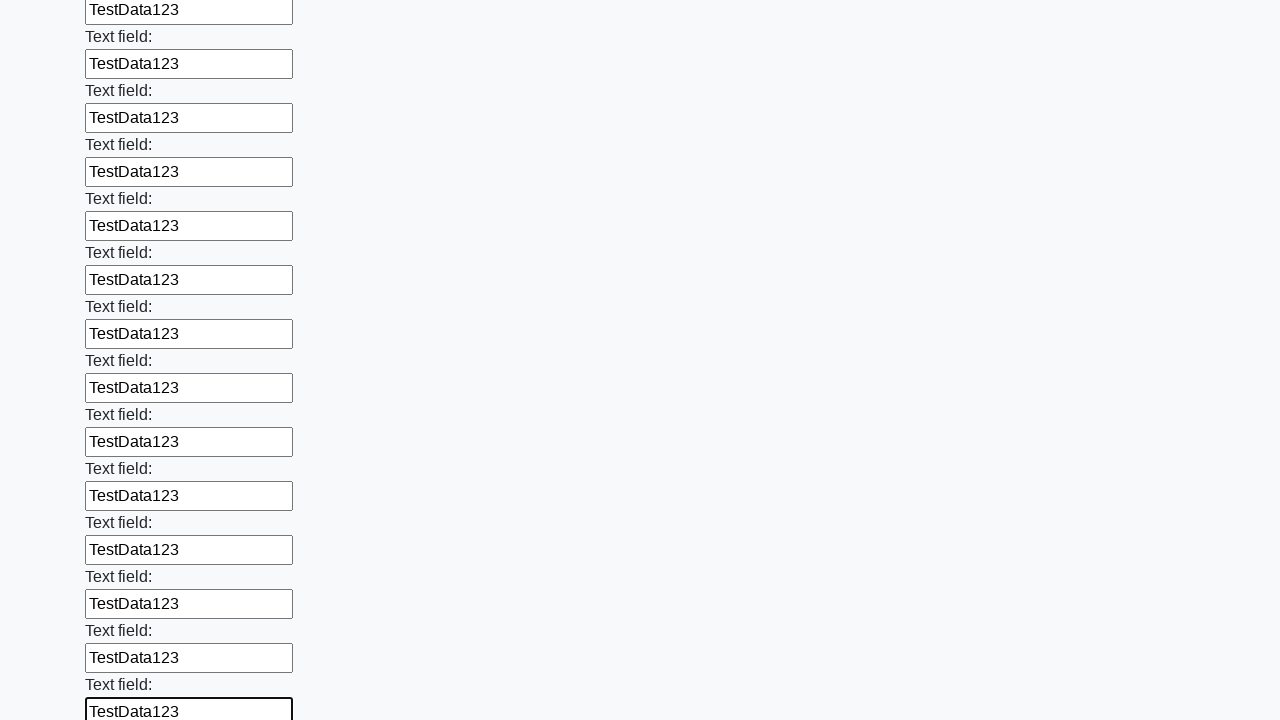

Filled an input field with test data on input >> nth=71
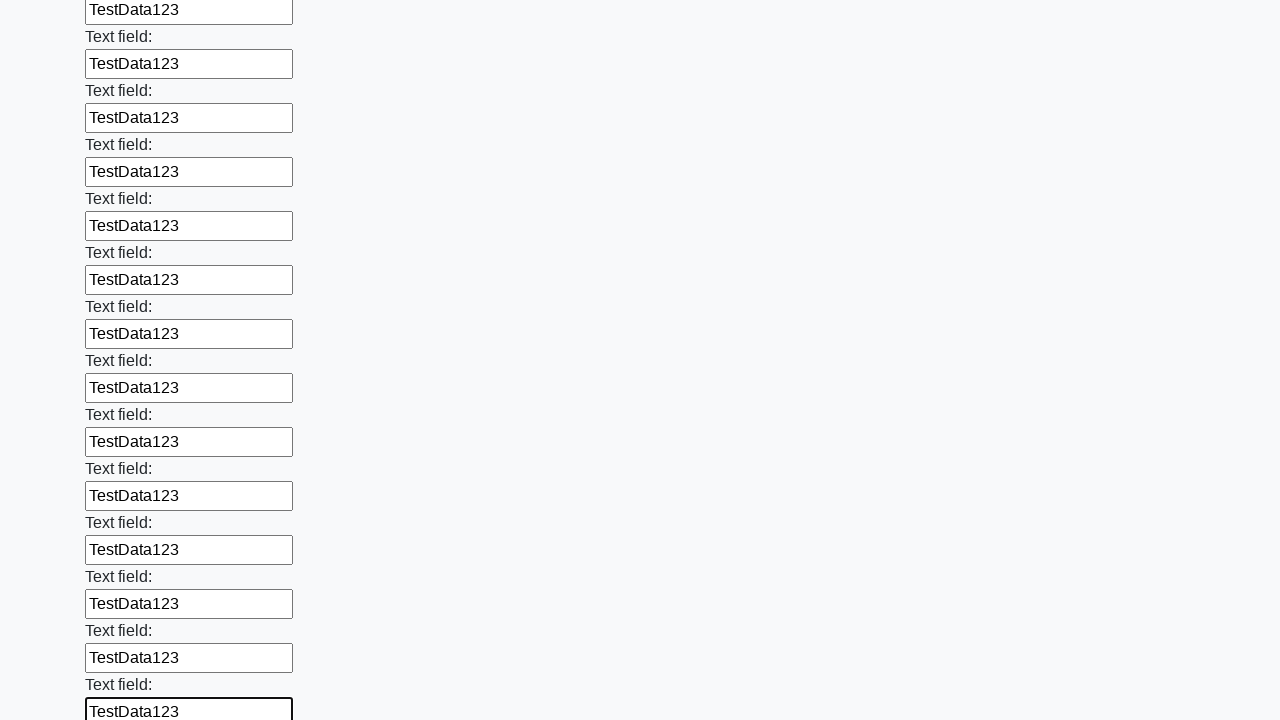

Filled an input field with test data on input >> nth=72
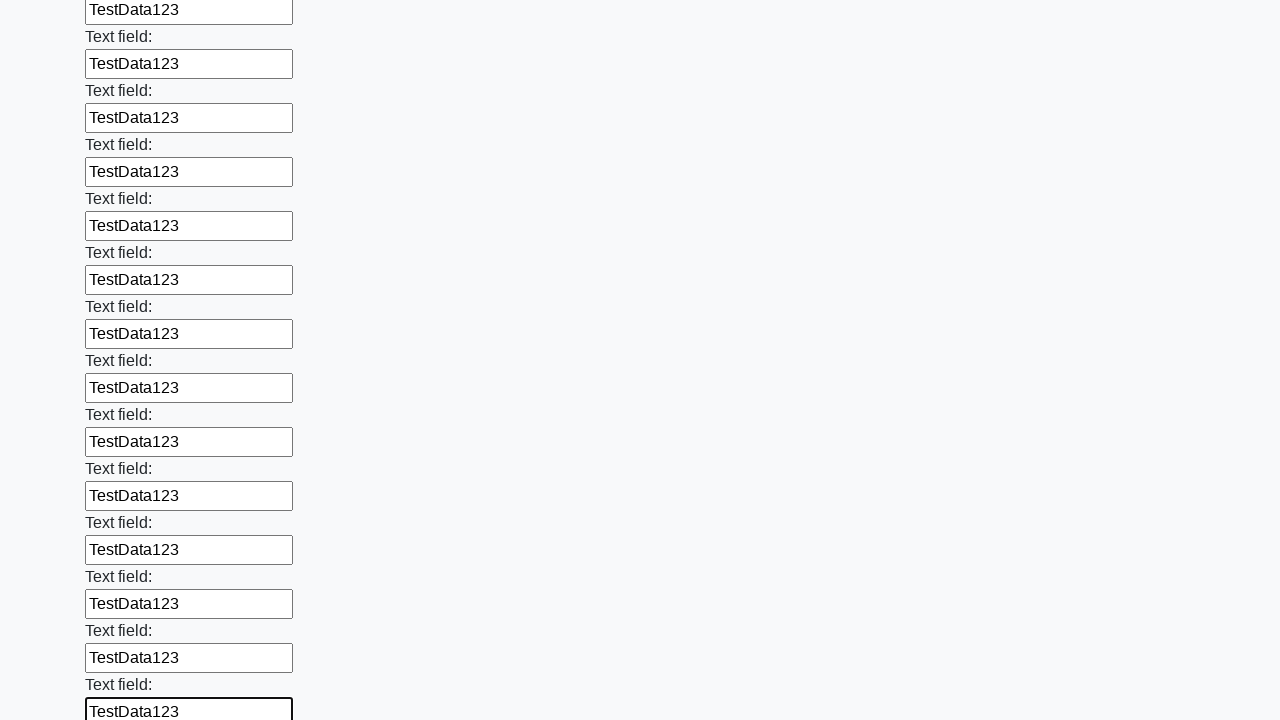

Filled an input field with test data on input >> nth=73
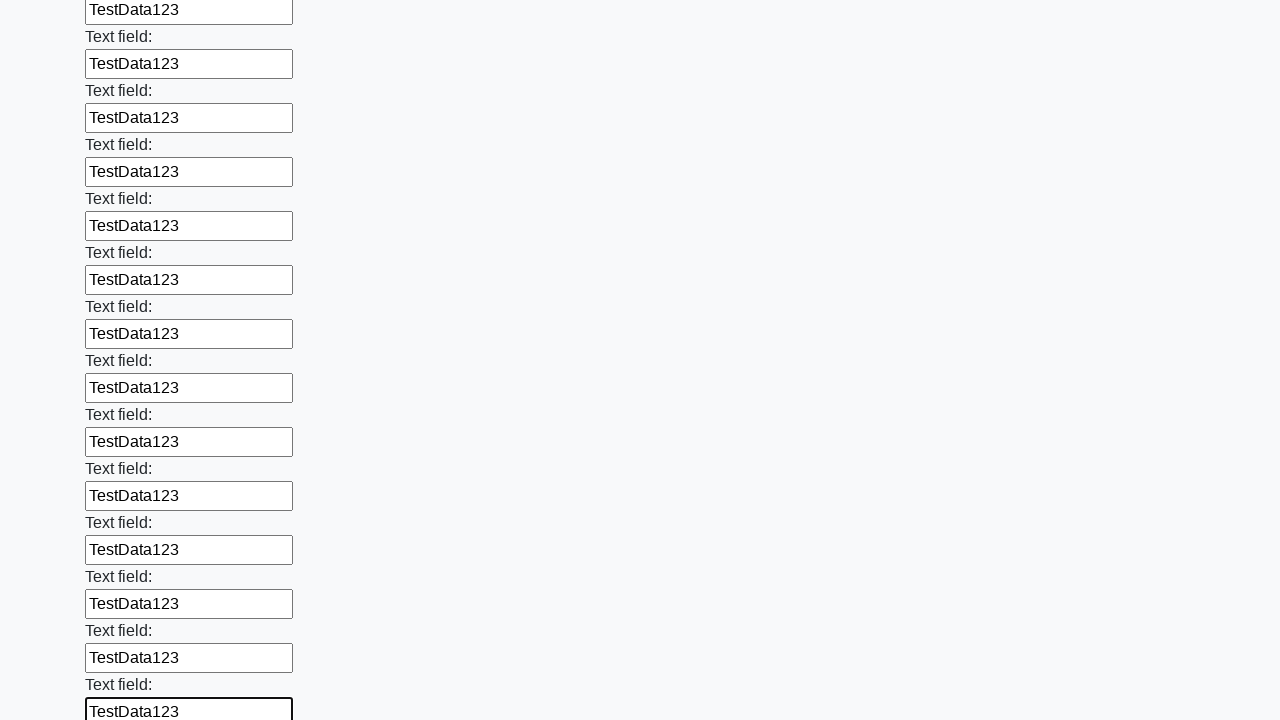

Filled an input field with test data on input >> nth=74
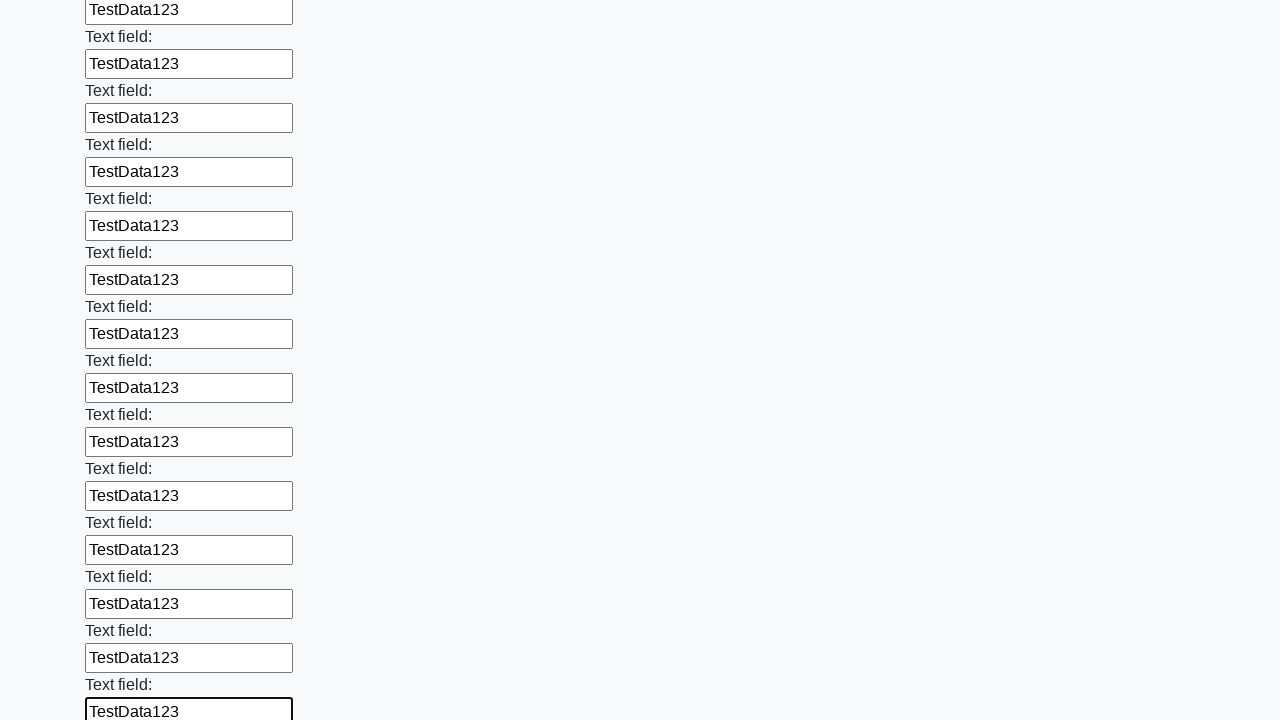

Filled an input field with test data on input >> nth=75
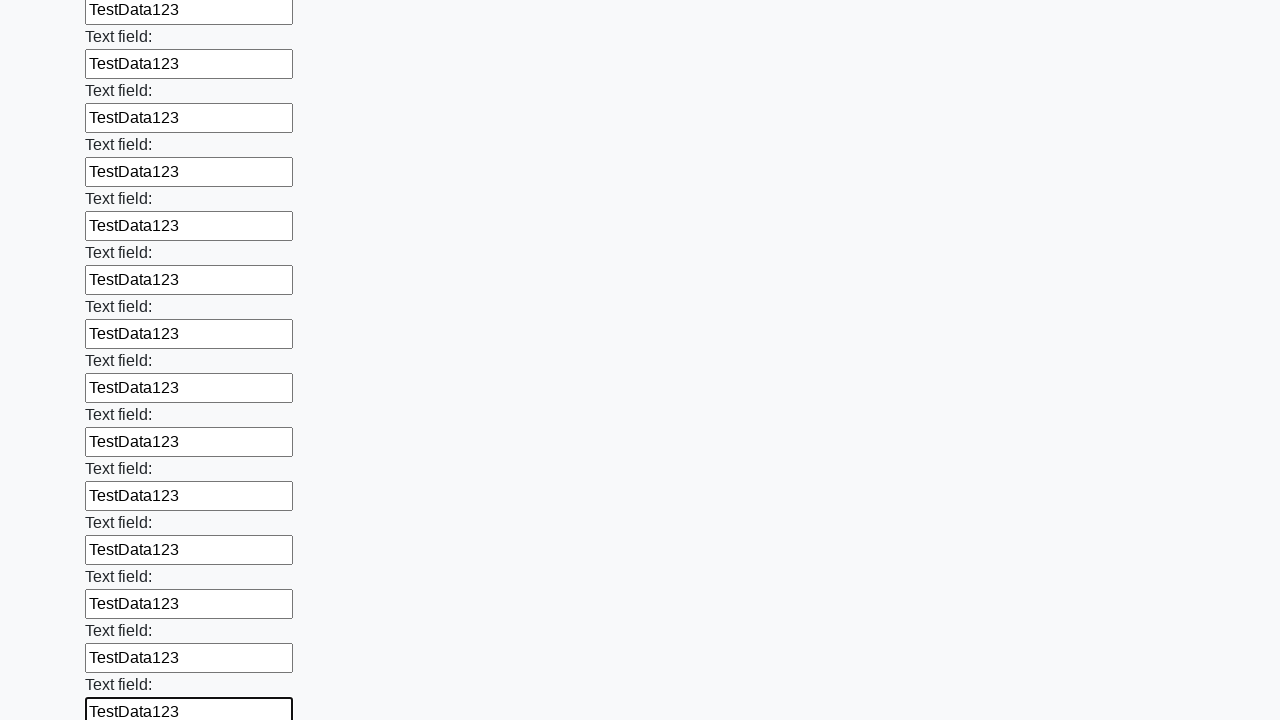

Filled an input field with test data on input >> nth=76
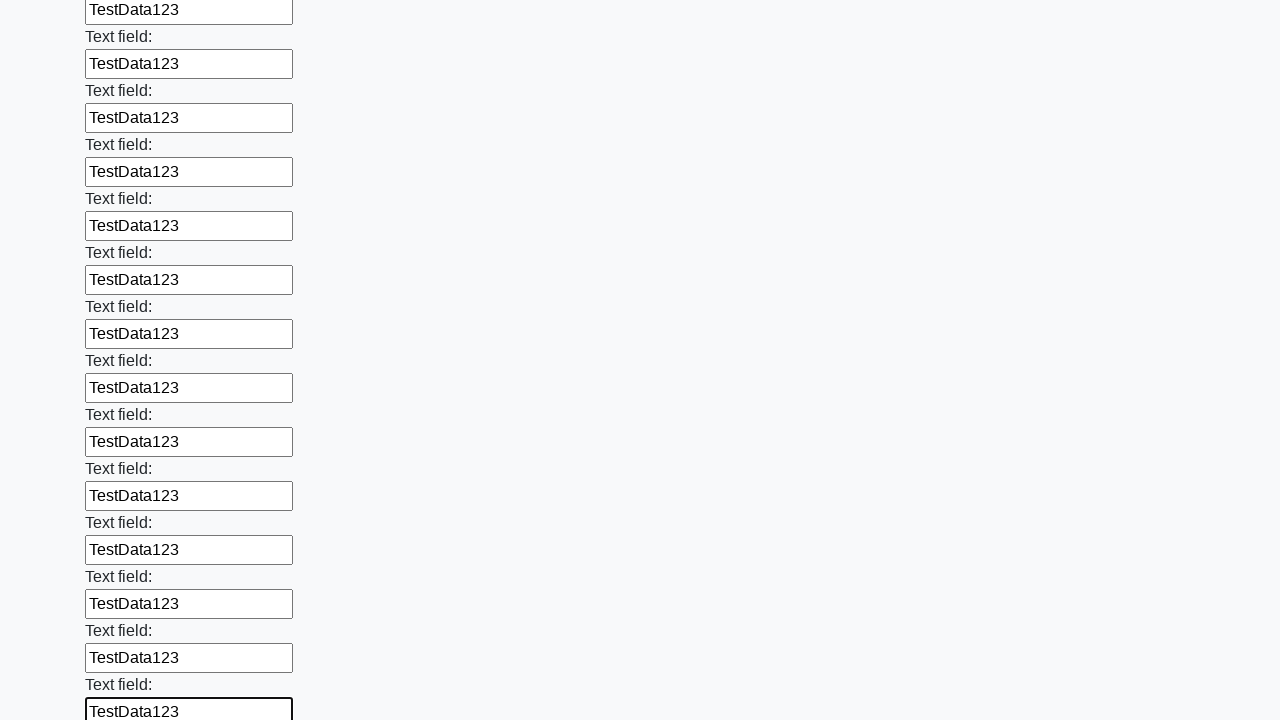

Filled an input field with test data on input >> nth=77
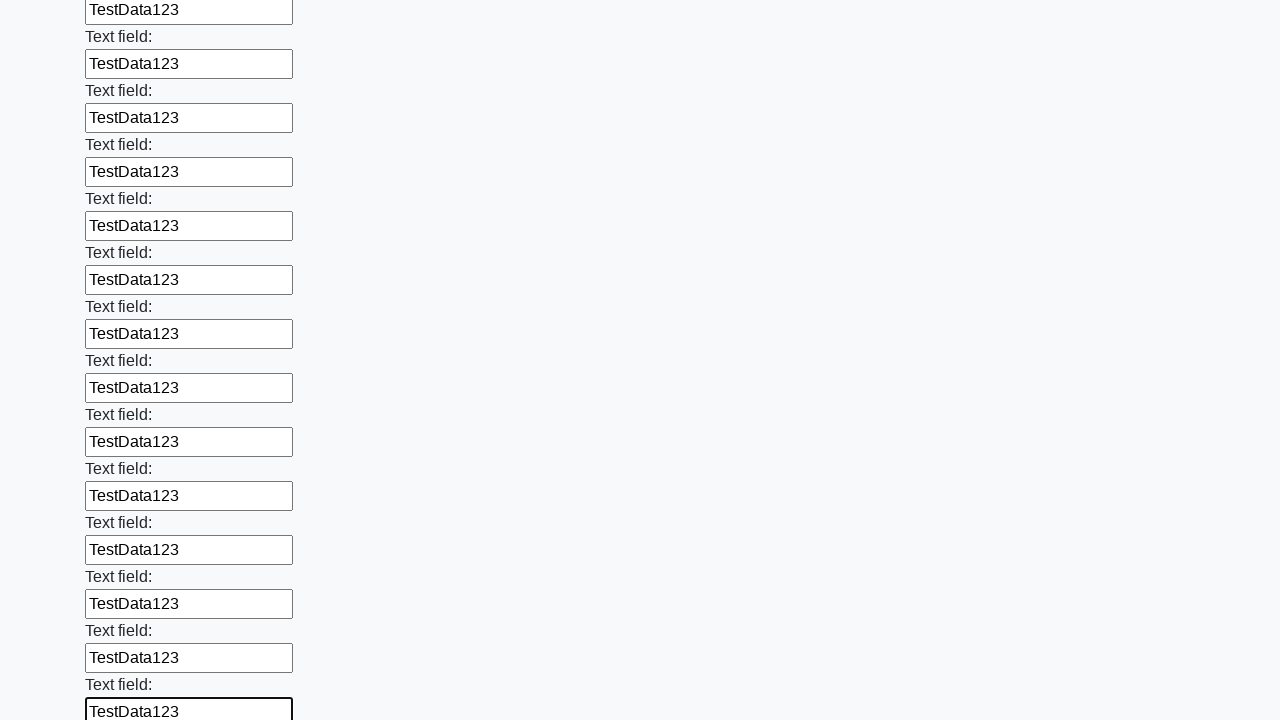

Filled an input field with test data on input >> nth=78
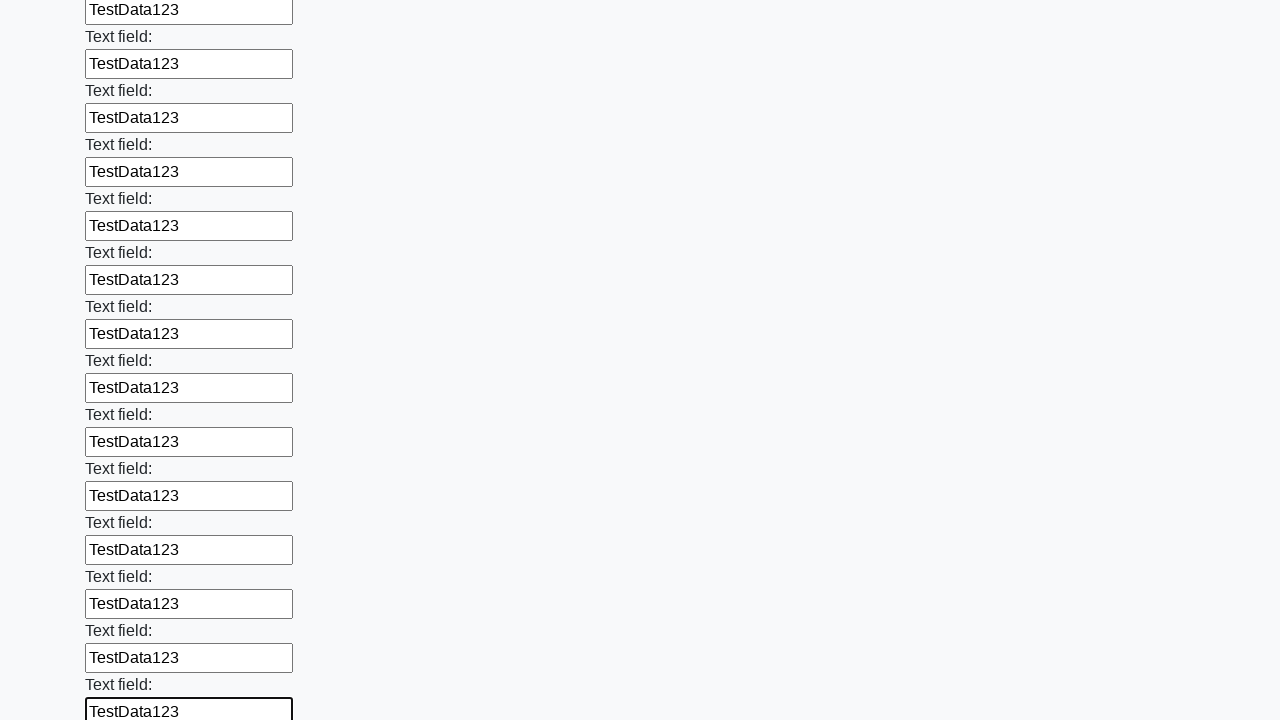

Filled an input field with test data on input >> nth=79
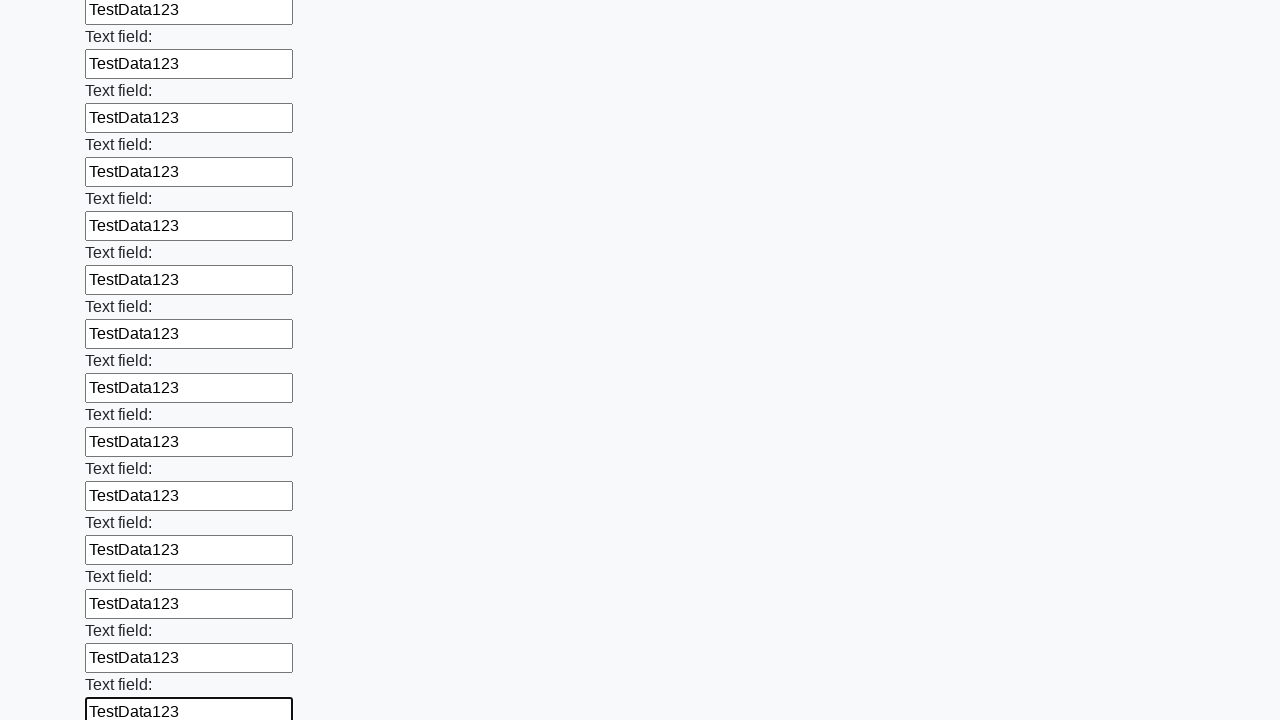

Filled an input field with test data on input >> nth=80
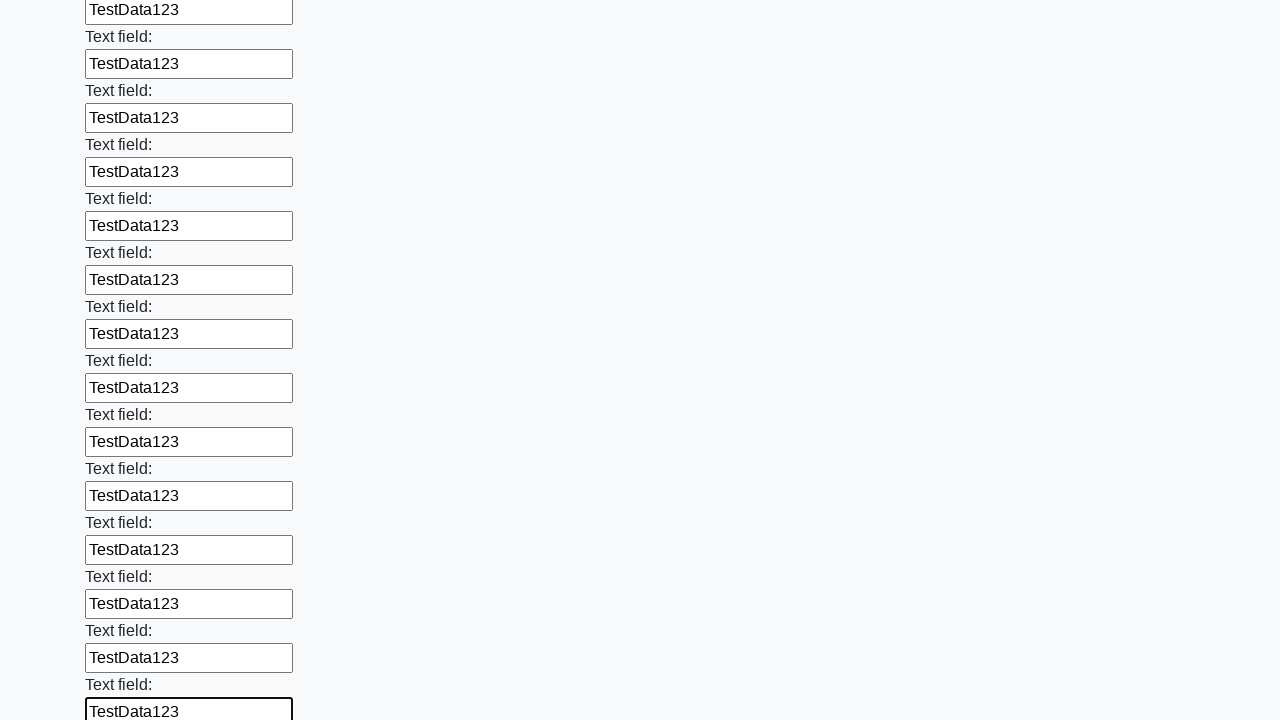

Filled an input field with test data on input >> nth=81
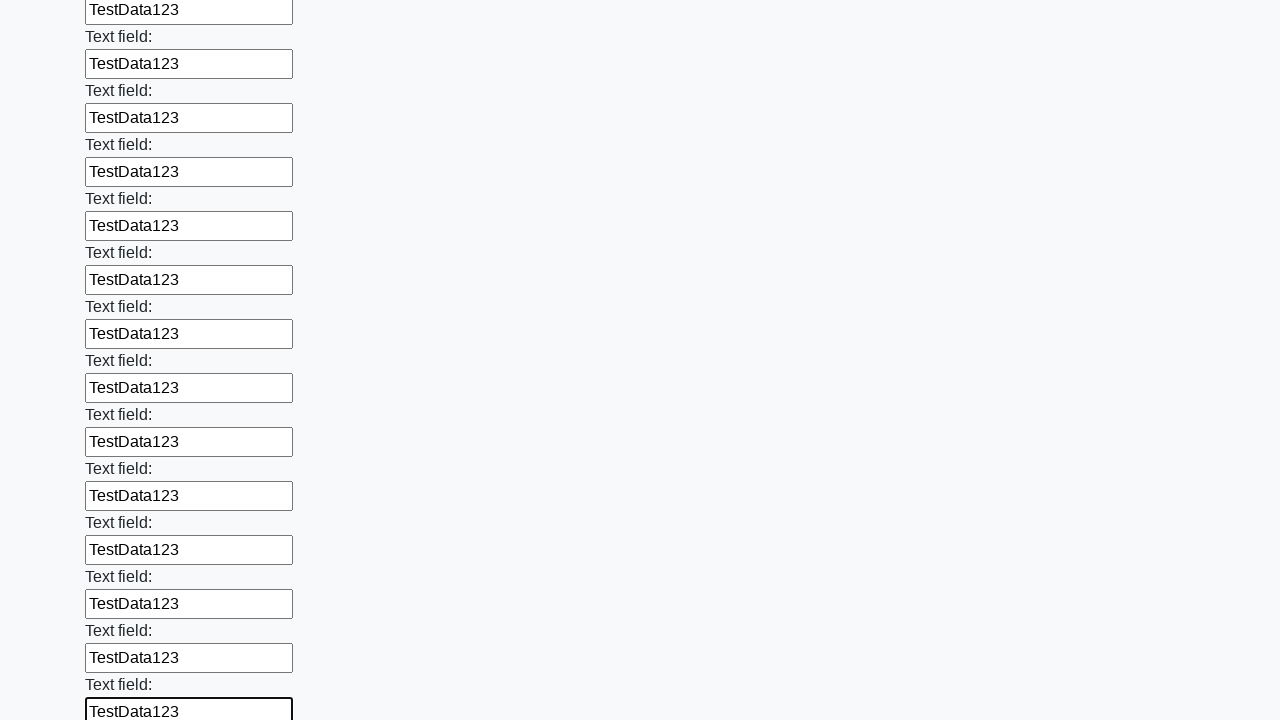

Filled an input field with test data on input >> nth=82
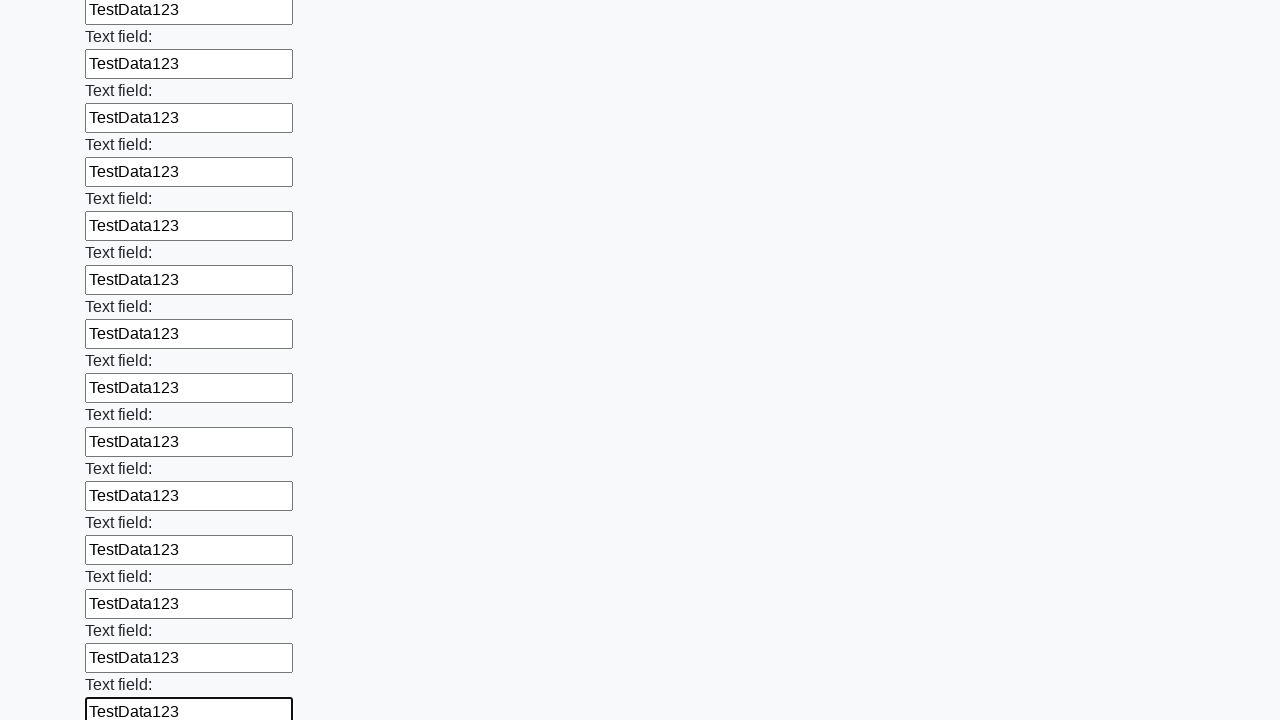

Filled an input field with test data on input >> nth=83
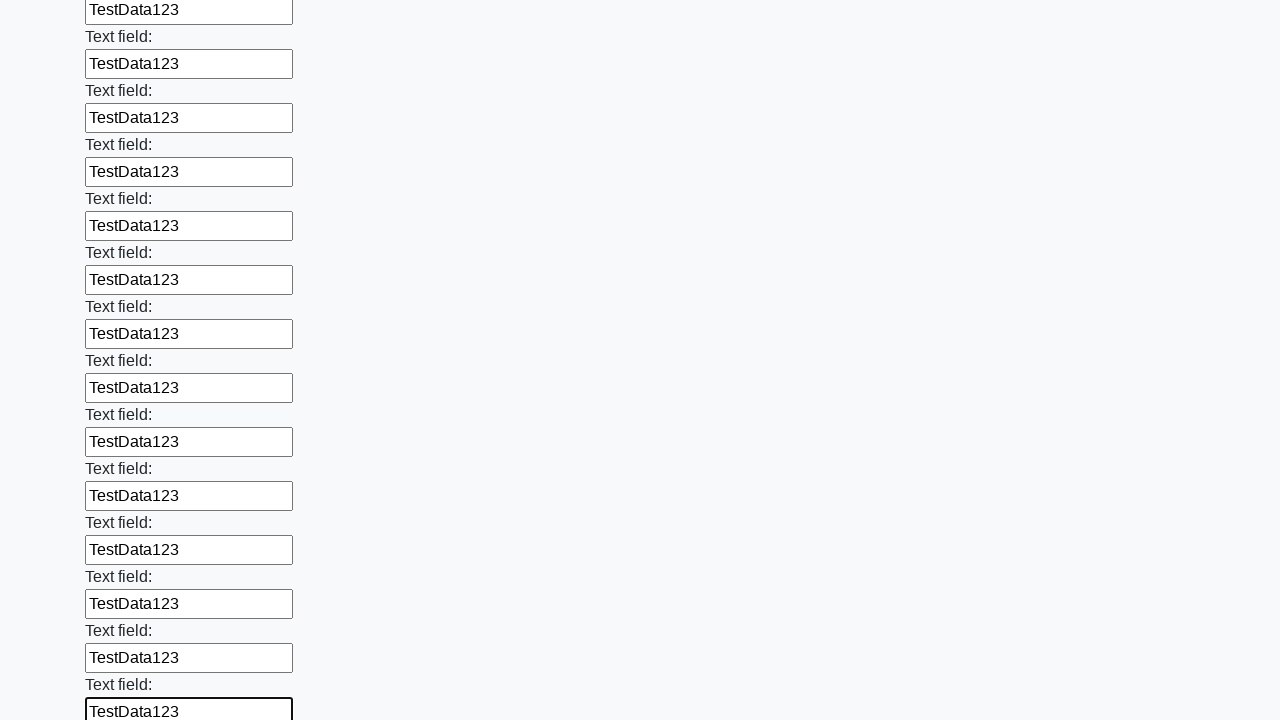

Filled an input field with test data on input >> nth=84
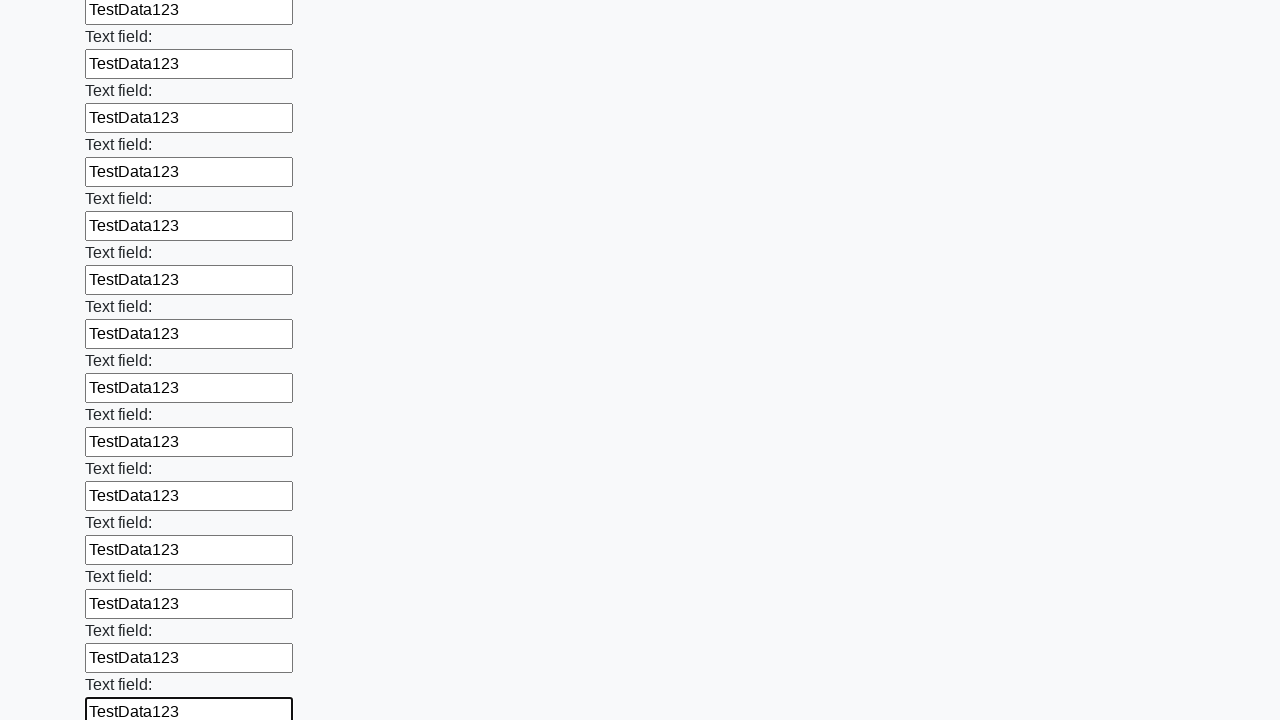

Filled an input field with test data on input >> nth=85
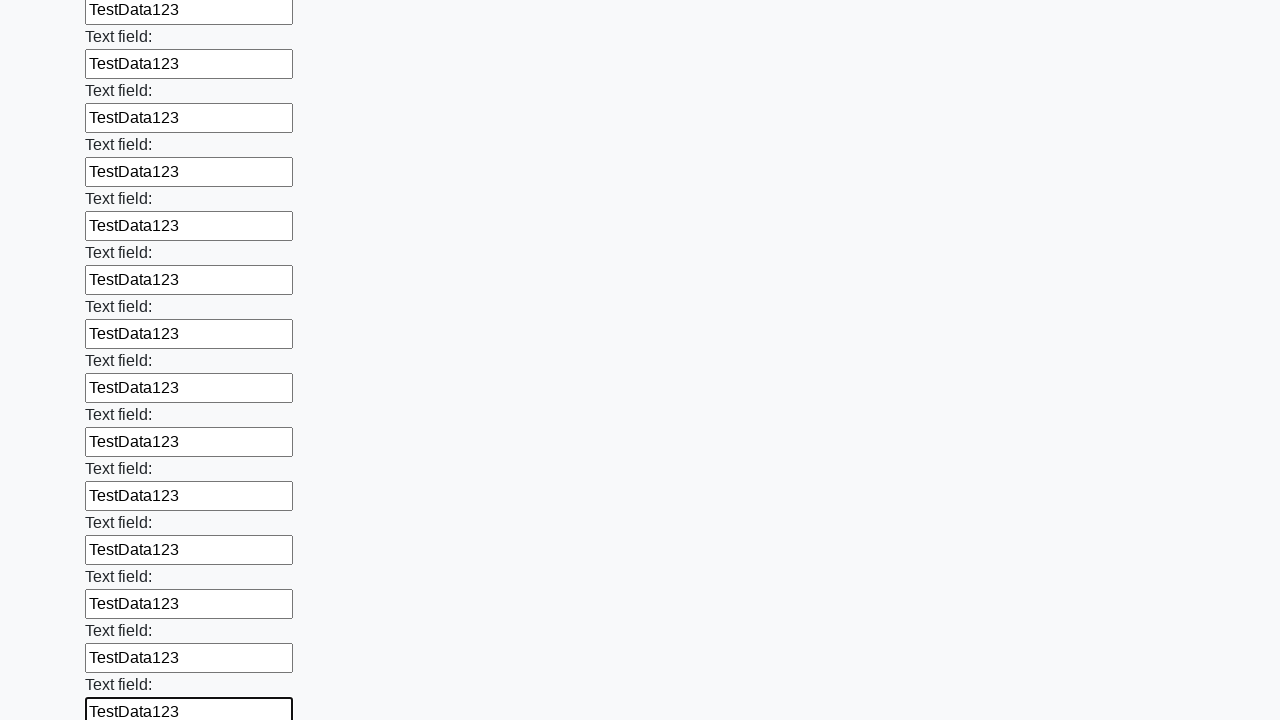

Filled an input field with test data on input >> nth=86
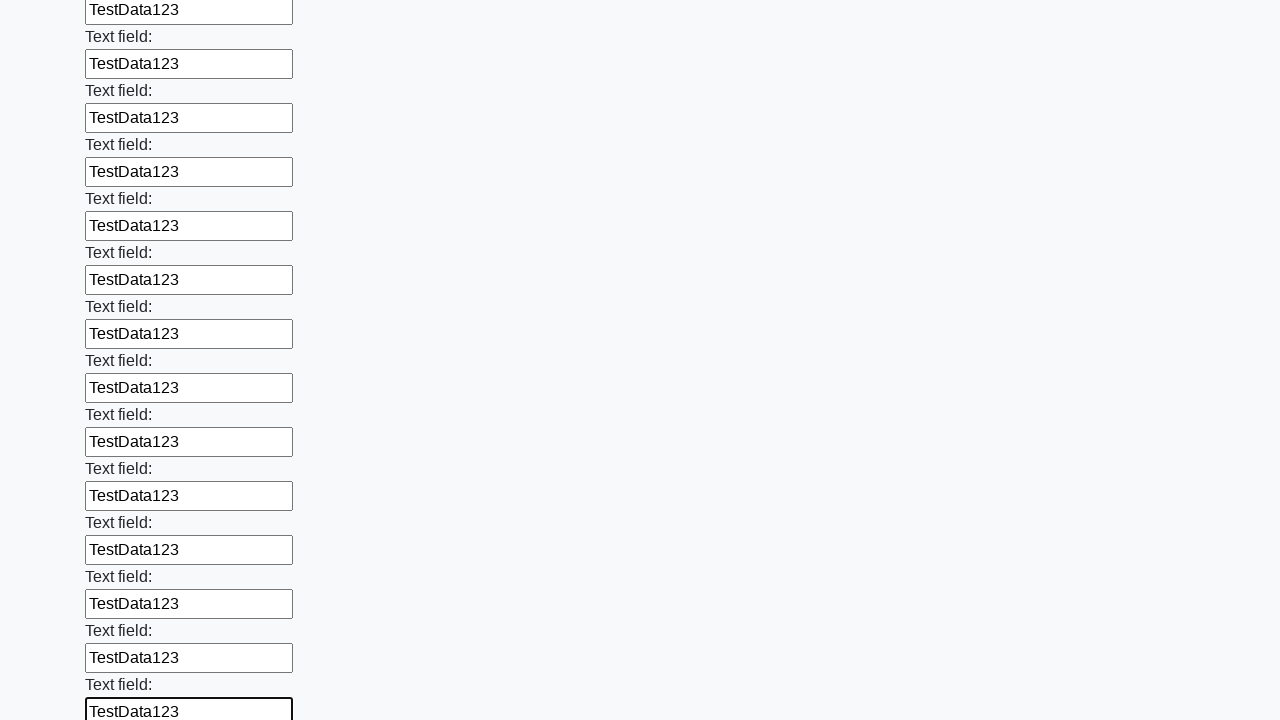

Filled an input field with test data on input >> nth=87
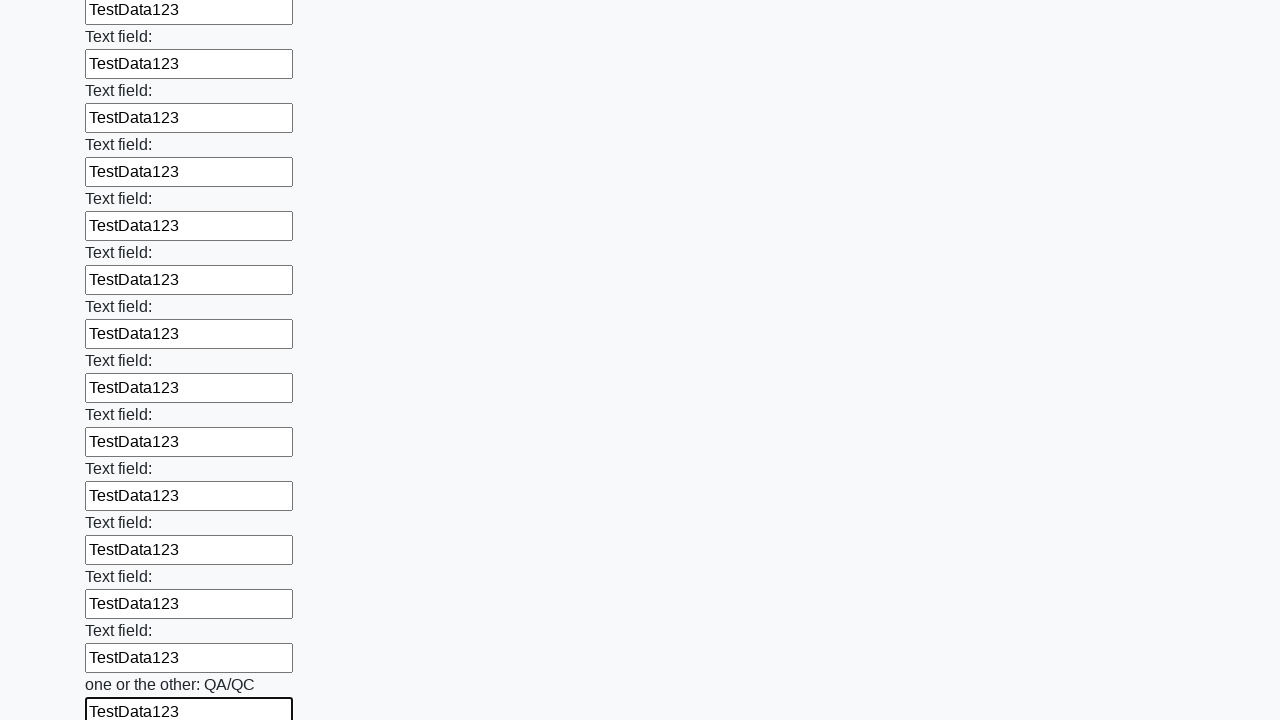

Filled an input field with test data on input >> nth=88
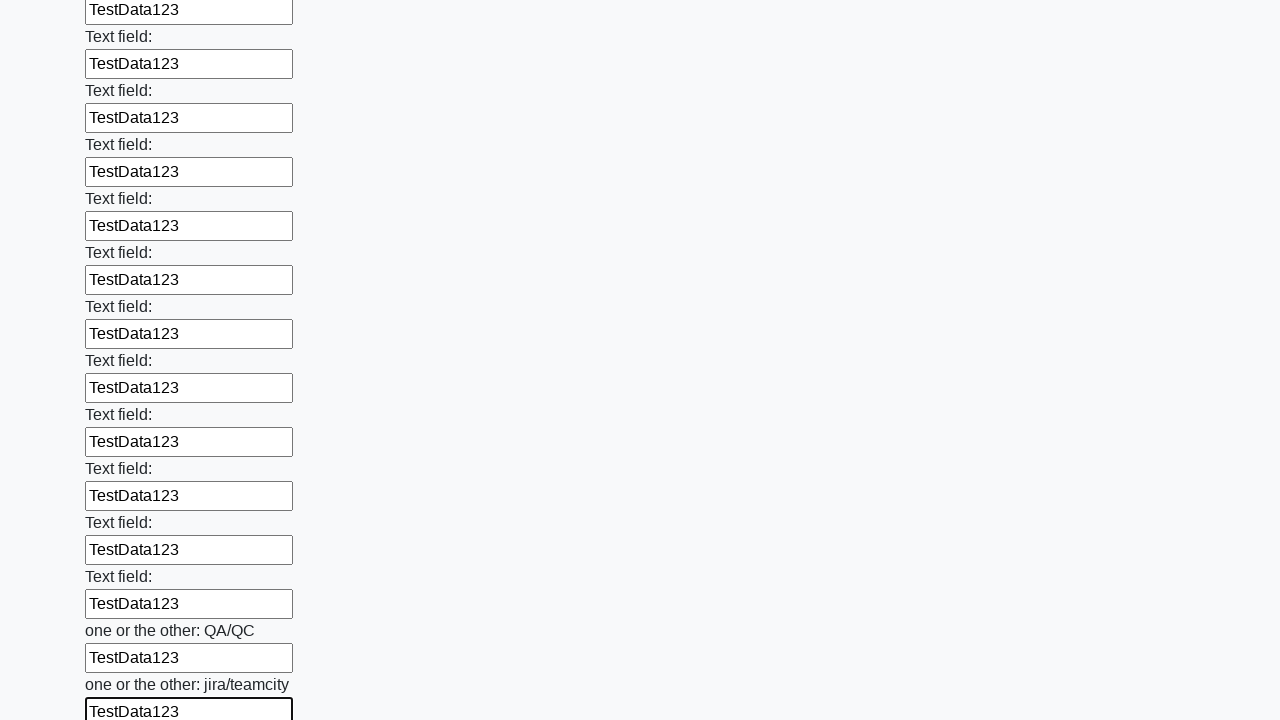

Filled an input field with test data on input >> nth=89
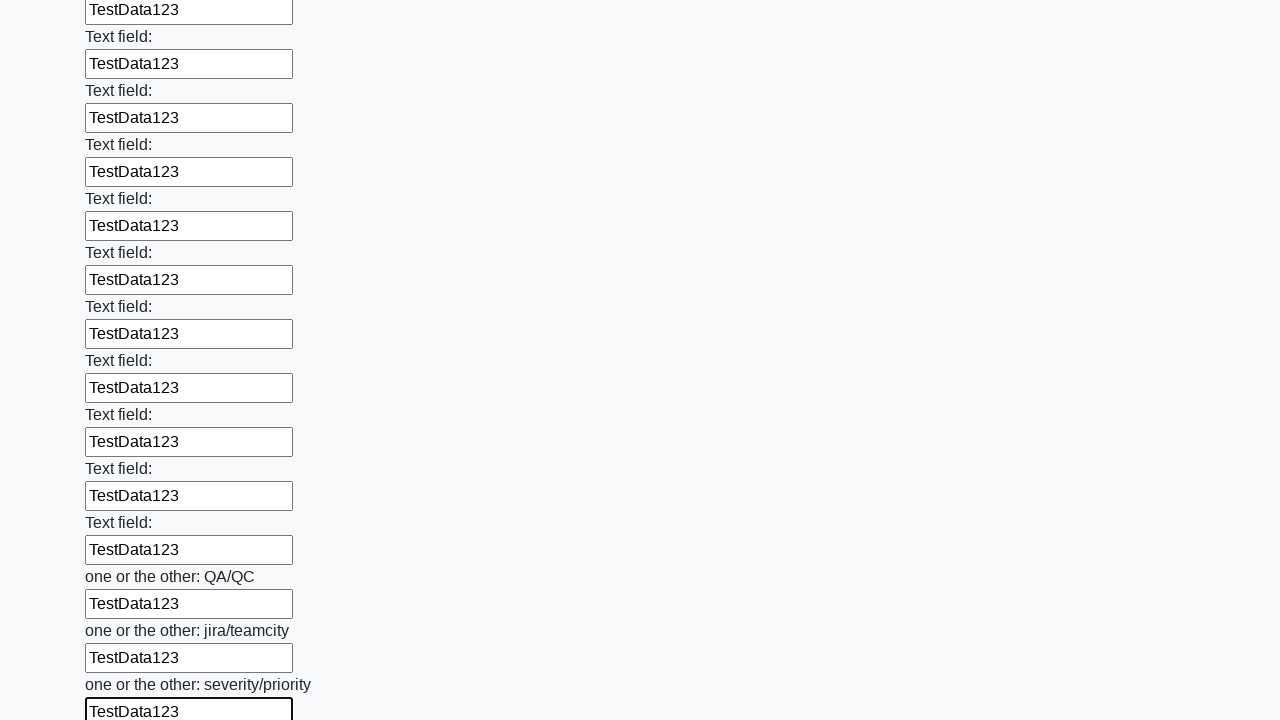

Filled an input field with test data on input >> nth=90
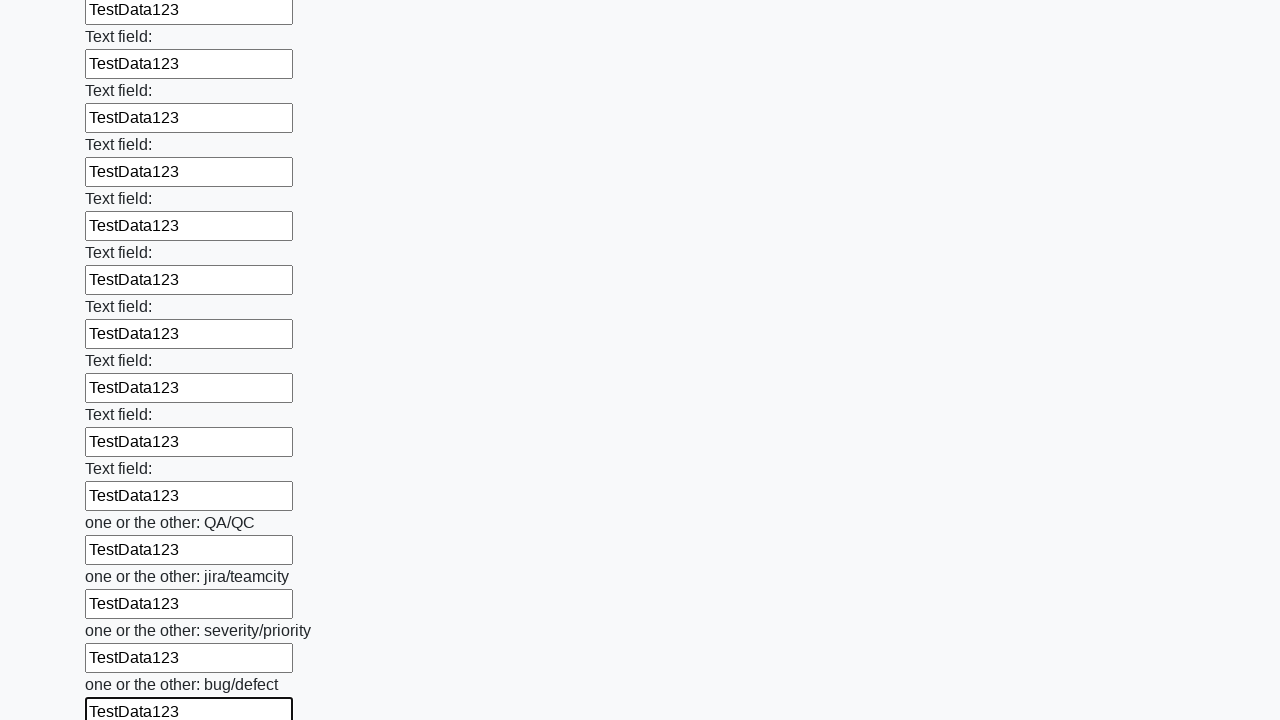

Filled an input field with test data on input >> nth=91
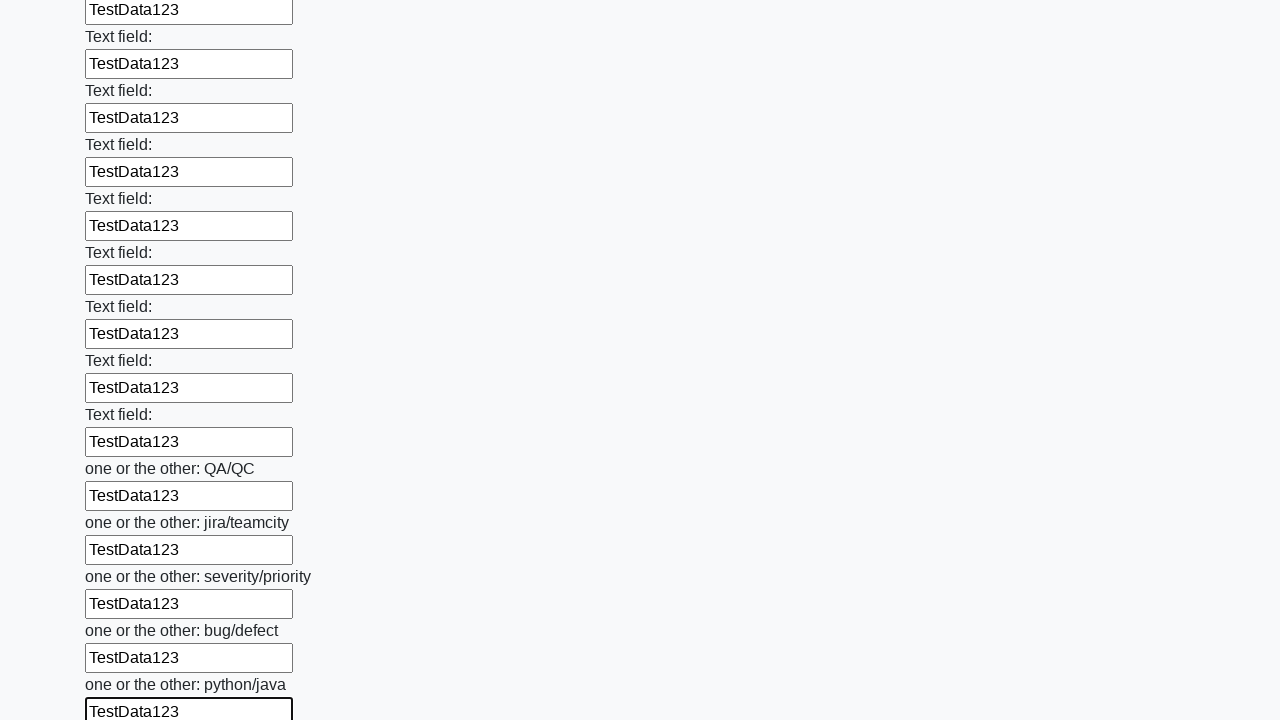

Filled an input field with test data on input >> nth=92
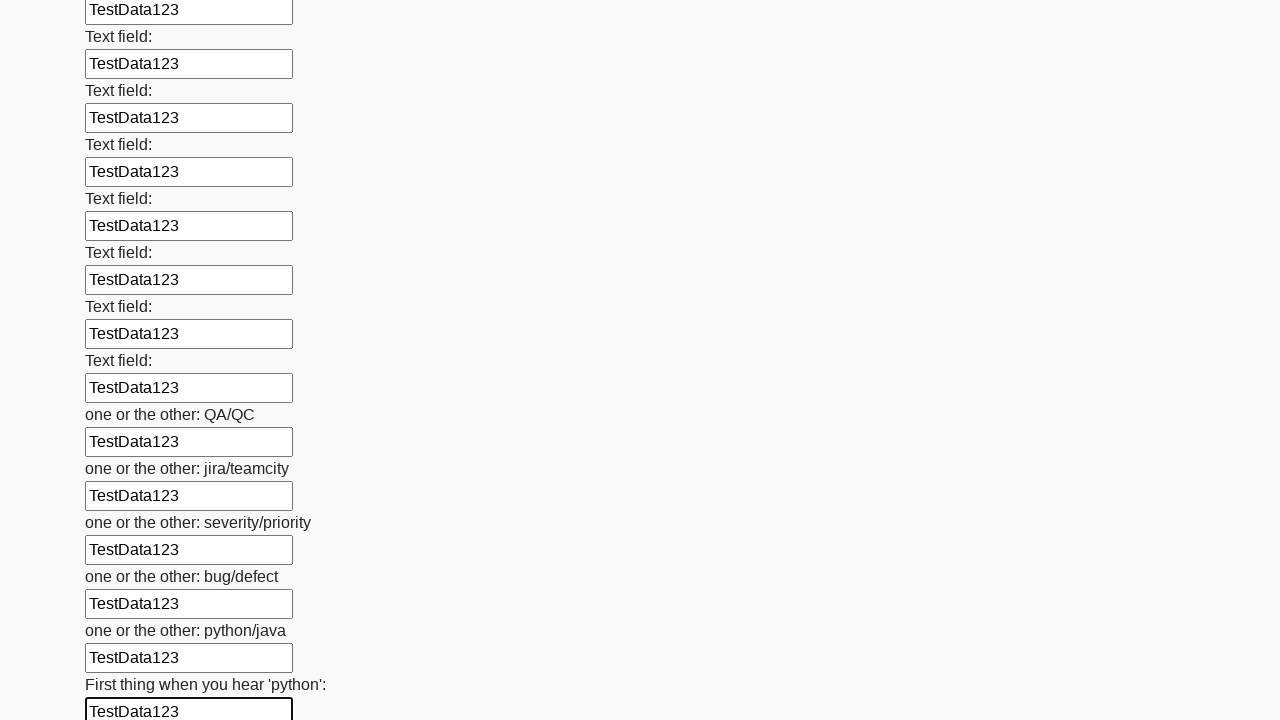

Filled an input field with test data on input >> nth=93
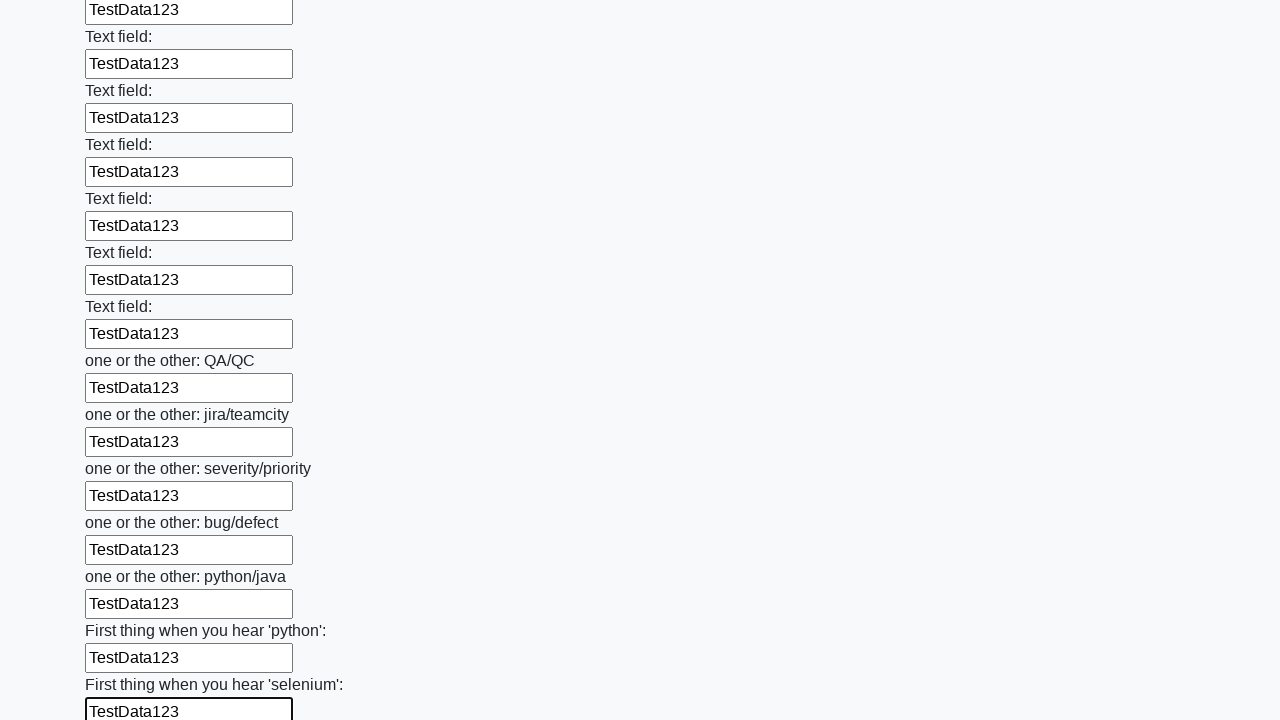

Filled an input field with test data on input >> nth=94
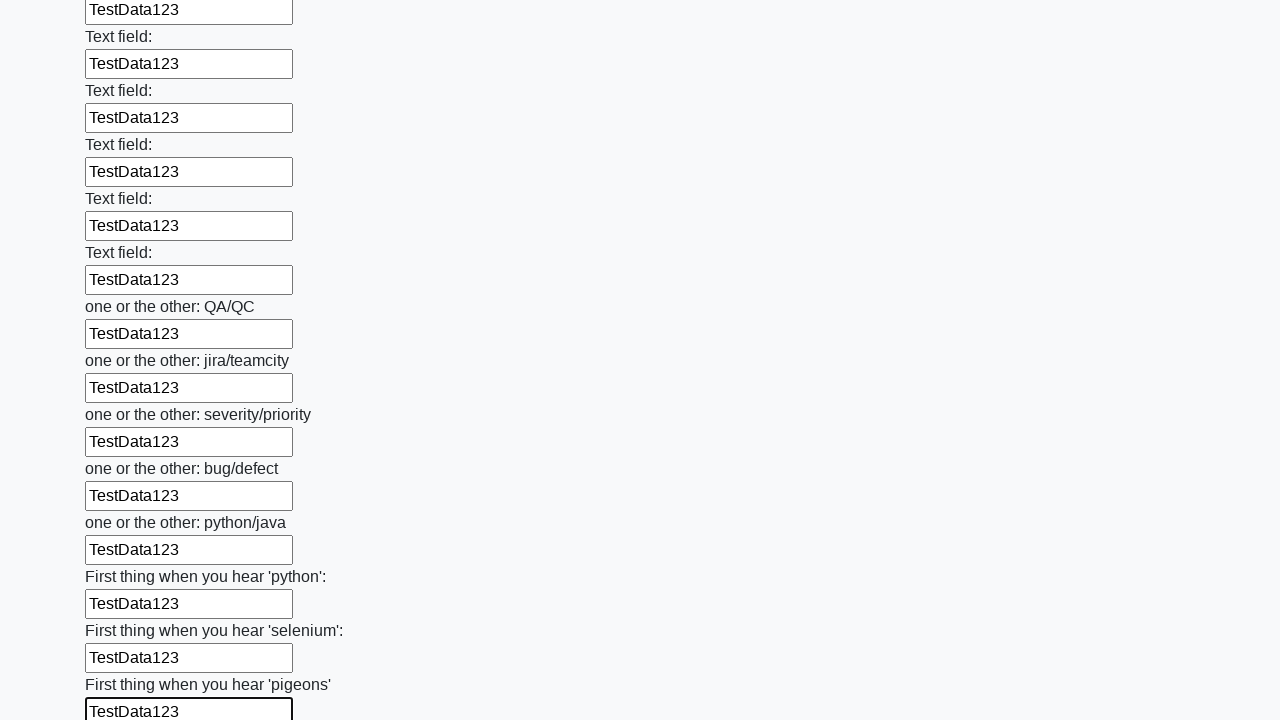

Filled an input field with test data on input >> nth=95
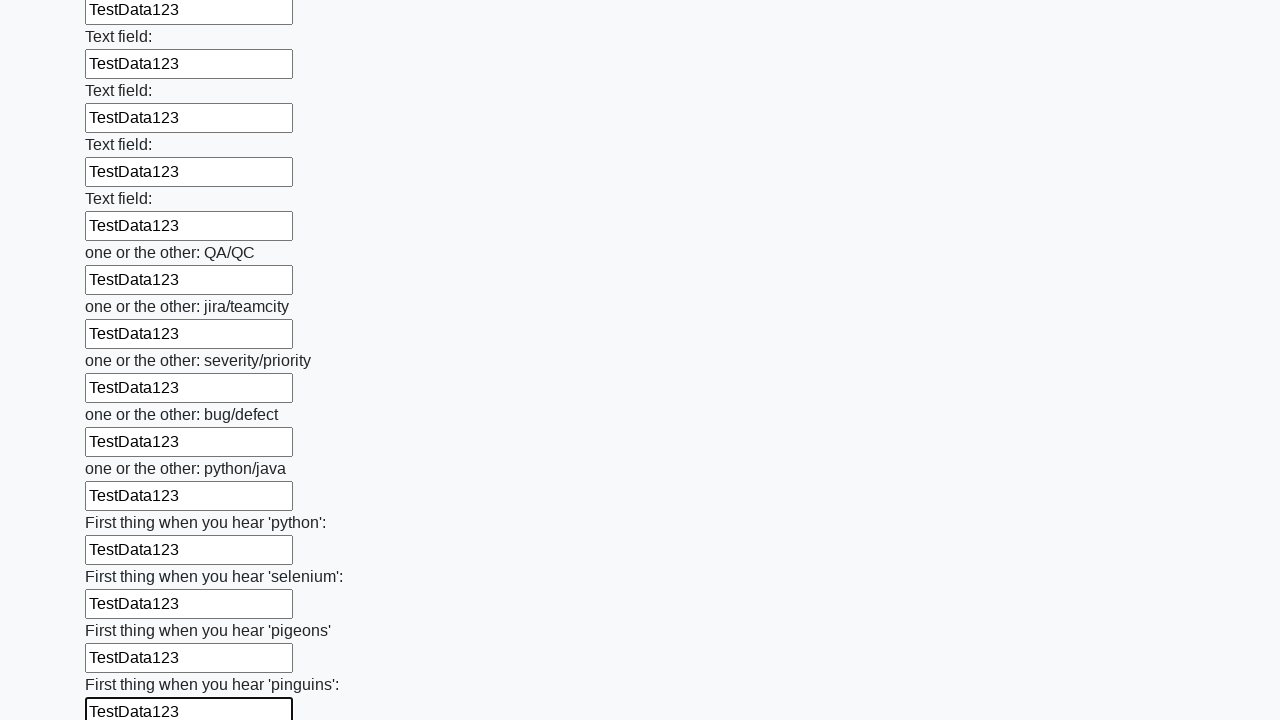

Filled an input field with test data on input >> nth=96
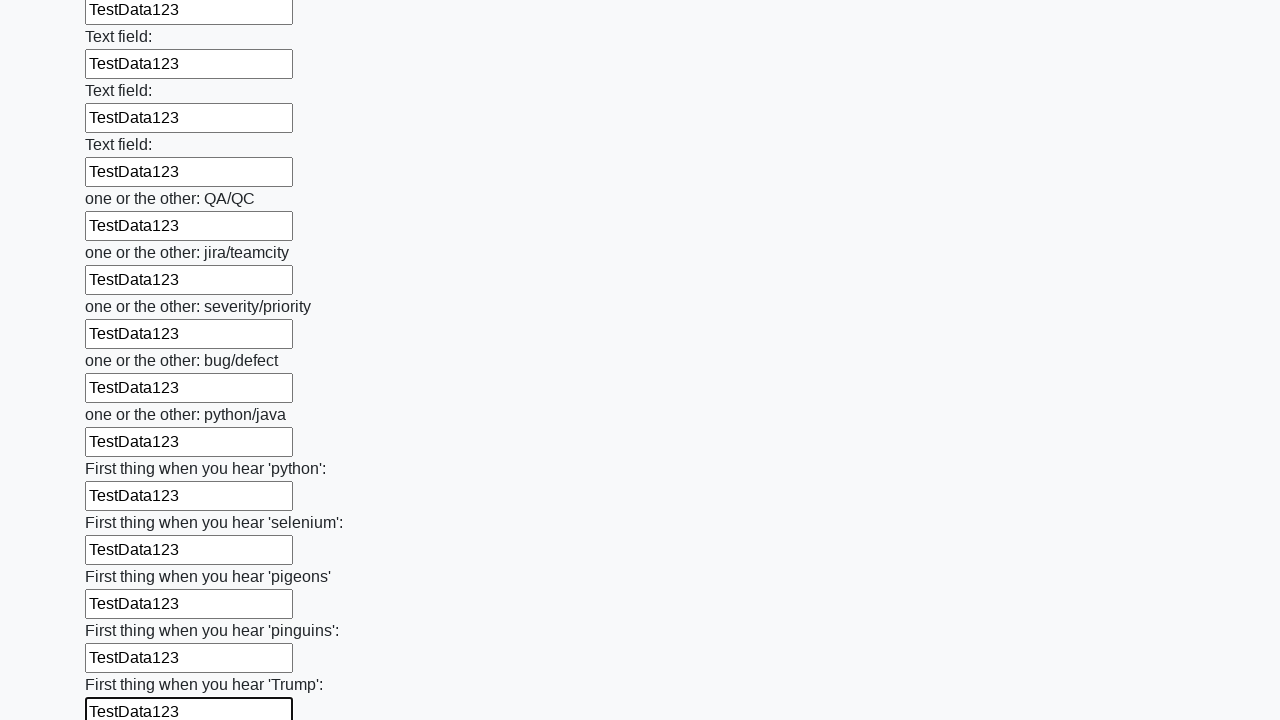

Filled an input field with test data on input >> nth=97
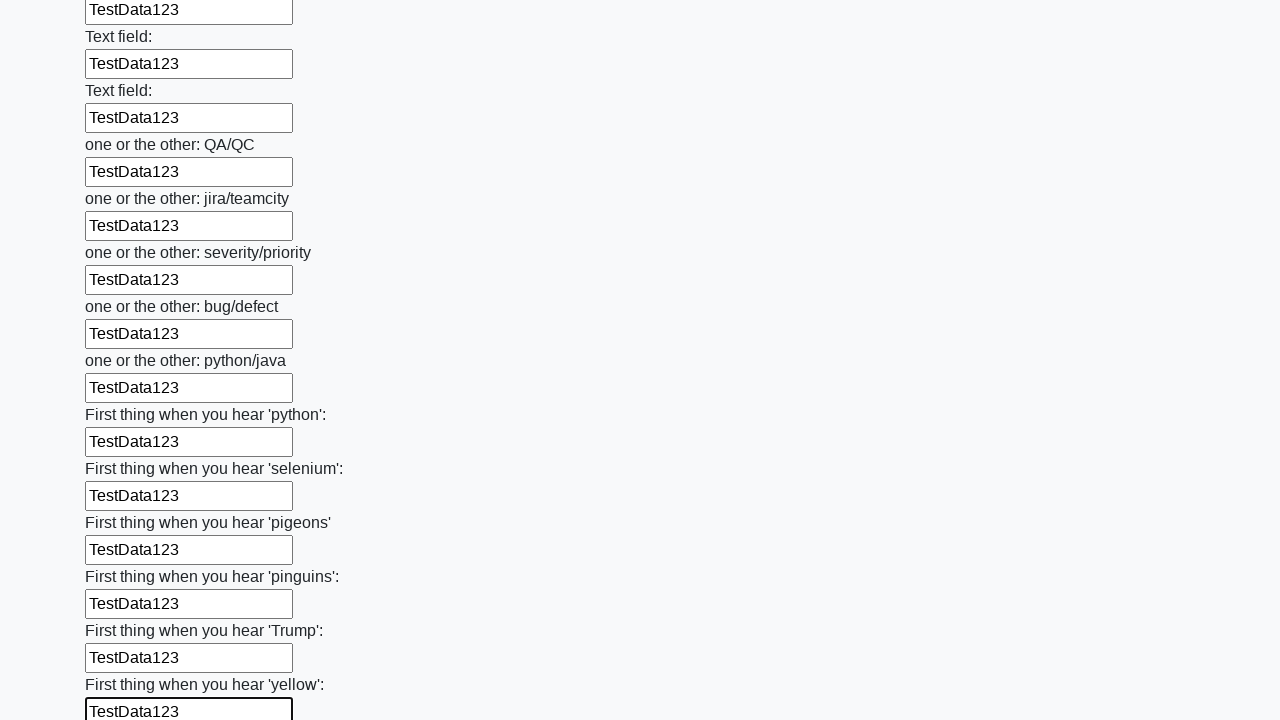

Filled an input field with test data on input >> nth=98
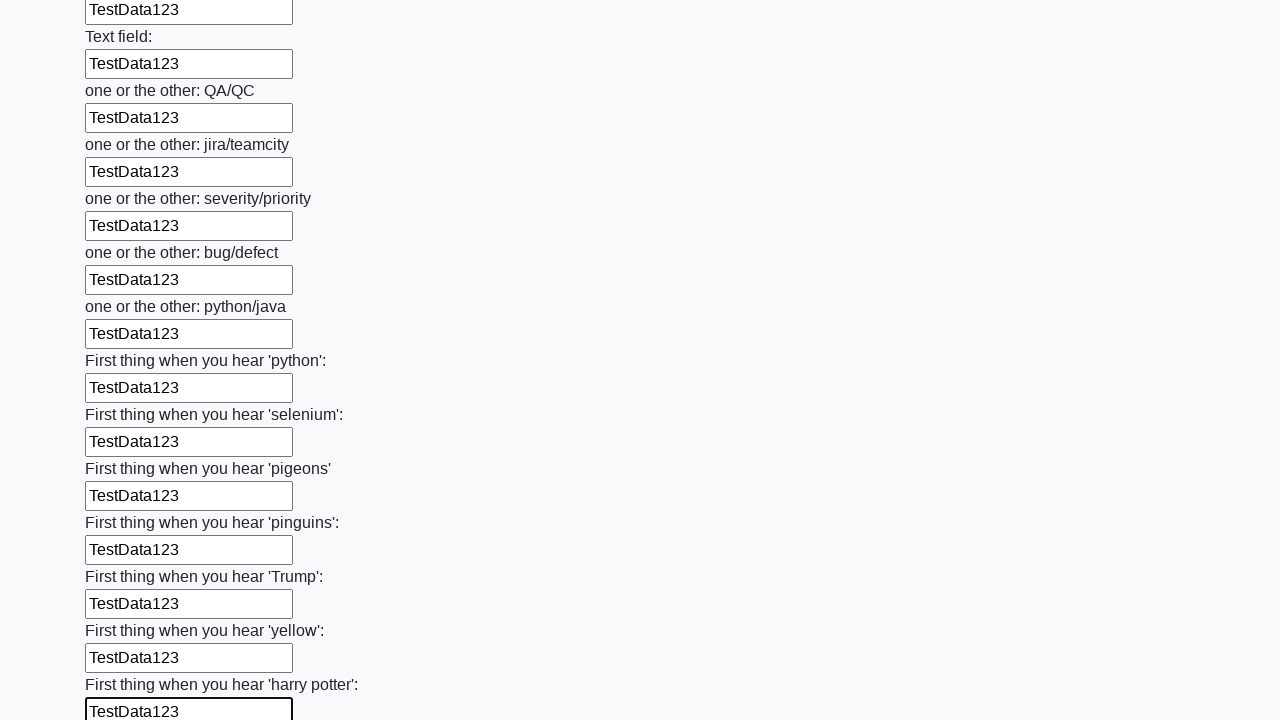

Filled an input field with test data on input >> nth=99
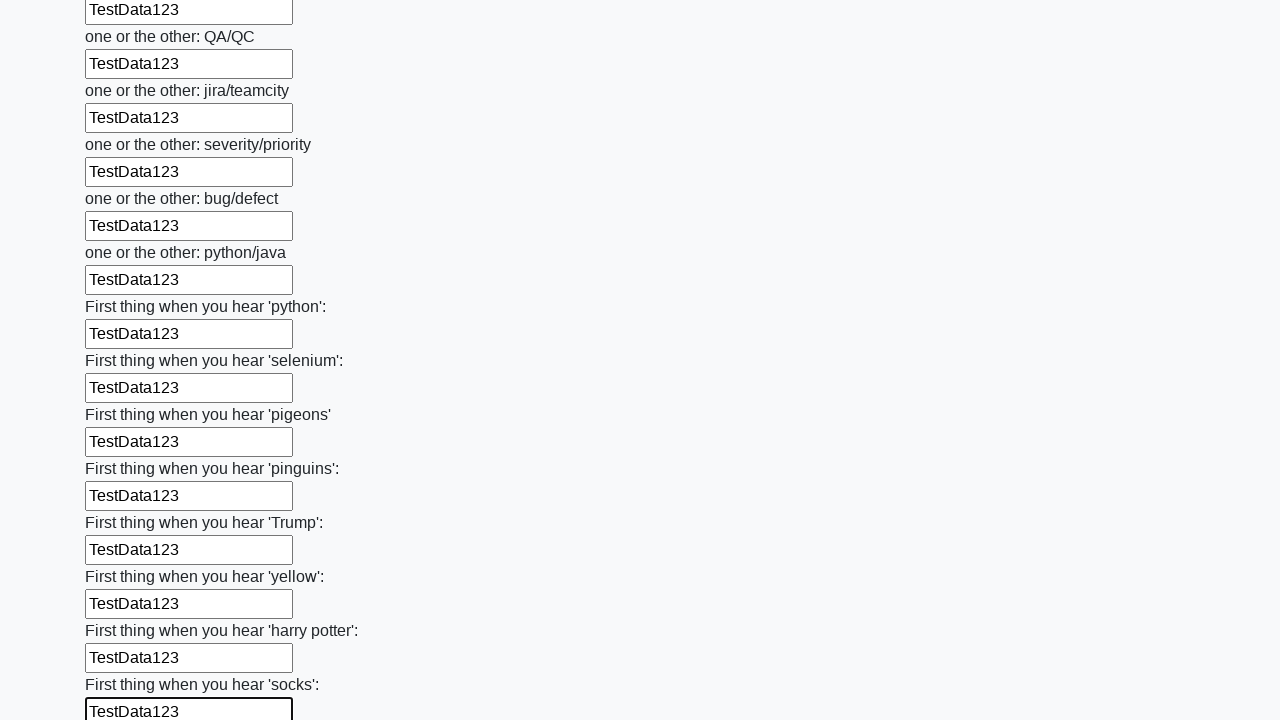

Clicked the submit button to submit the form at (123, 611) on button.btn
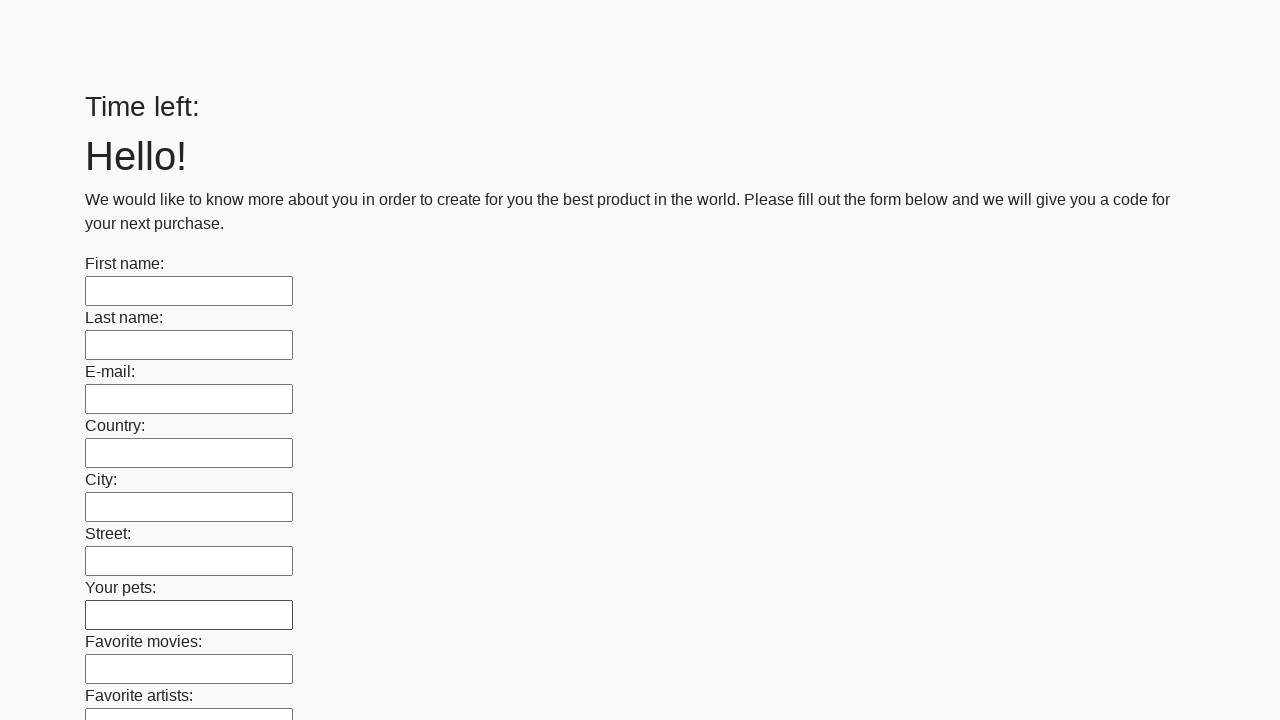

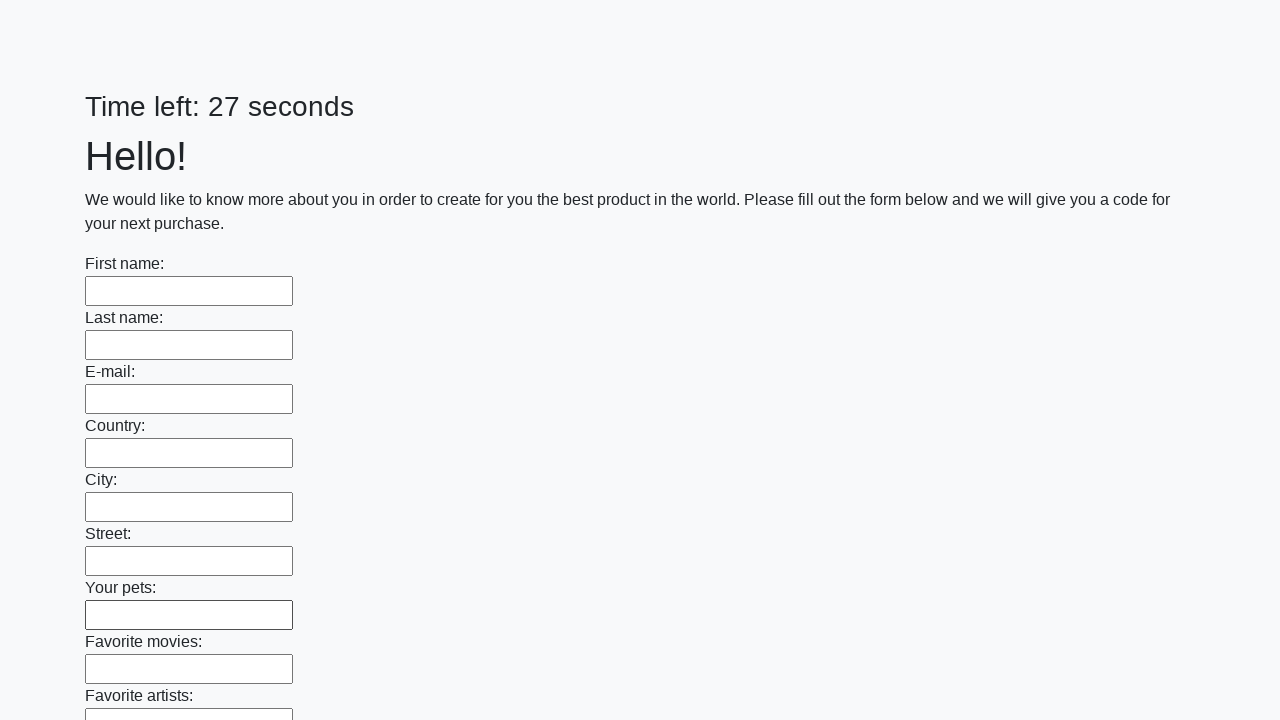